Tests filling a large form by entering the same text value into all input fields and then clicking the submit button

Starting URL: http://suninjuly.github.io/huge_form.html

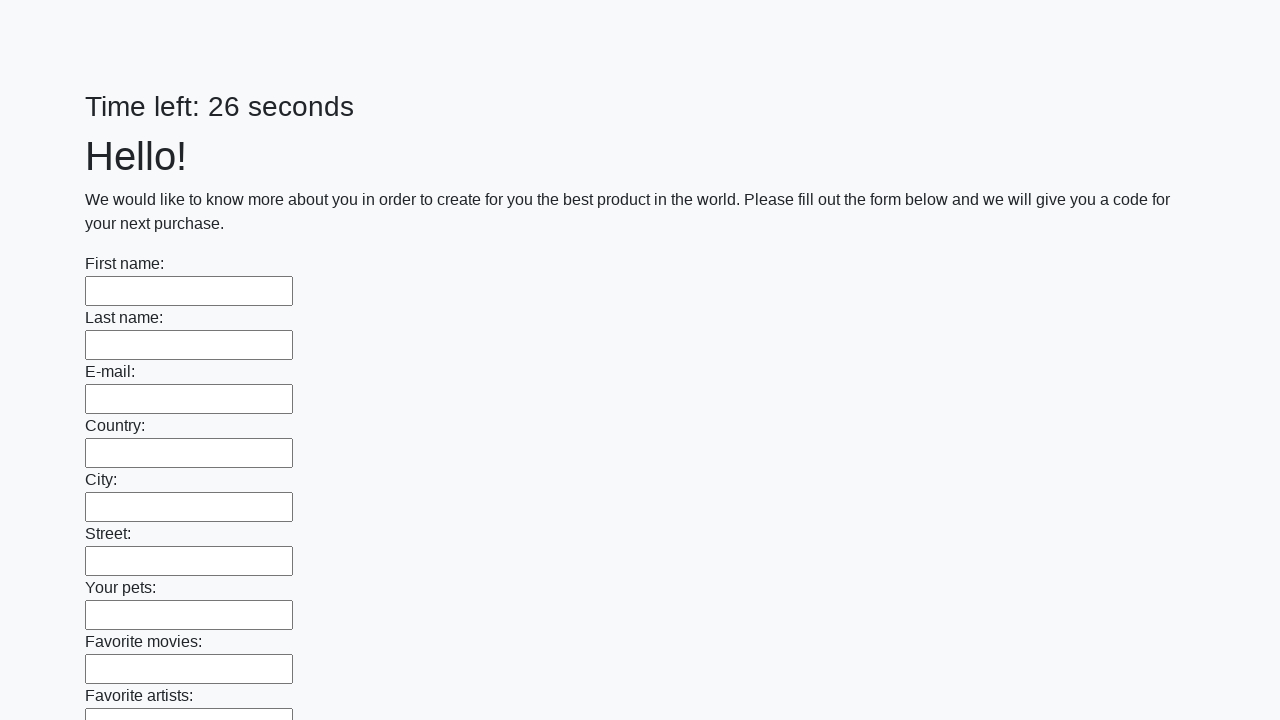

Located all input fields on the huge form
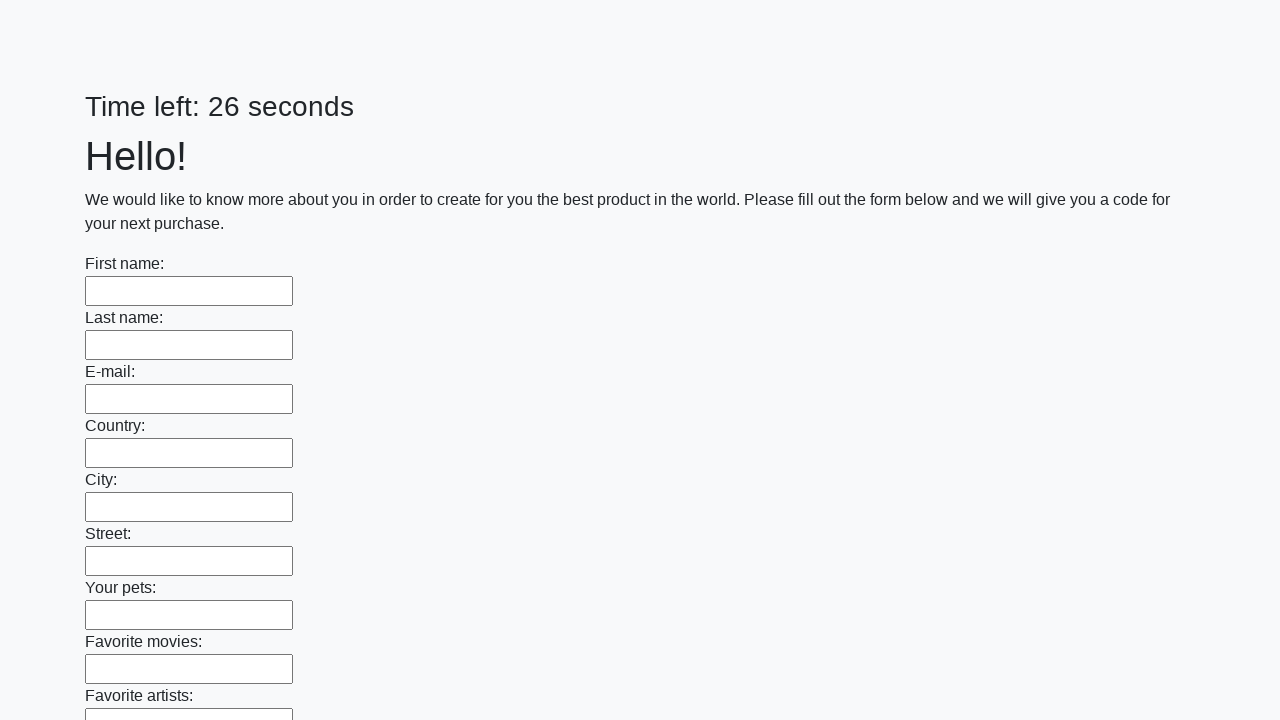

Filled input field with 'Мой ответ' on input >> nth=0
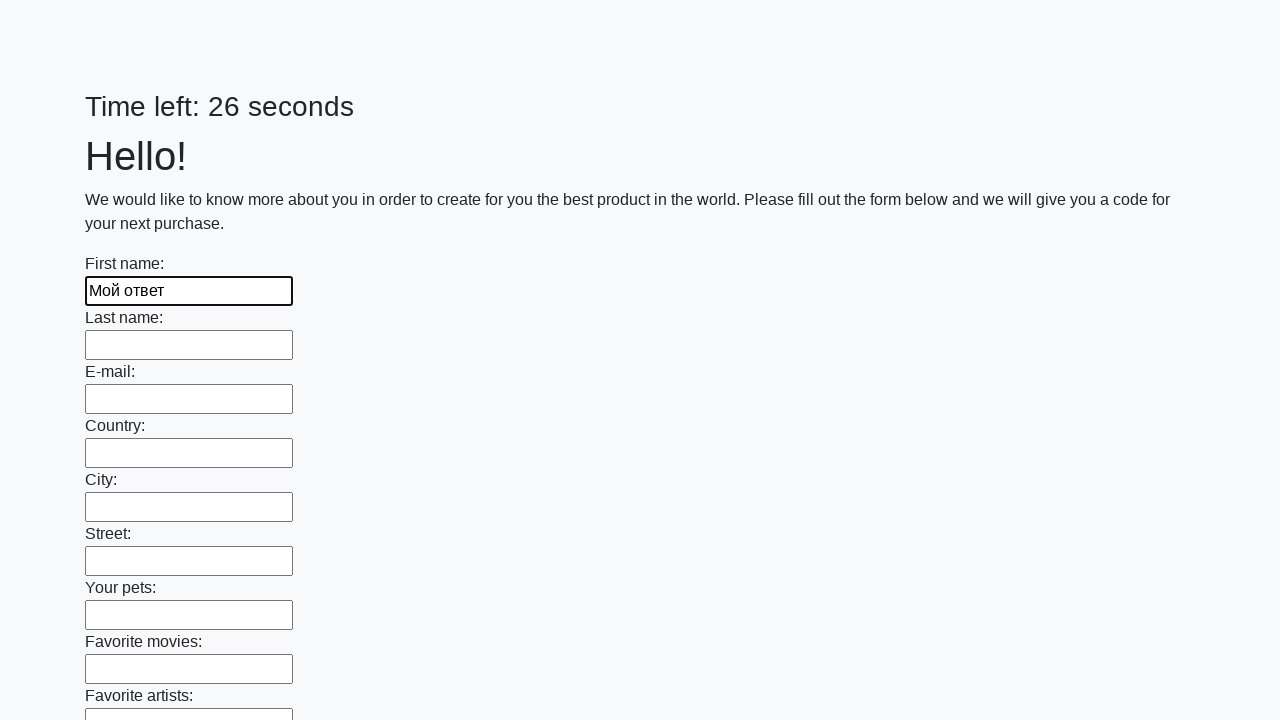

Filled input field with 'Мой ответ' on input >> nth=1
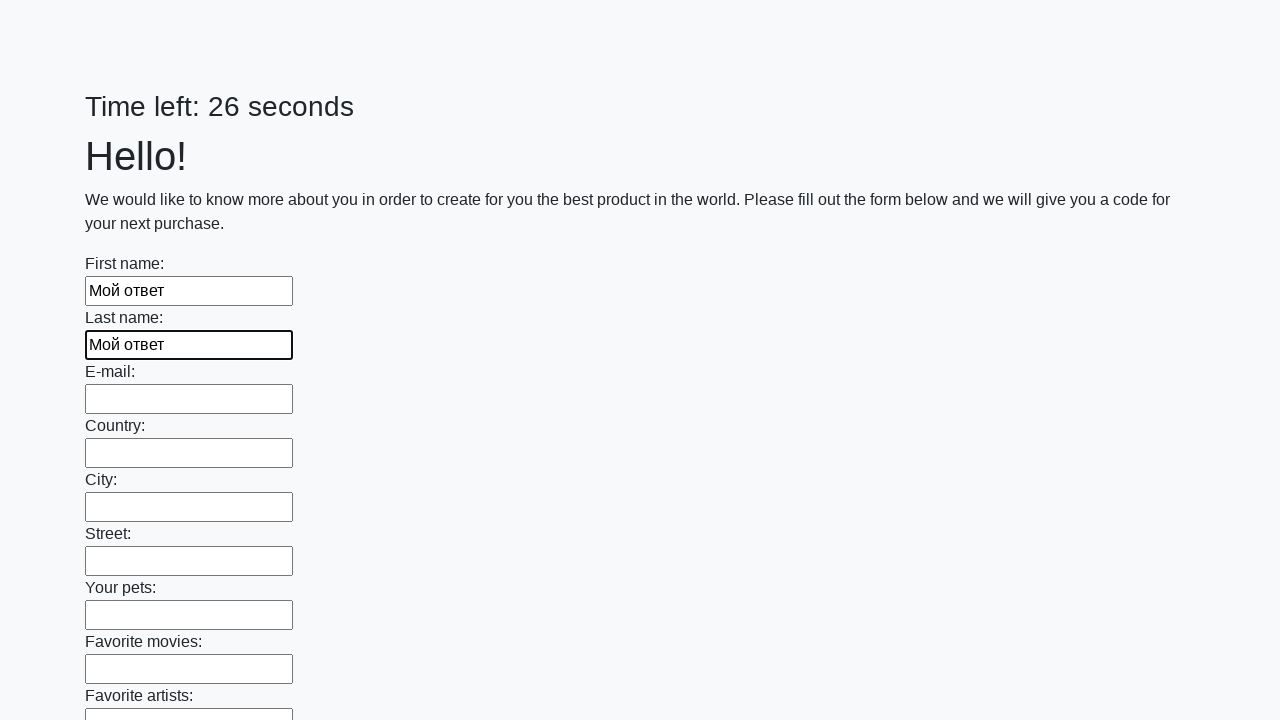

Filled input field with 'Мой ответ' on input >> nth=2
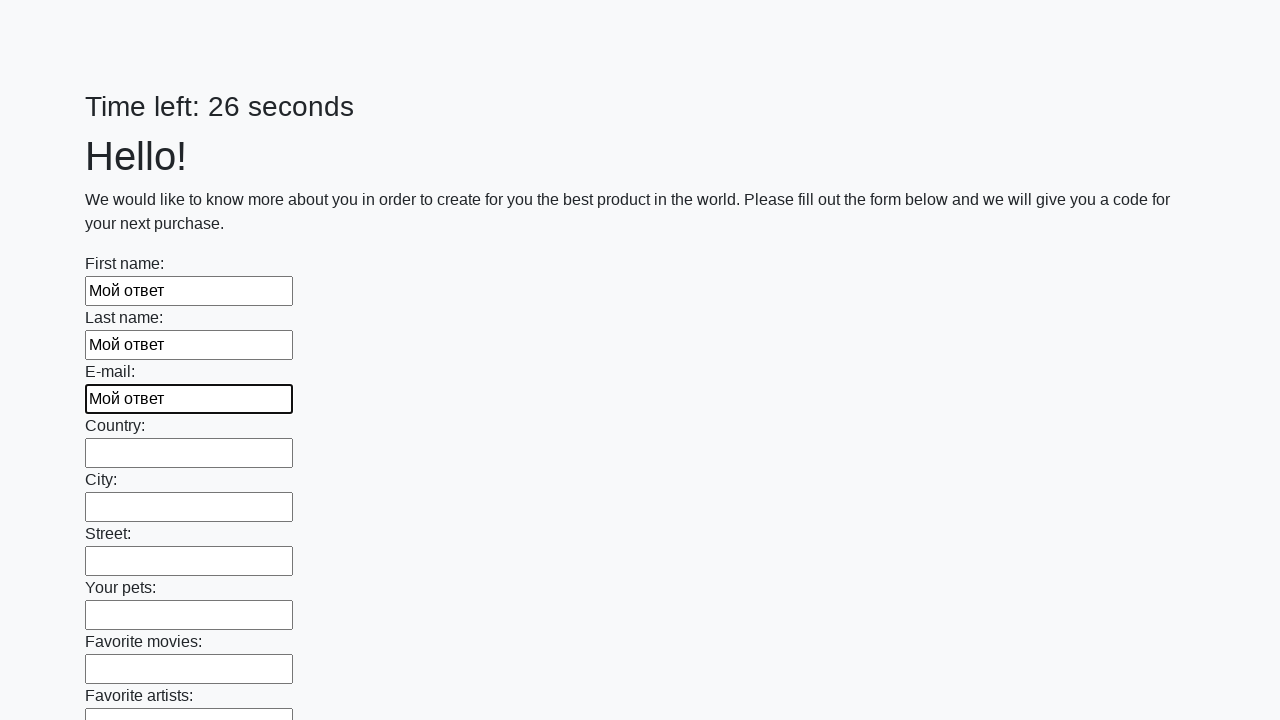

Filled input field with 'Мой ответ' on input >> nth=3
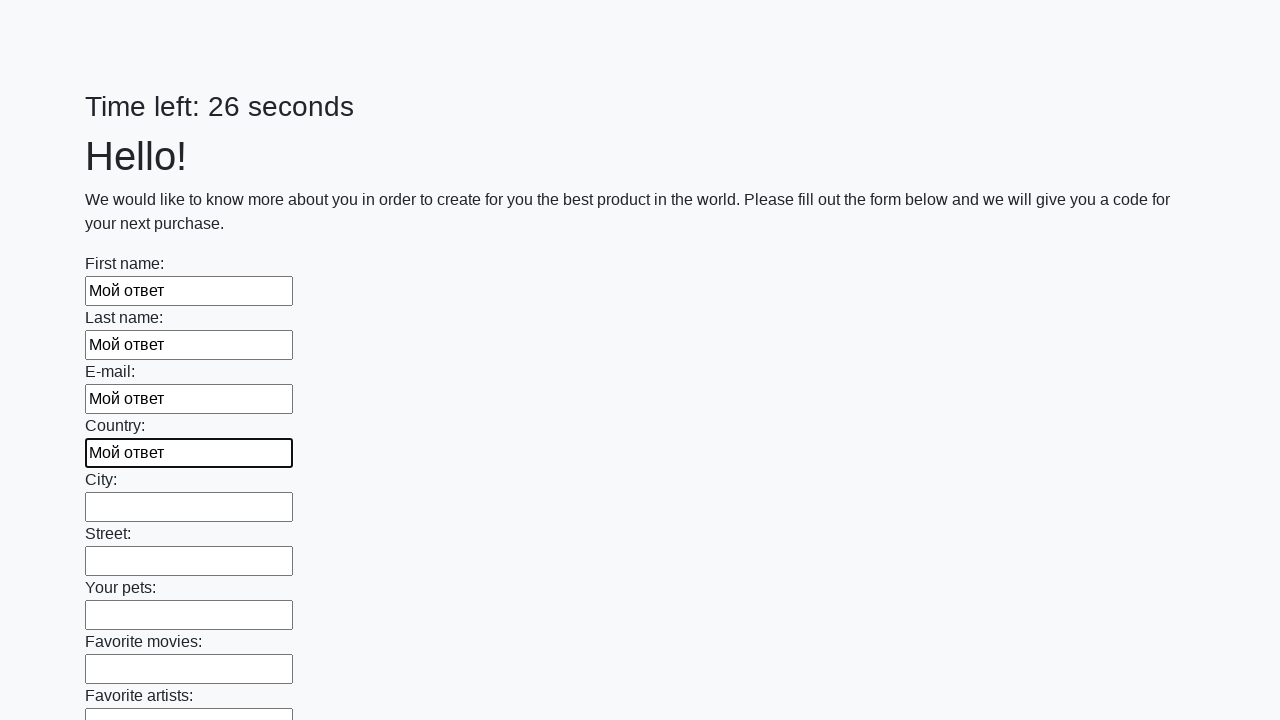

Filled input field with 'Мой ответ' on input >> nth=4
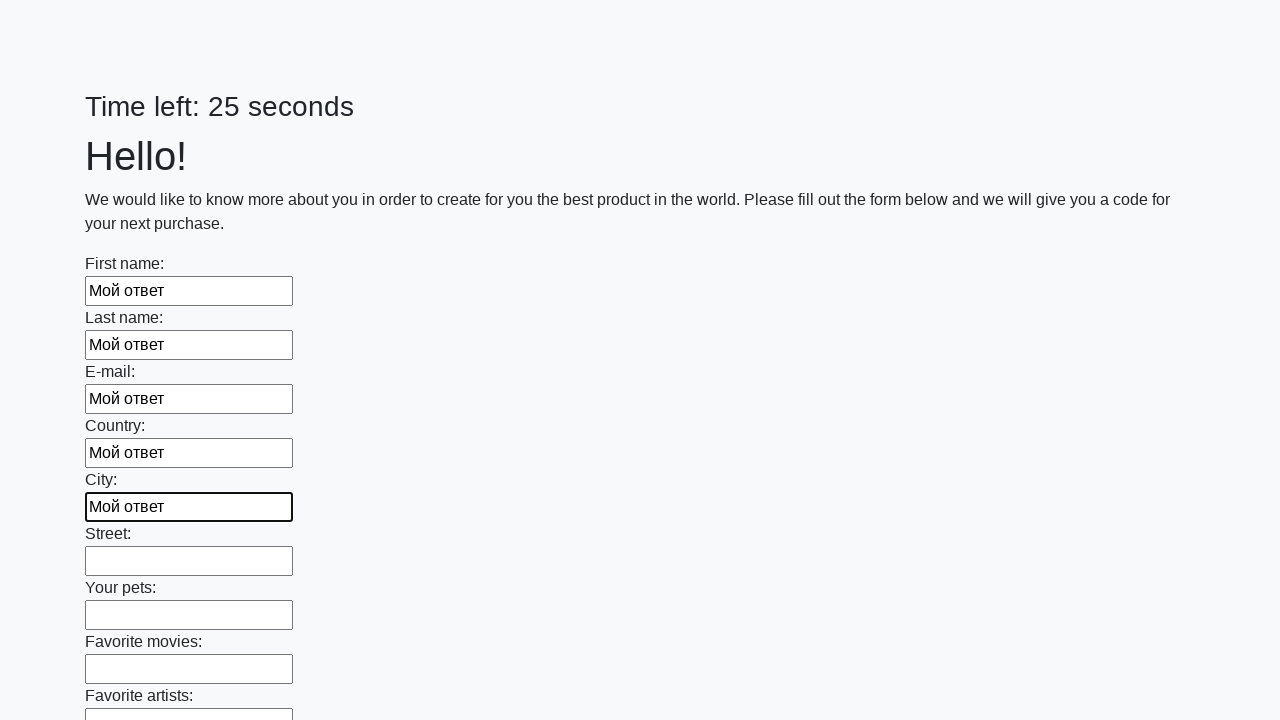

Filled input field with 'Мой ответ' on input >> nth=5
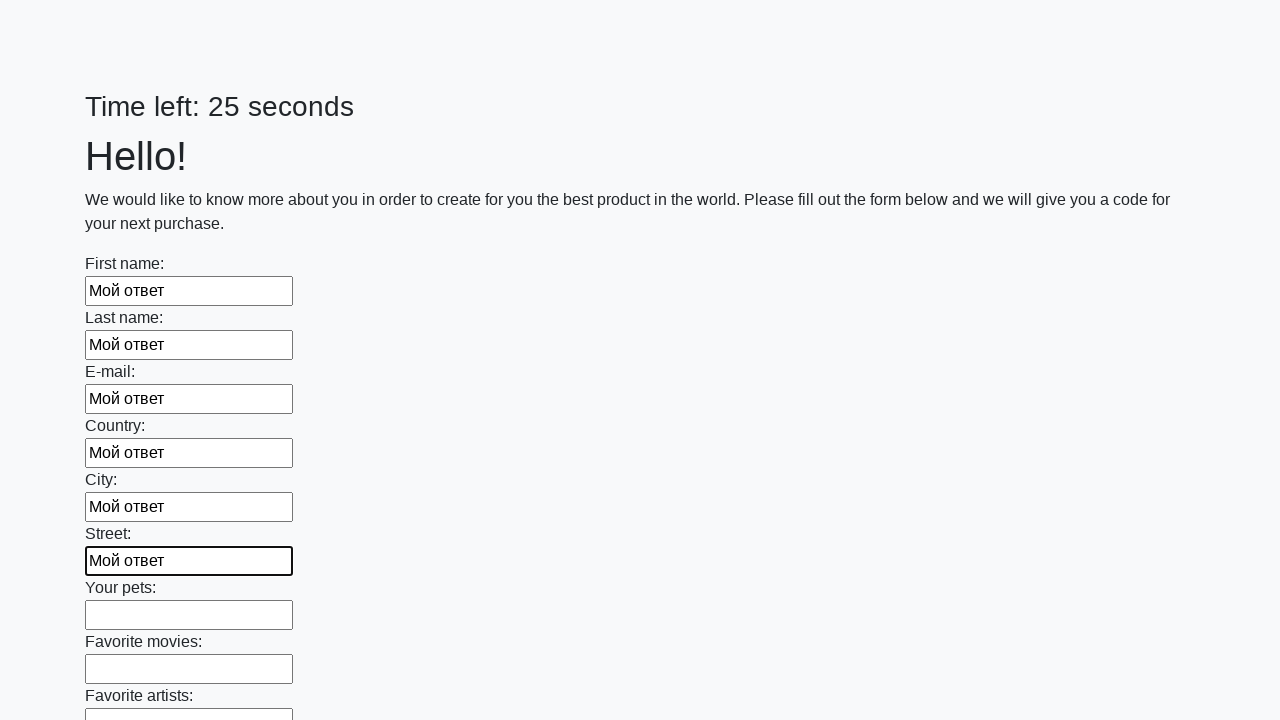

Filled input field with 'Мой ответ' on input >> nth=6
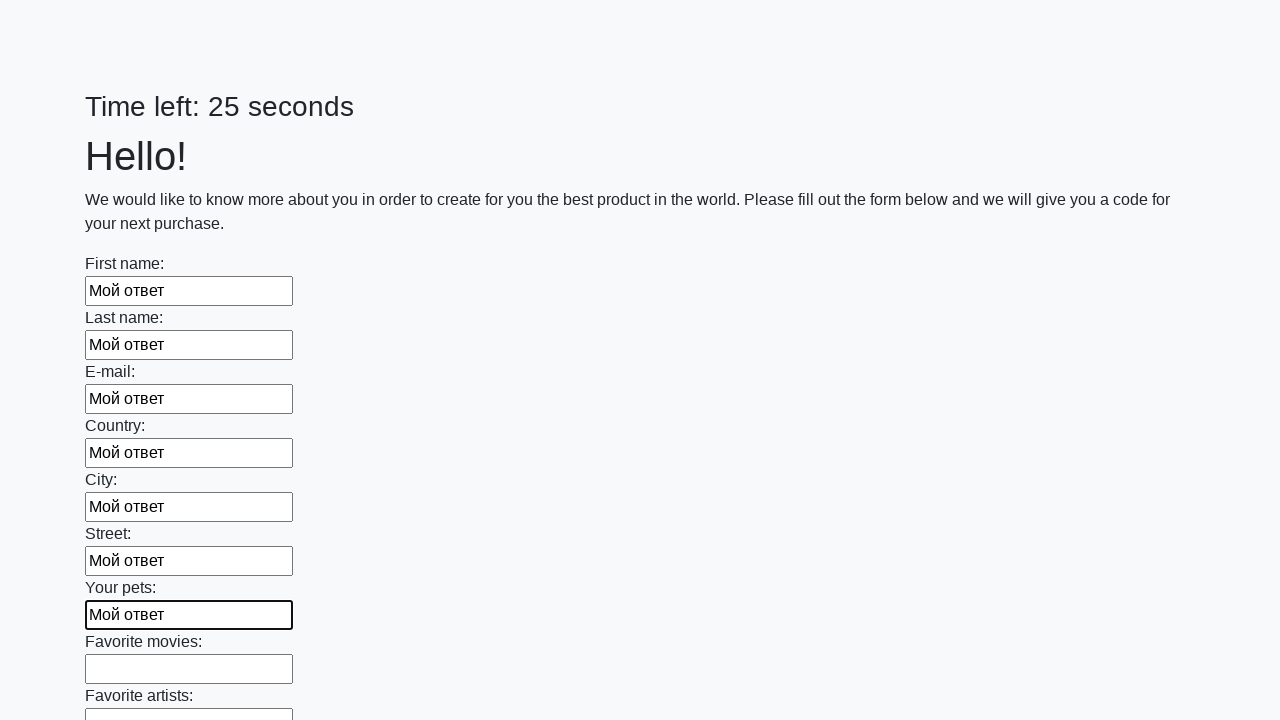

Filled input field with 'Мой ответ' on input >> nth=7
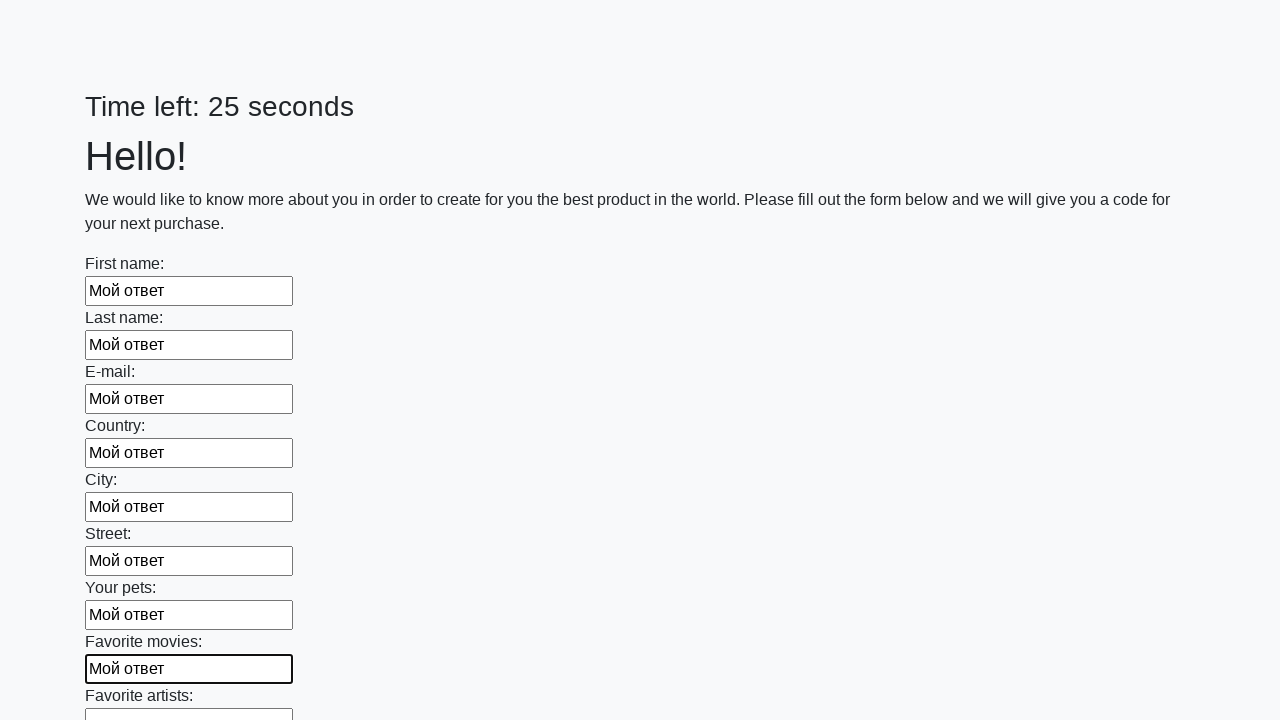

Filled input field with 'Мой ответ' on input >> nth=8
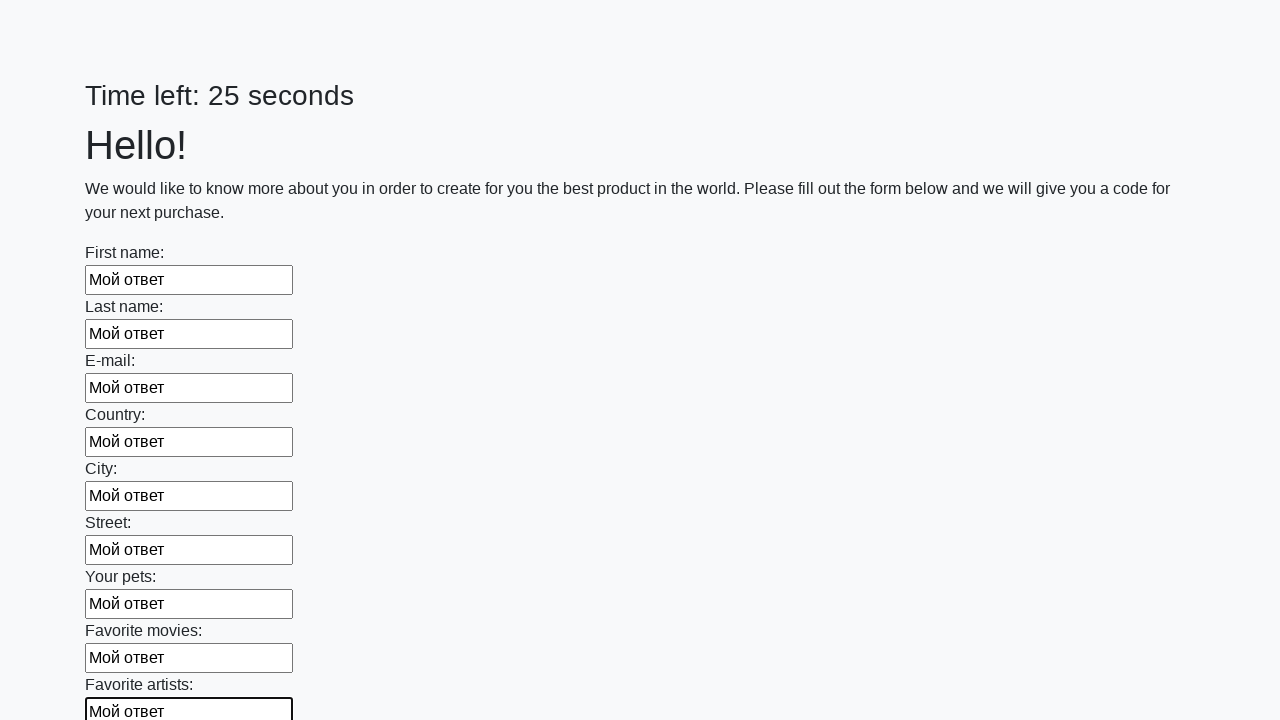

Filled input field with 'Мой ответ' on input >> nth=9
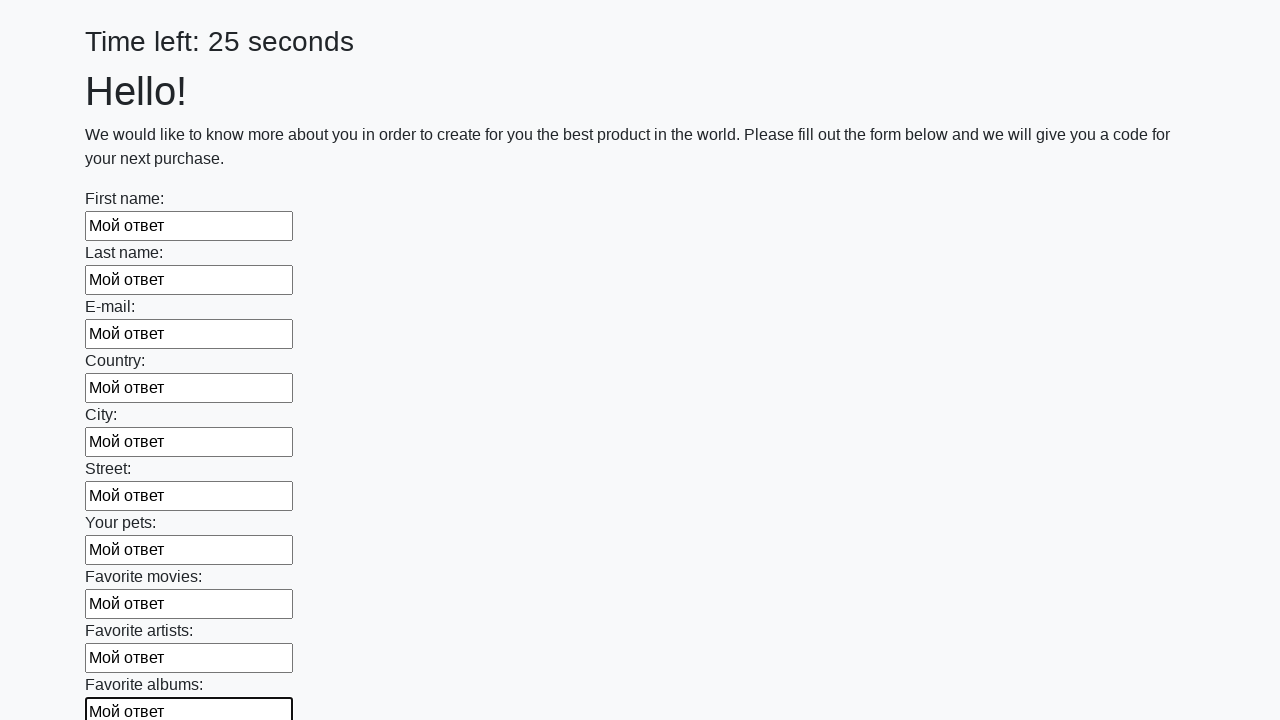

Filled input field with 'Мой ответ' on input >> nth=10
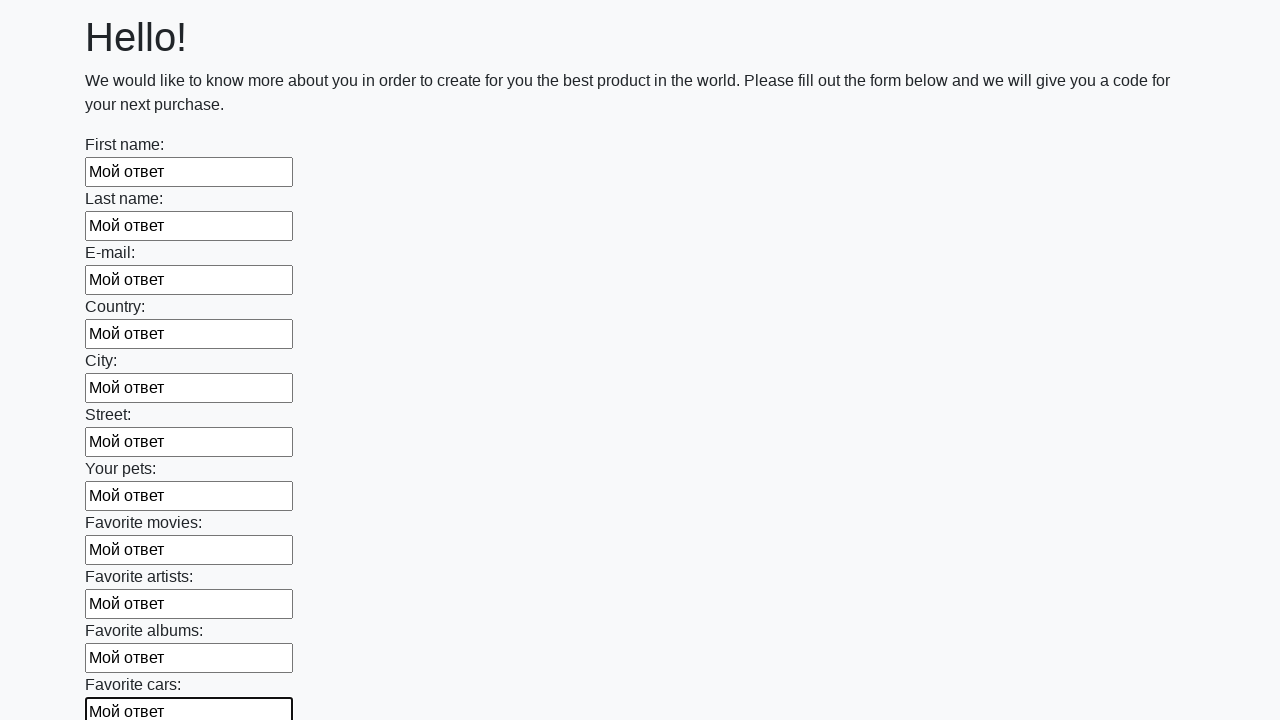

Filled input field with 'Мой ответ' on input >> nth=11
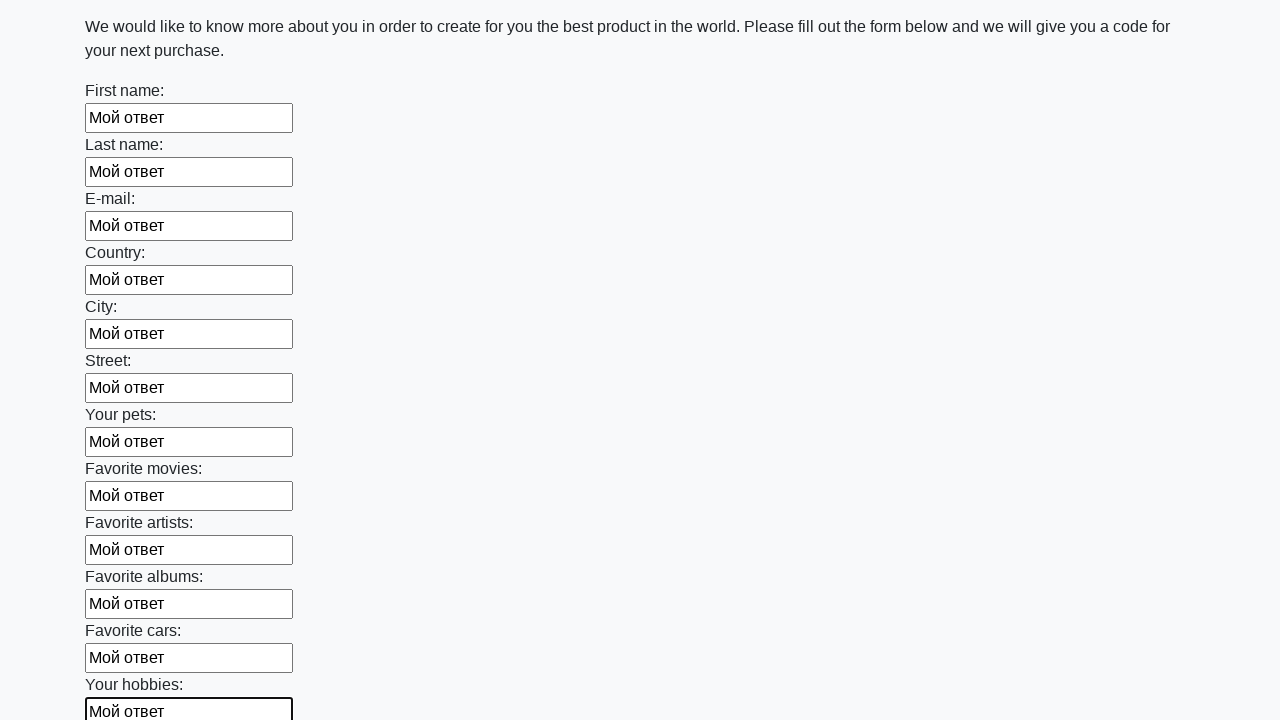

Filled input field with 'Мой ответ' on input >> nth=12
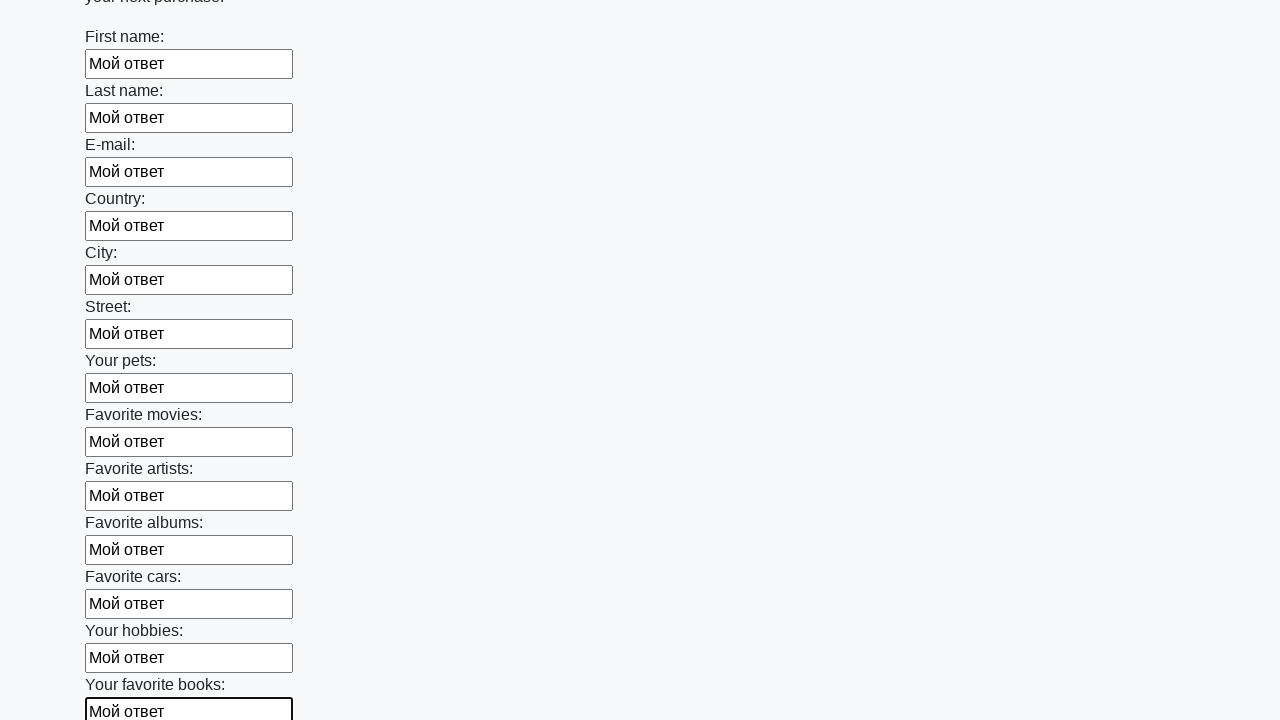

Filled input field with 'Мой ответ' on input >> nth=13
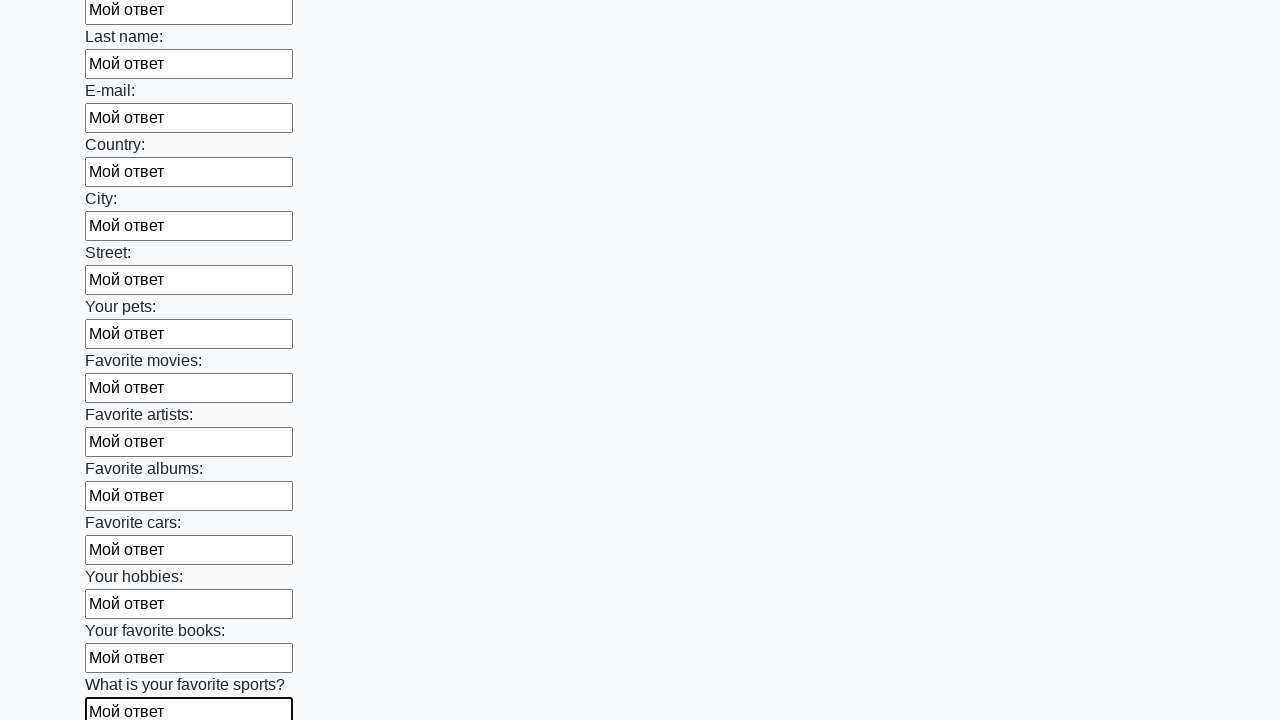

Filled input field with 'Мой ответ' on input >> nth=14
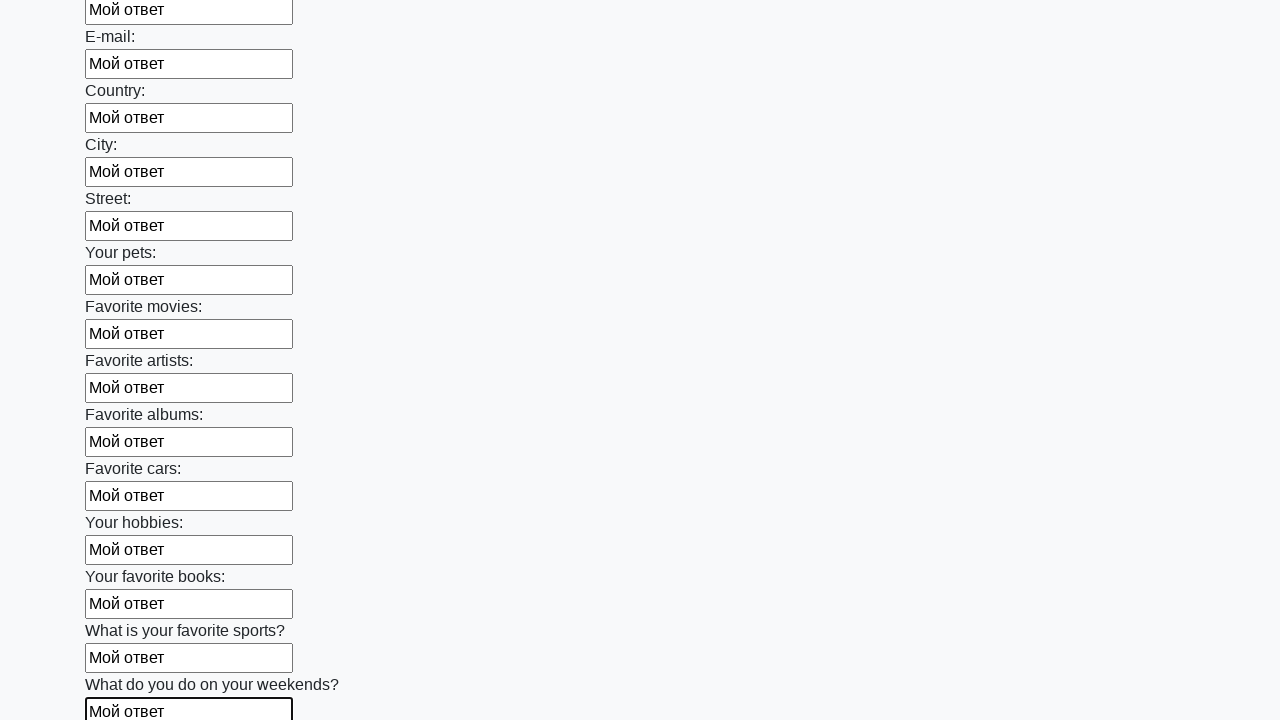

Filled input field with 'Мой ответ' on input >> nth=15
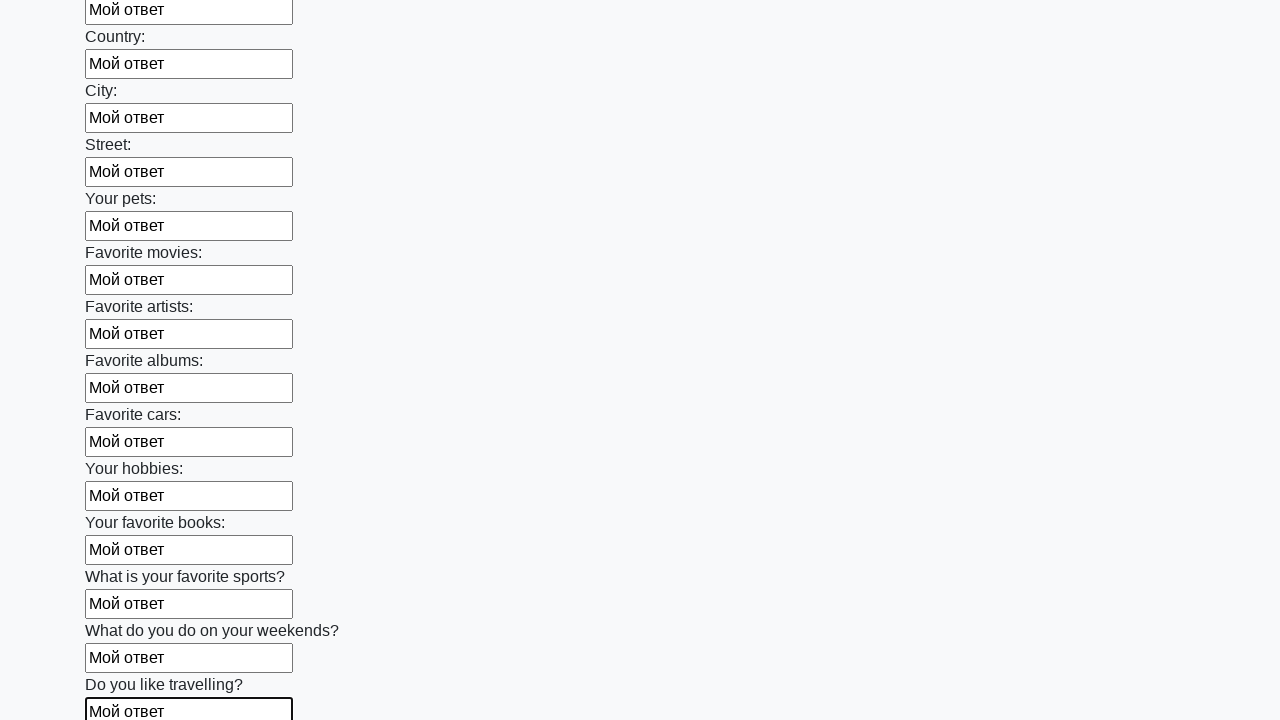

Filled input field with 'Мой ответ' on input >> nth=16
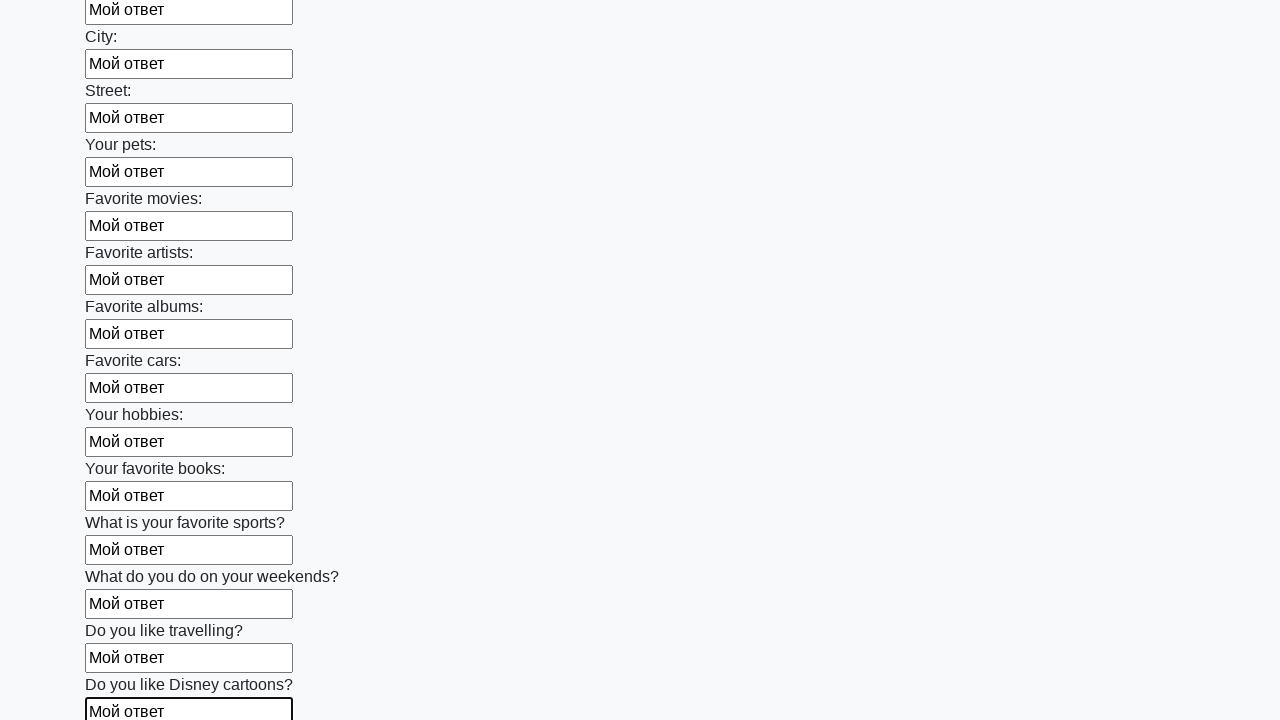

Filled input field with 'Мой ответ' on input >> nth=17
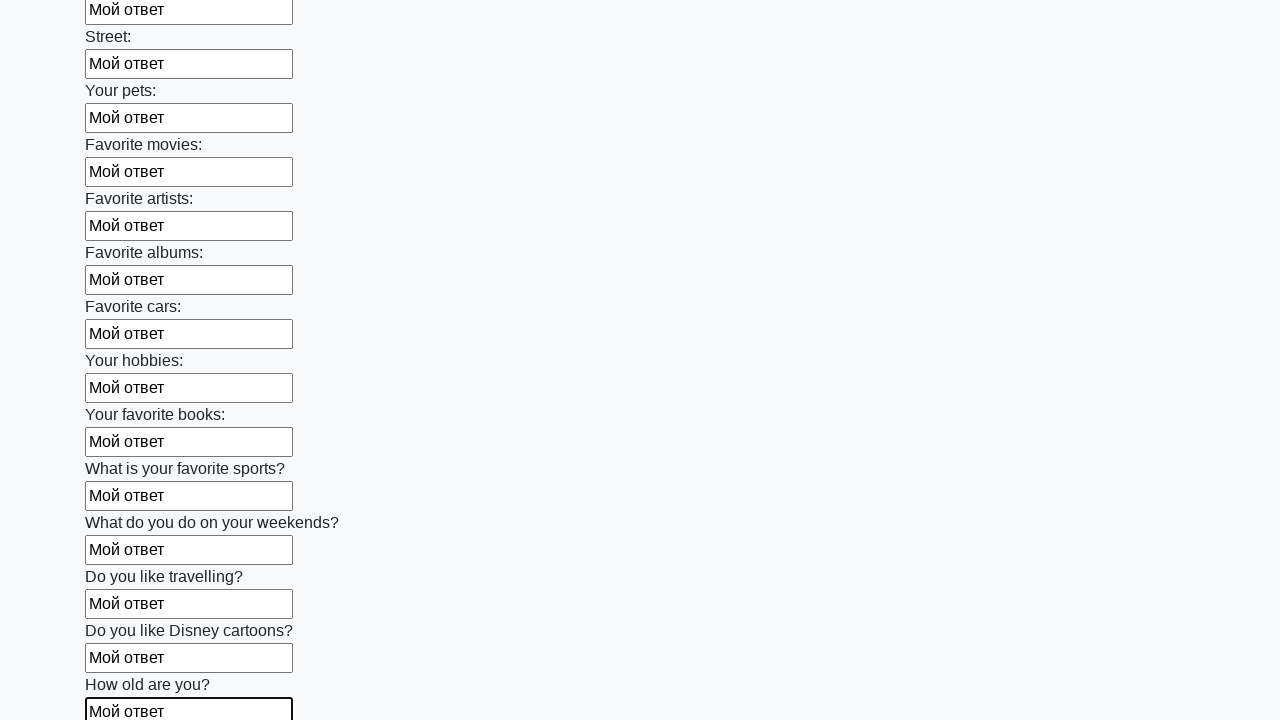

Filled input field with 'Мой ответ' on input >> nth=18
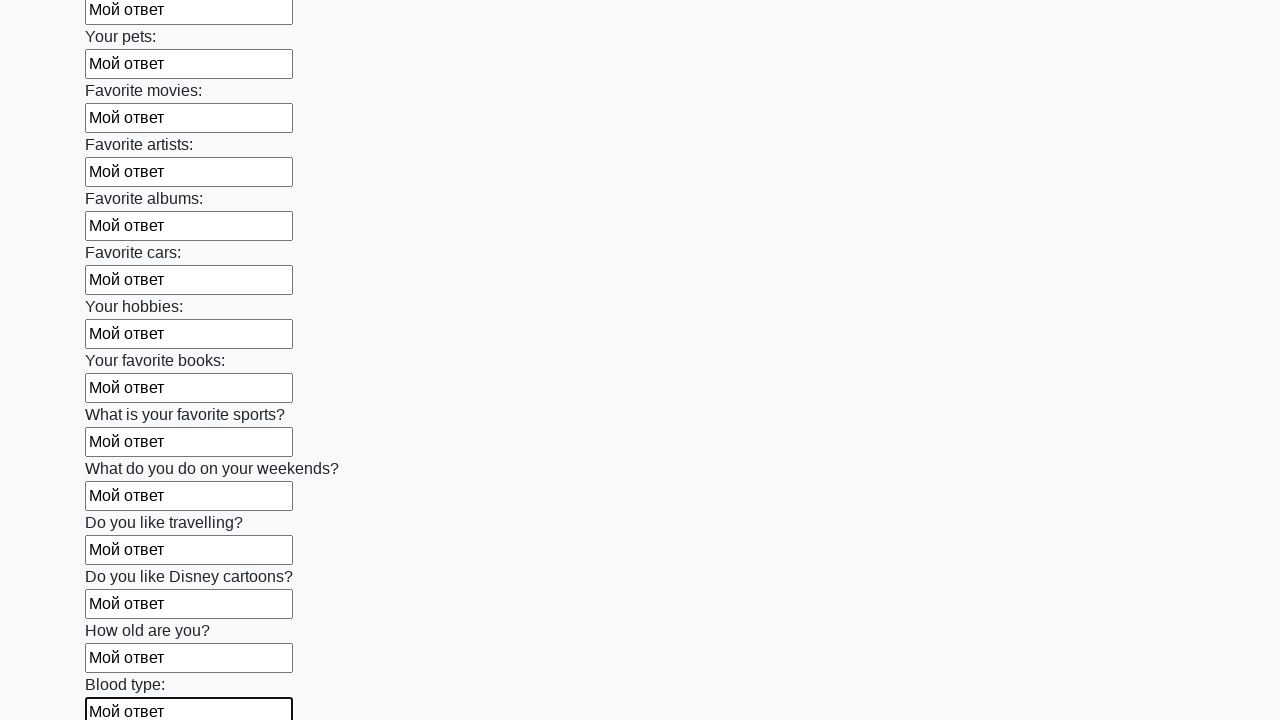

Filled input field with 'Мой ответ' on input >> nth=19
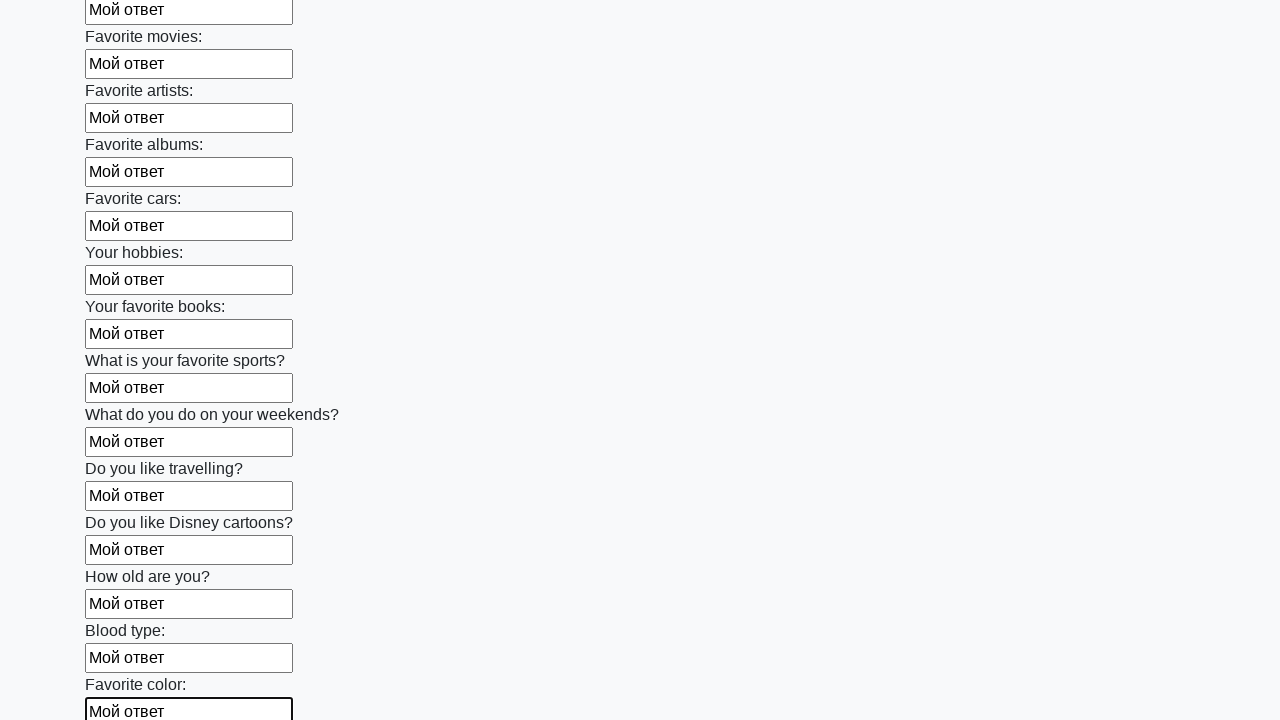

Filled input field with 'Мой ответ' on input >> nth=20
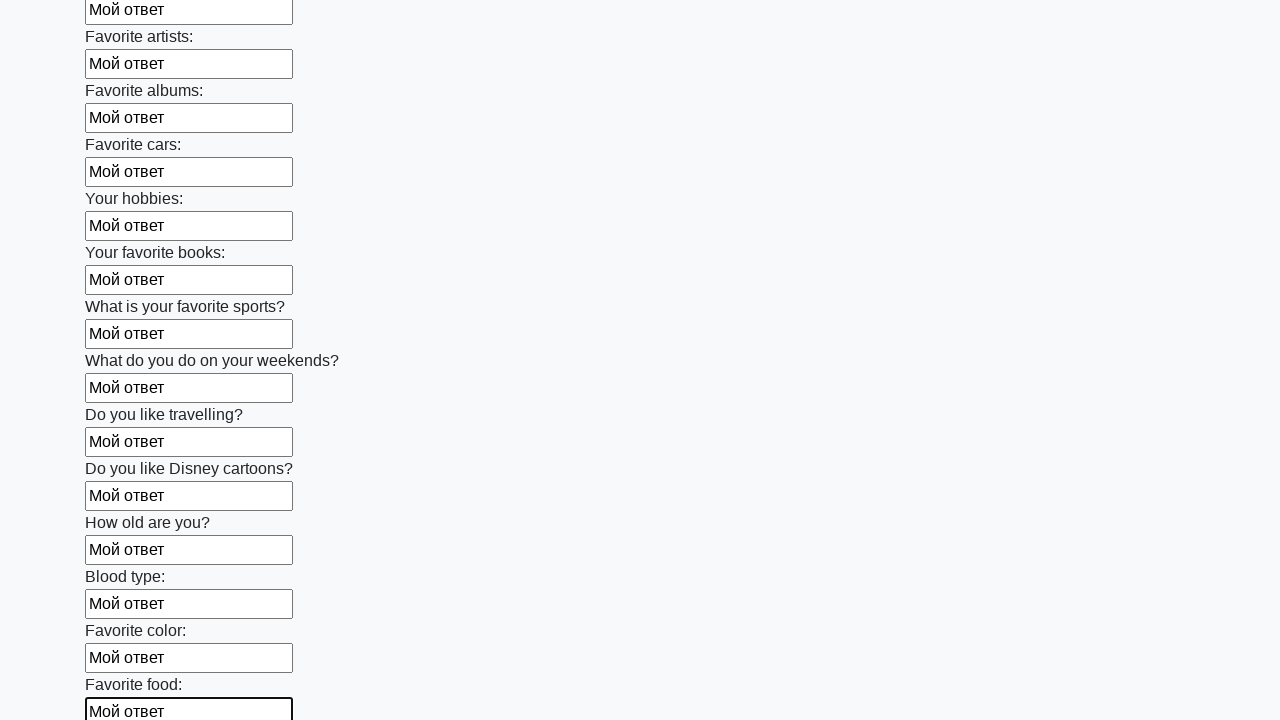

Filled input field with 'Мой ответ' on input >> nth=21
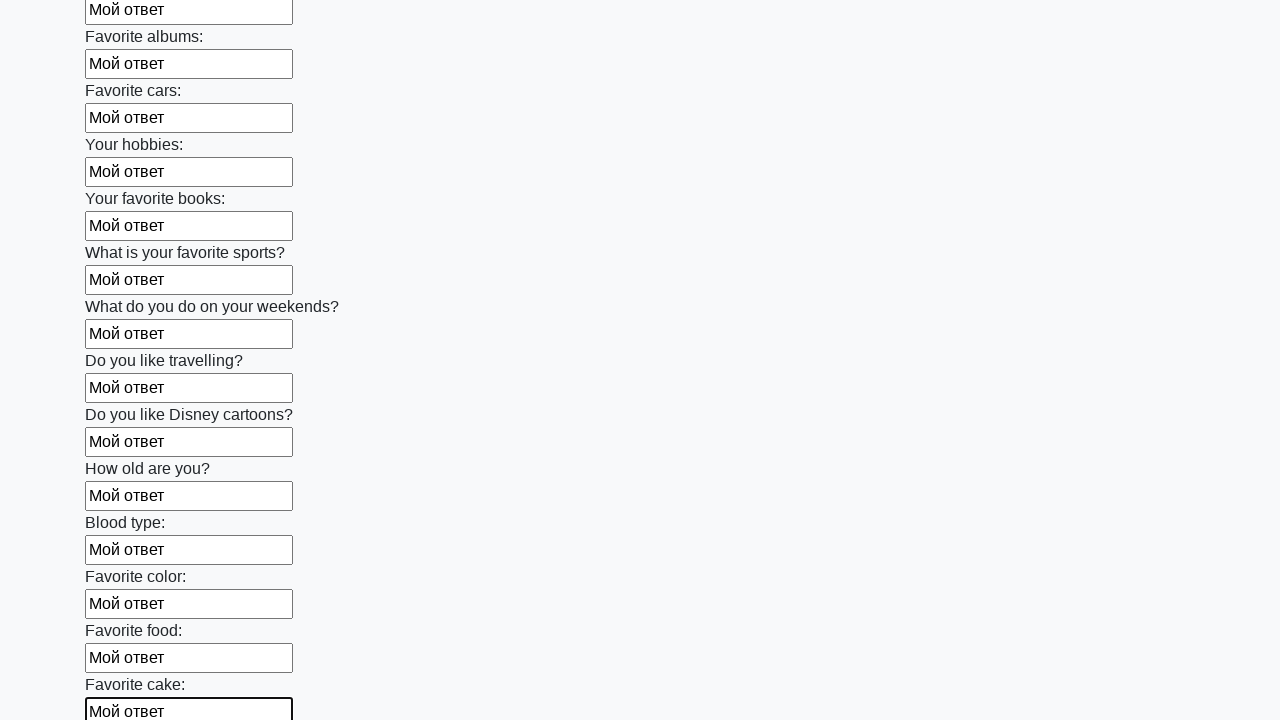

Filled input field with 'Мой ответ' on input >> nth=22
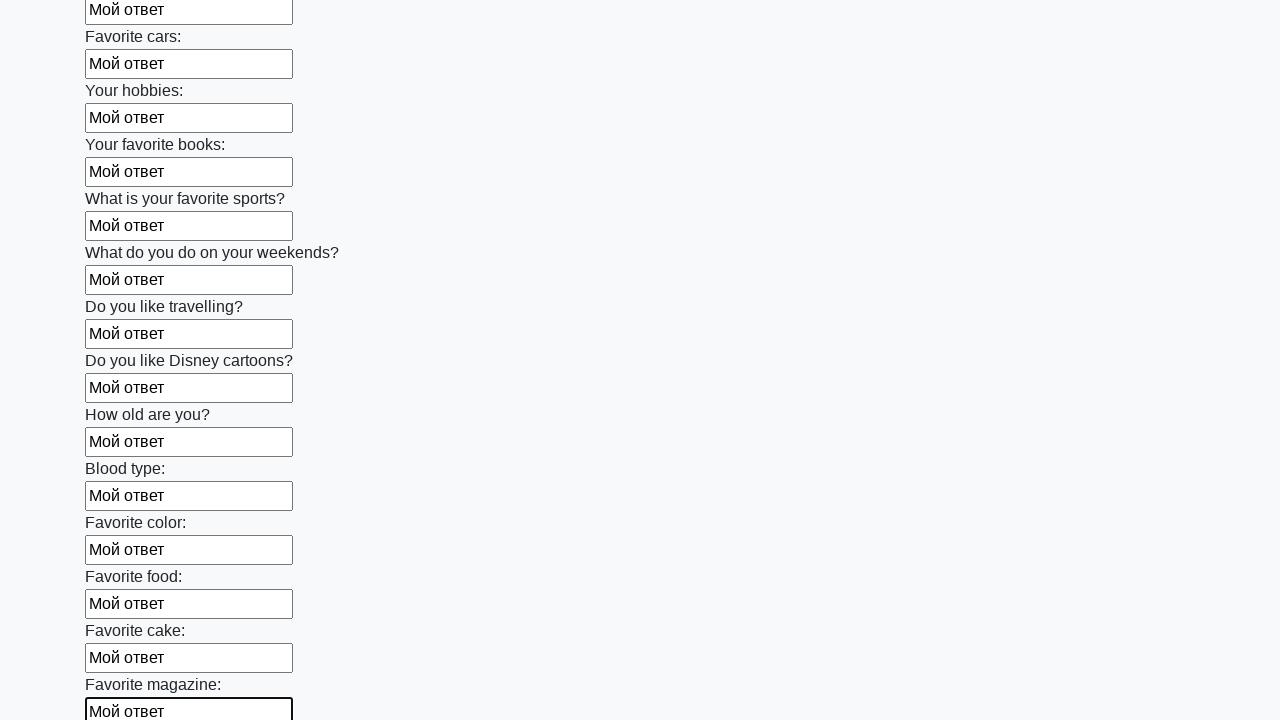

Filled input field with 'Мой ответ' on input >> nth=23
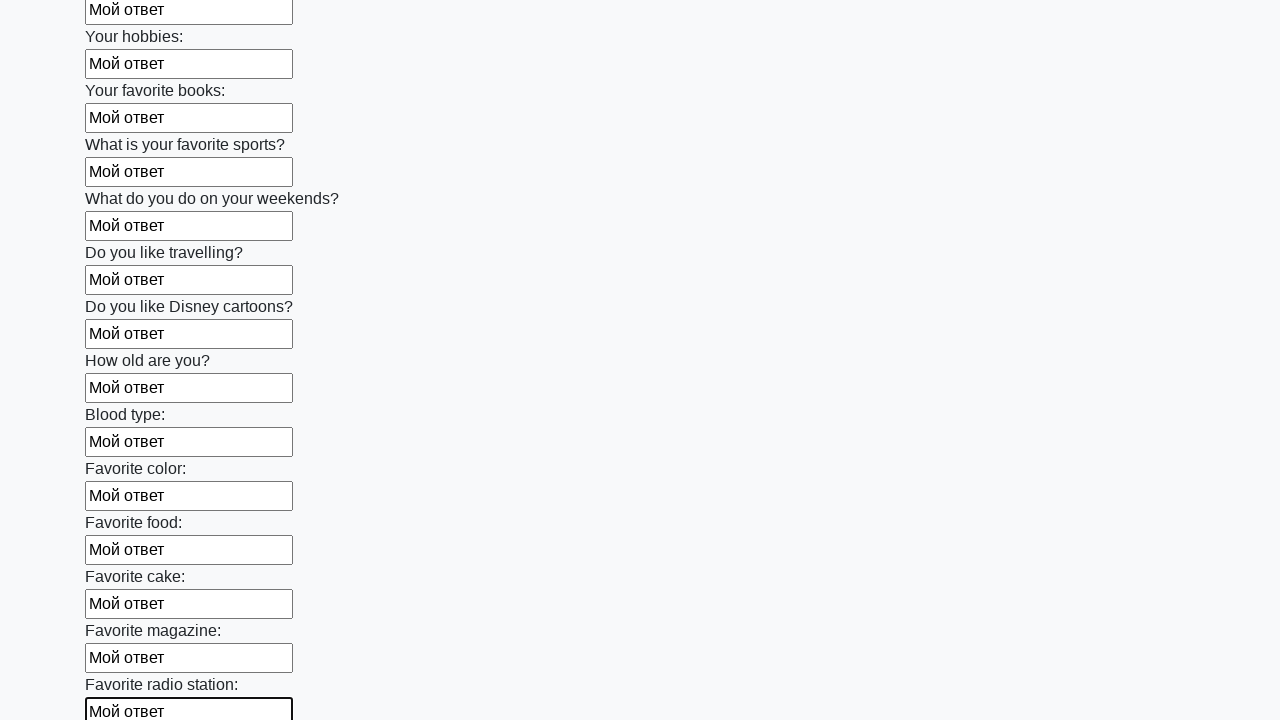

Filled input field with 'Мой ответ' on input >> nth=24
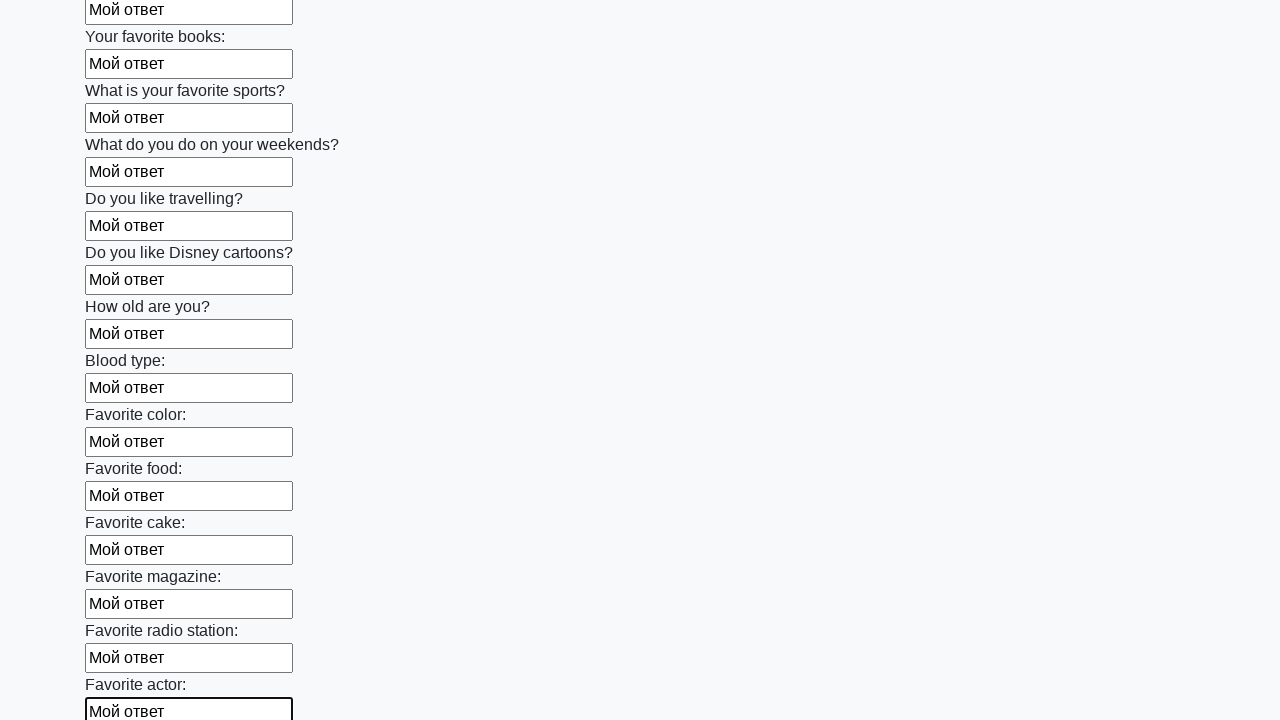

Filled input field with 'Мой ответ' on input >> nth=25
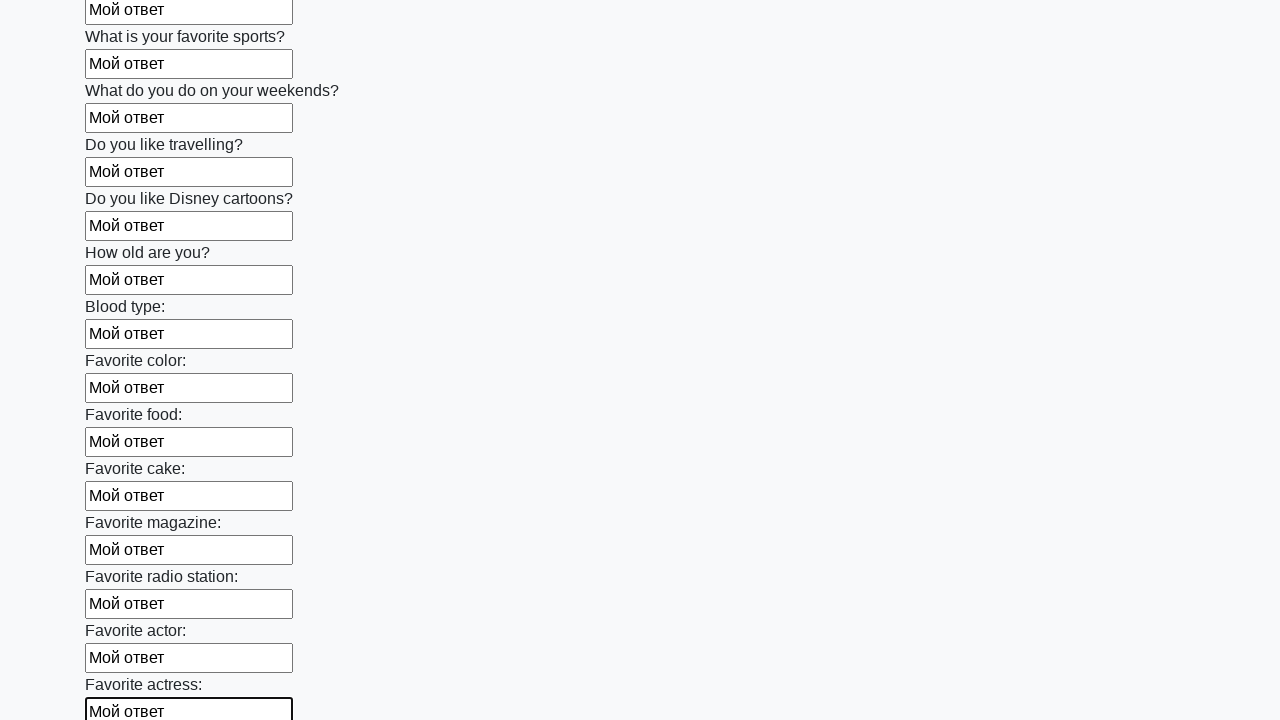

Filled input field with 'Мой ответ' on input >> nth=26
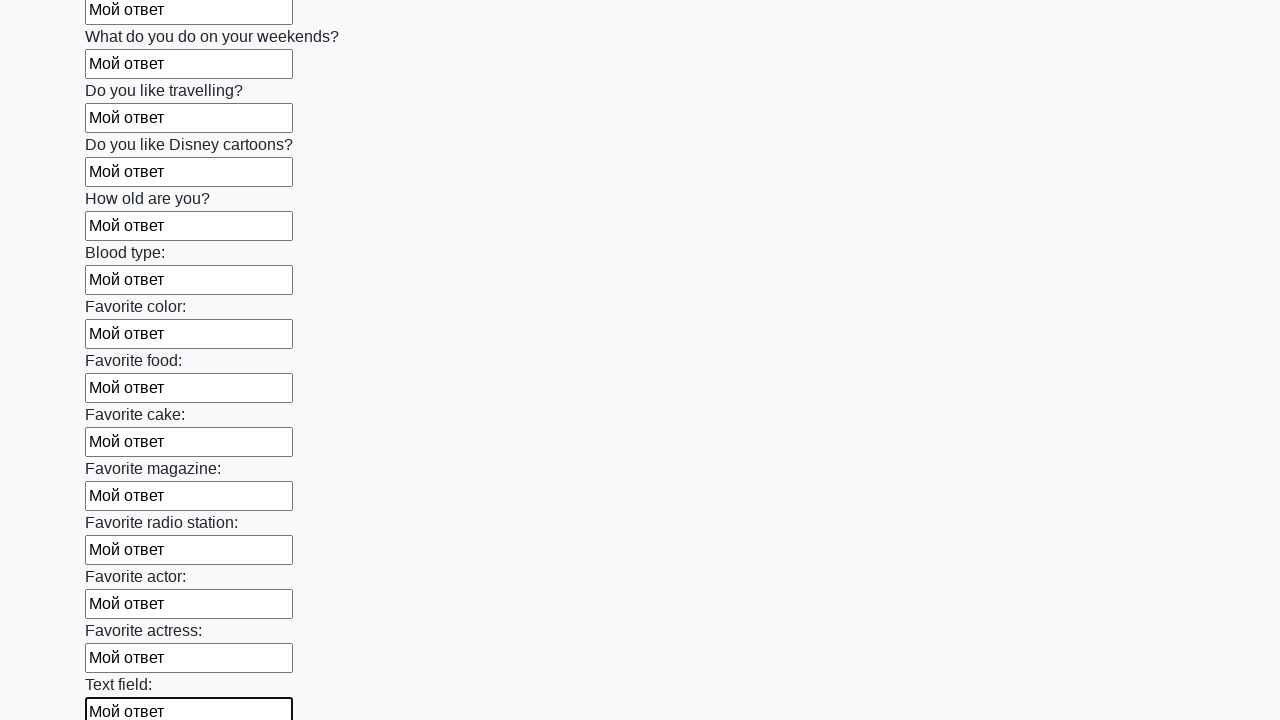

Filled input field with 'Мой ответ' on input >> nth=27
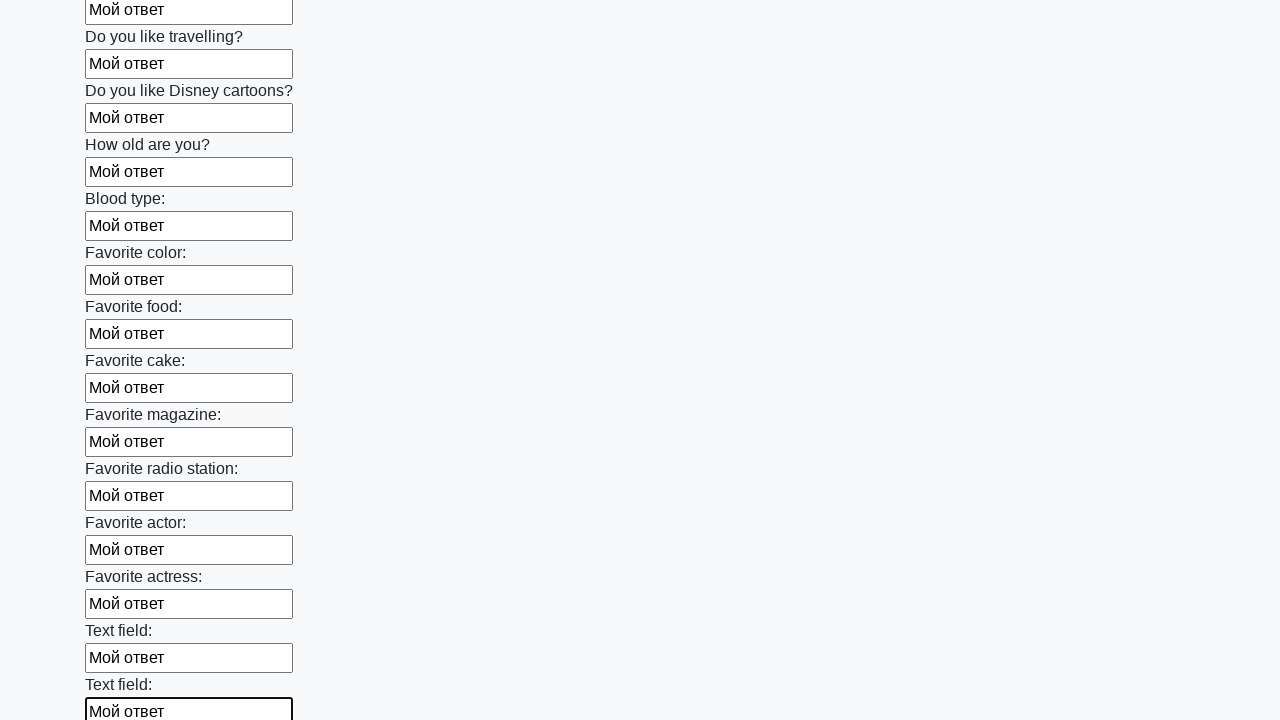

Filled input field with 'Мой ответ' on input >> nth=28
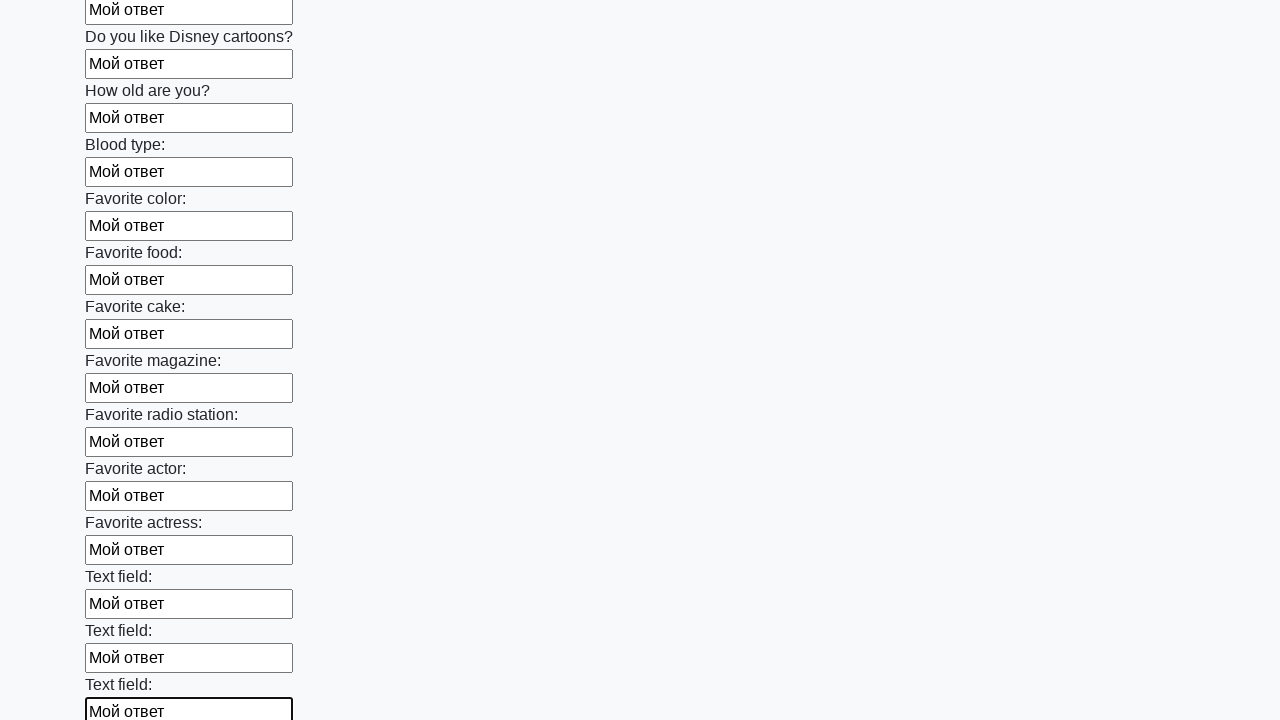

Filled input field with 'Мой ответ' on input >> nth=29
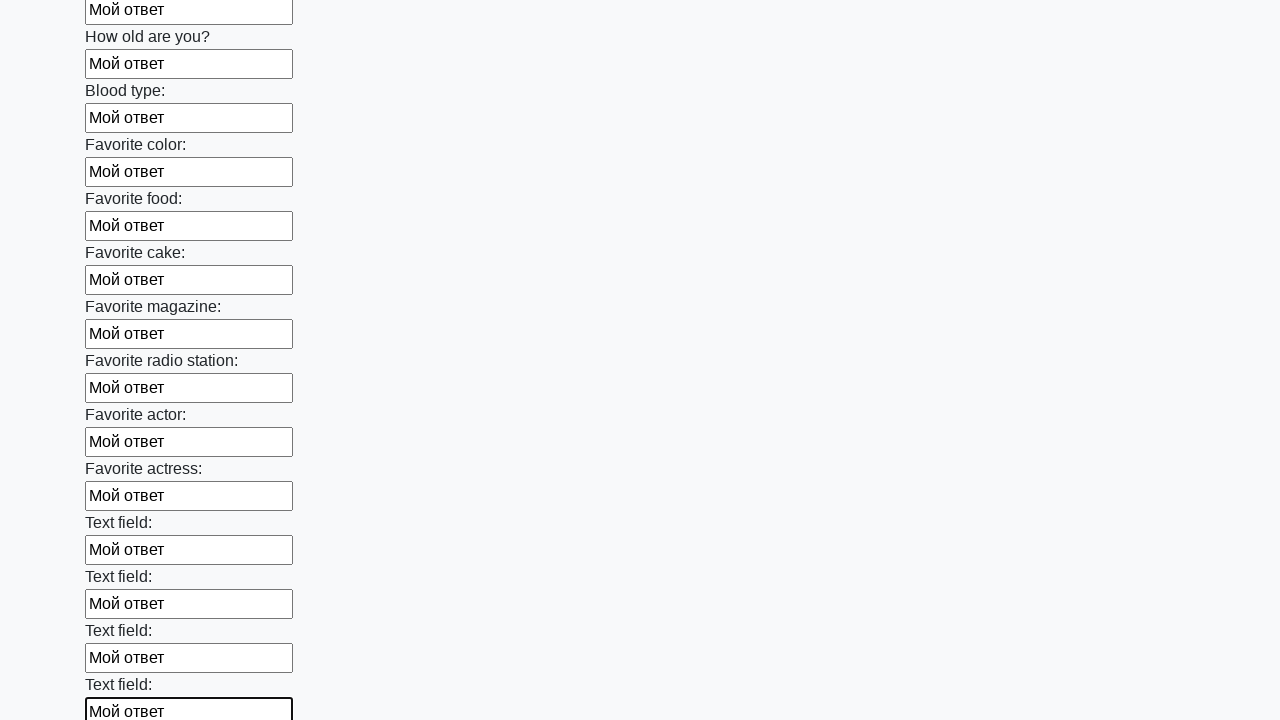

Filled input field with 'Мой ответ' on input >> nth=30
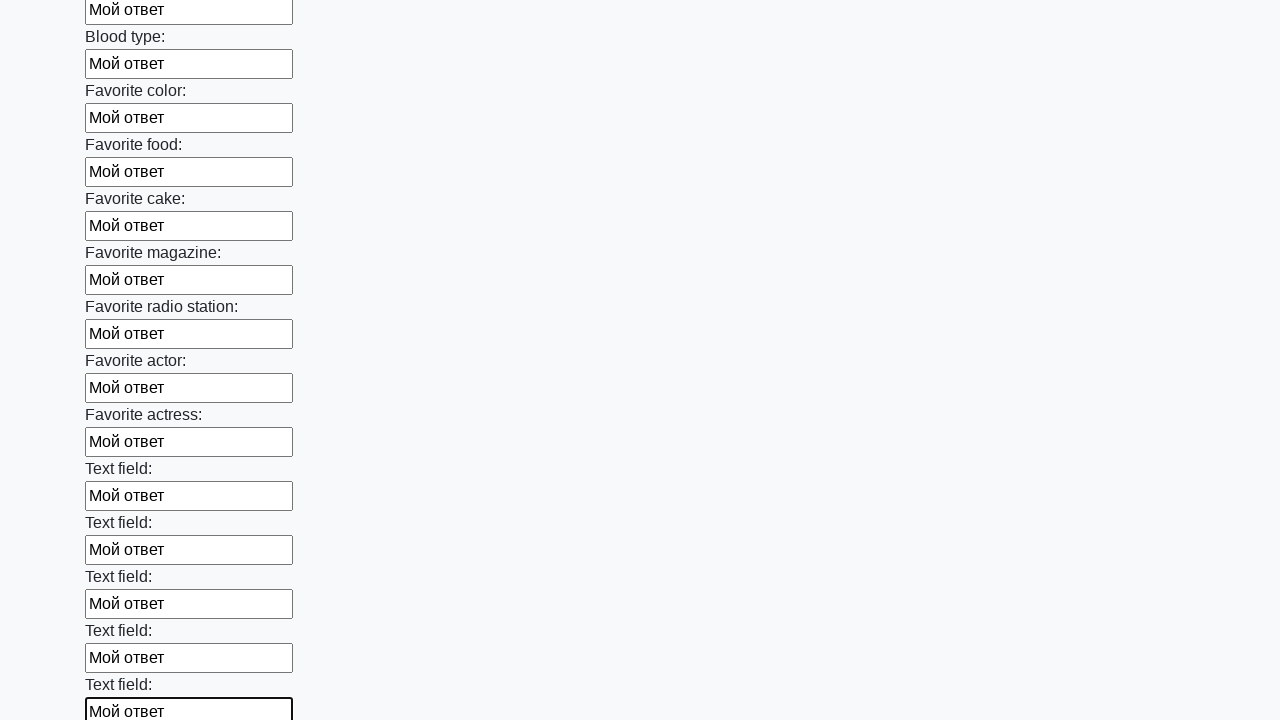

Filled input field with 'Мой ответ' on input >> nth=31
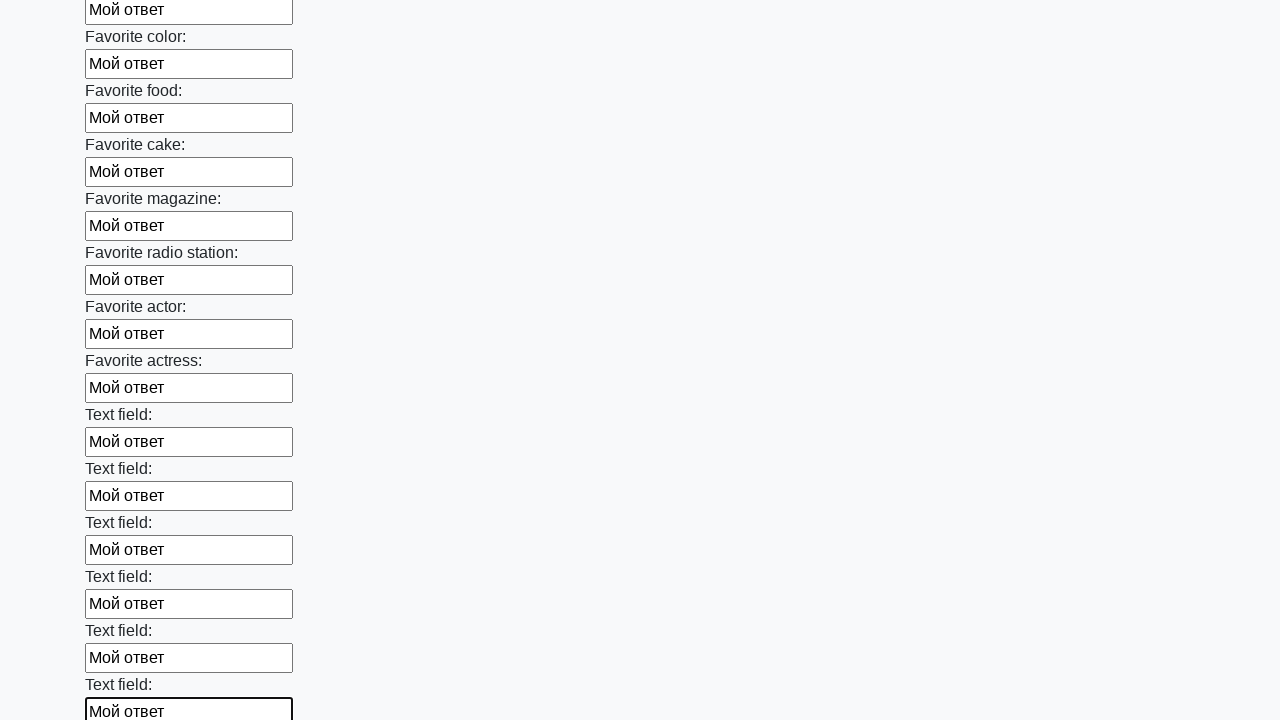

Filled input field with 'Мой ответ' on input >> nth=32
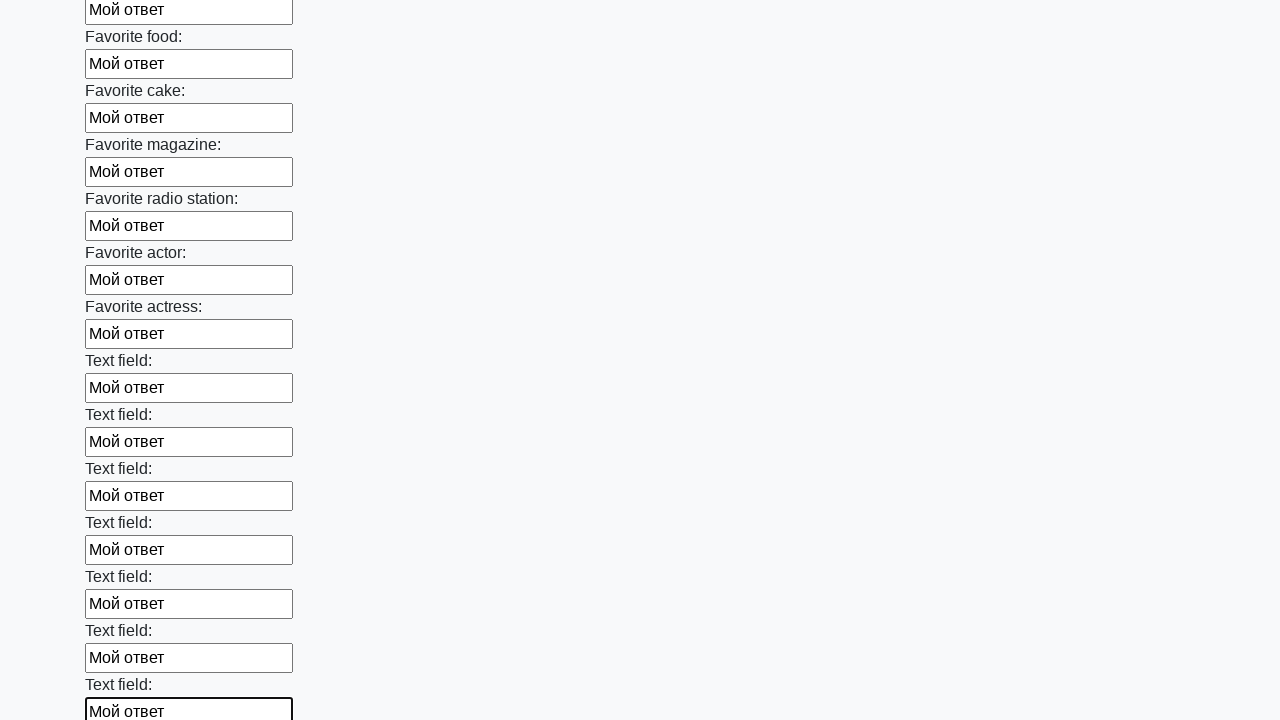

Filled input field with 'Мой ответ' on input >> nth=33
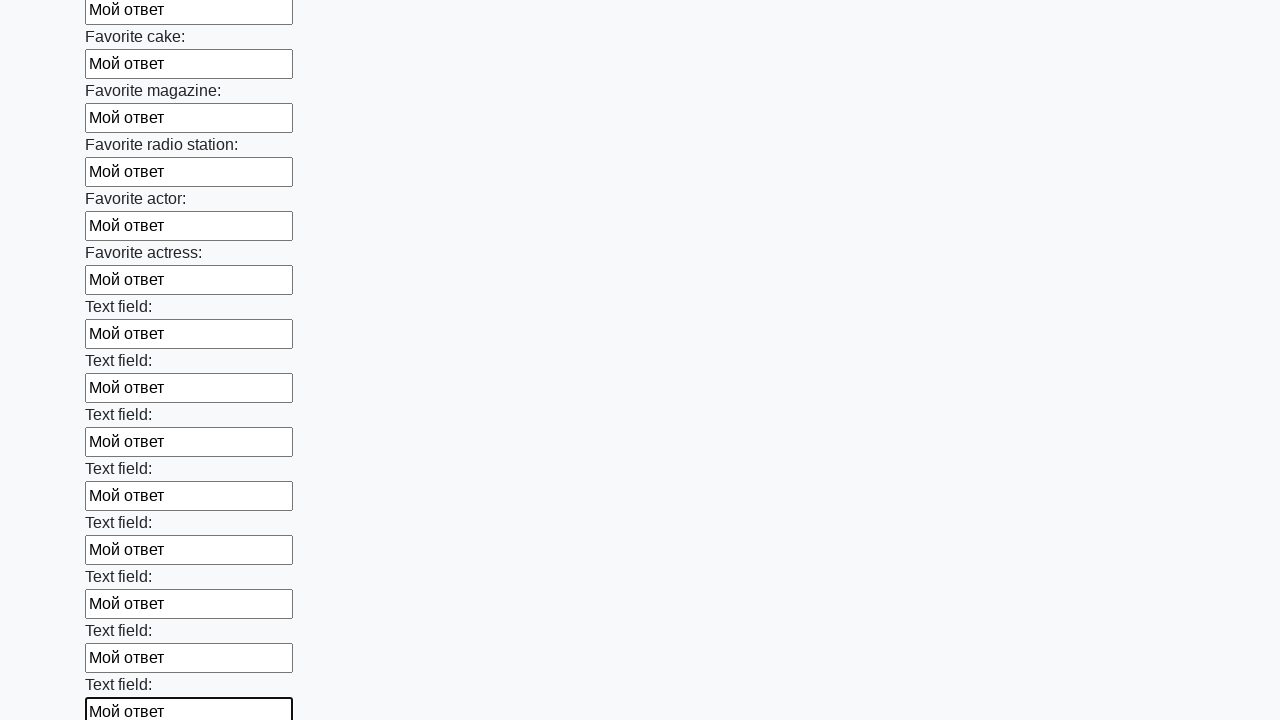

Filled input field with 'Мой ответ' on input >> nth=34
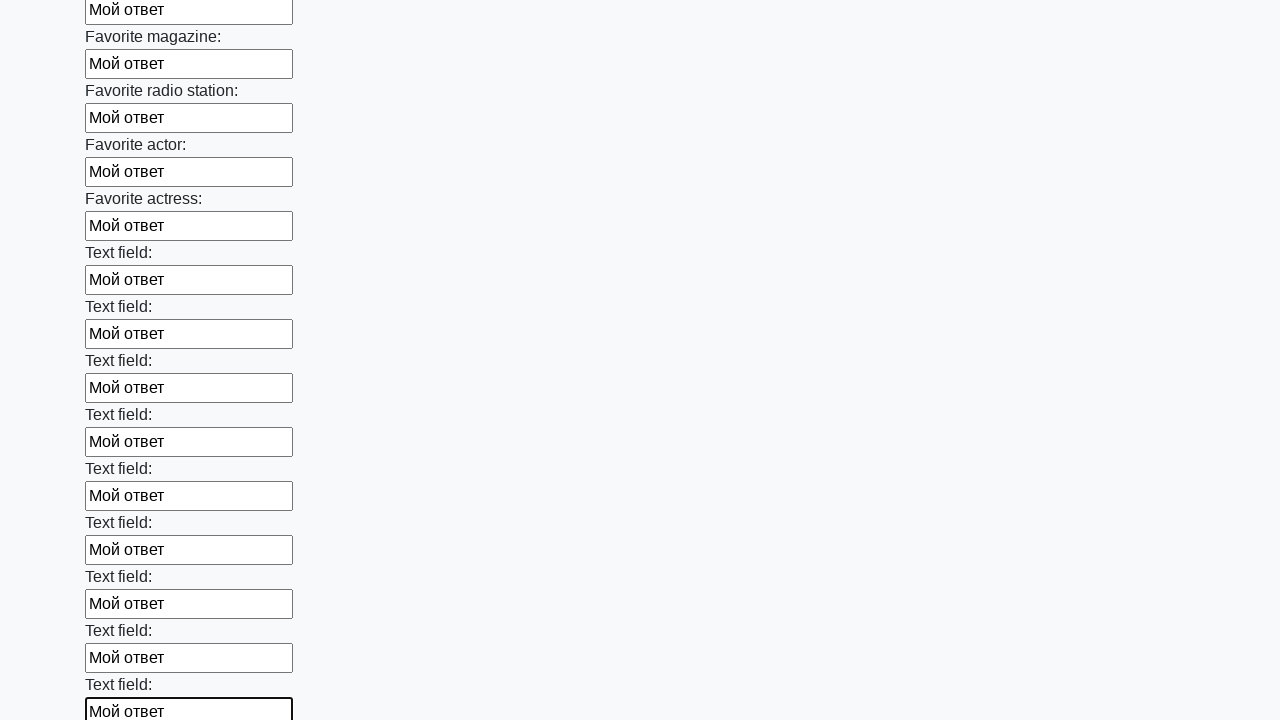

Filled input field with 'Мой ответ' on input >> nth=35
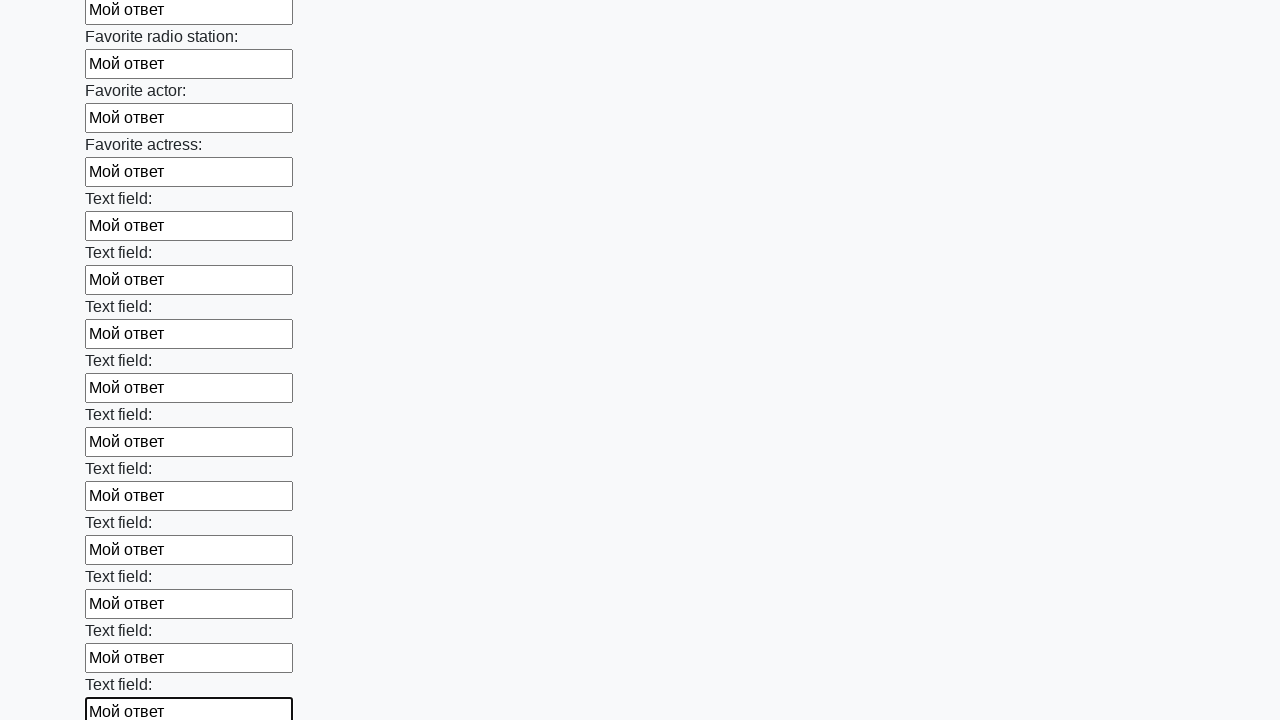

Filled input field with 'Мой ответ' on input >> nth=36
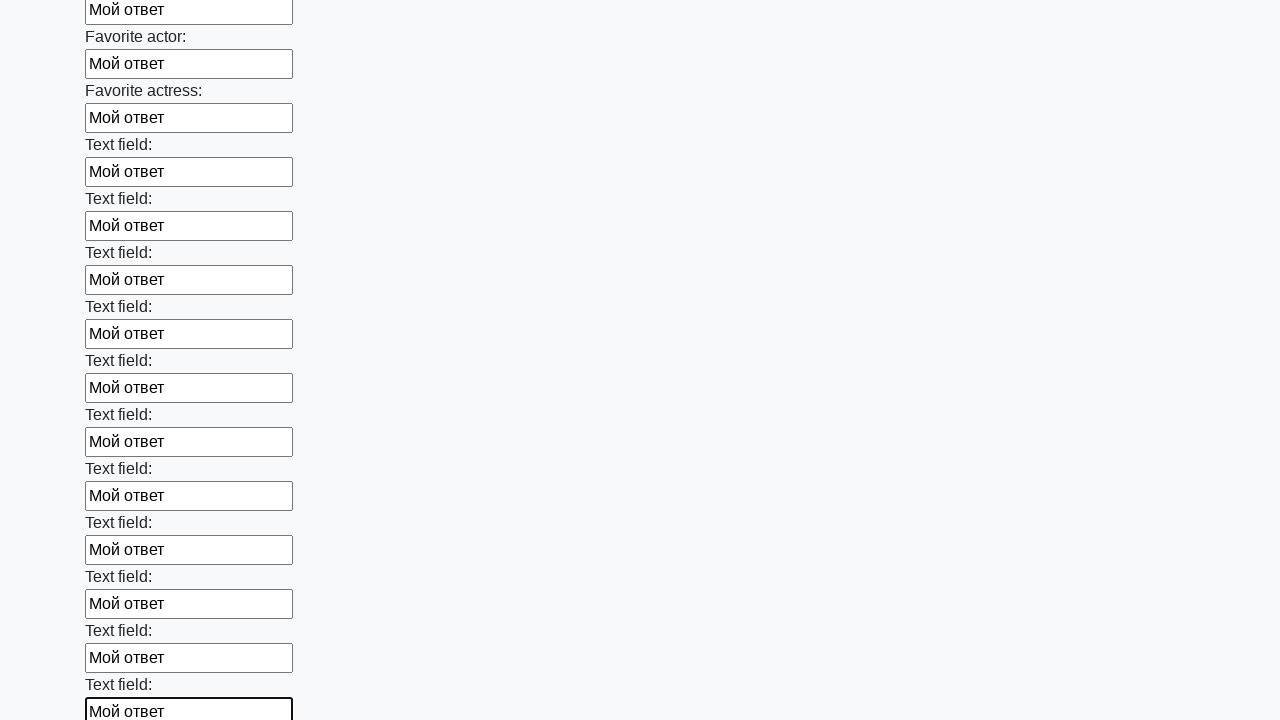

Filled input field with 'Мой ответ' on input >> nth=37
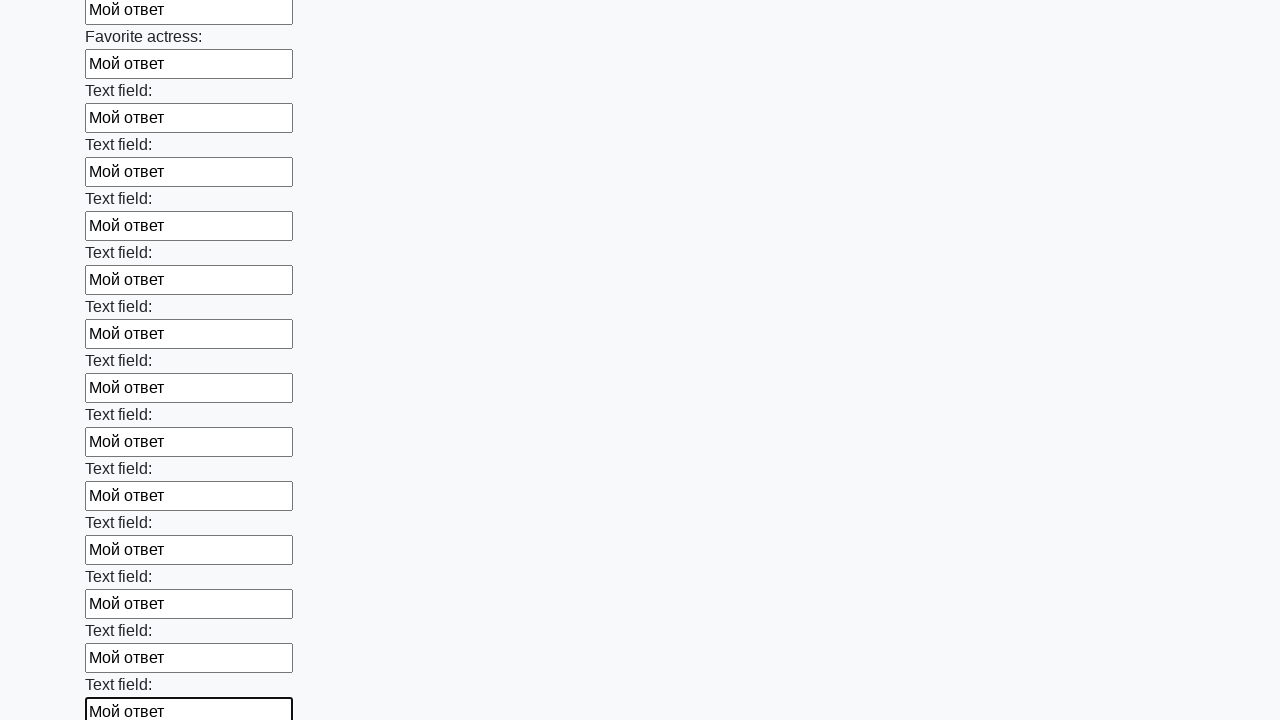

Filled input field with 'Мой ответ' on input >> nth=38
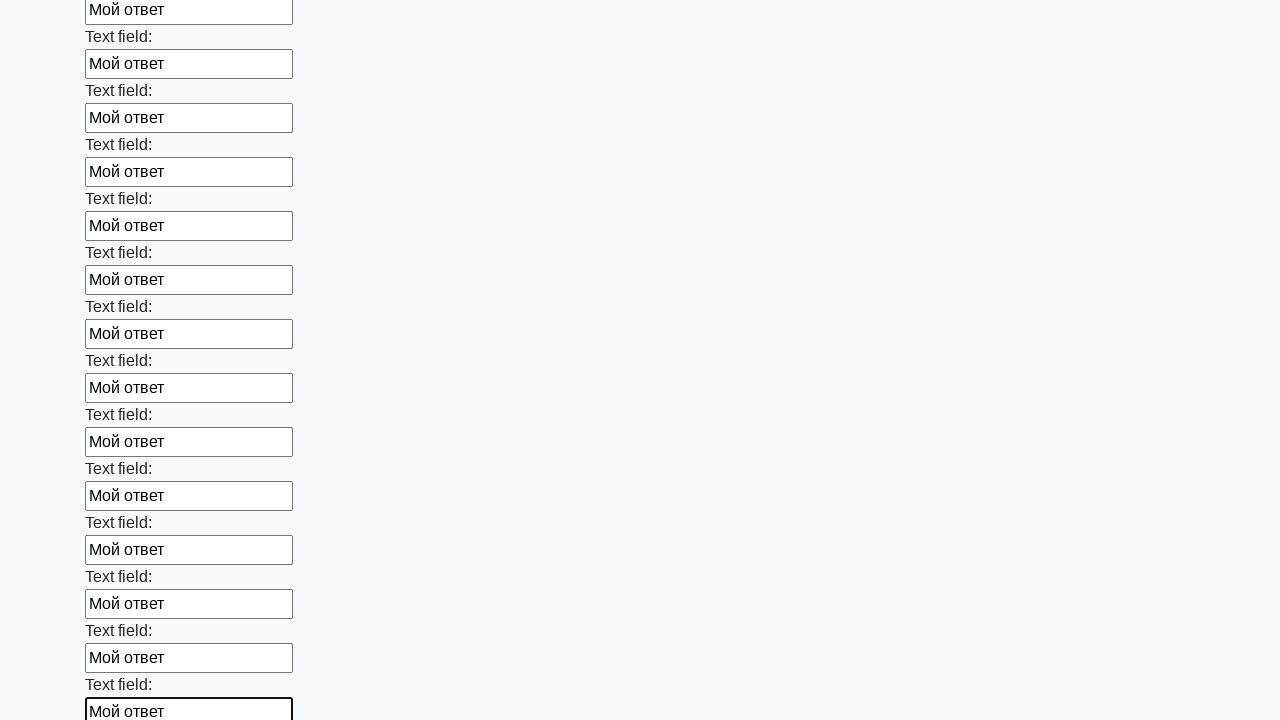

Filled input field with 'Мой ответ' on input >> nth=39
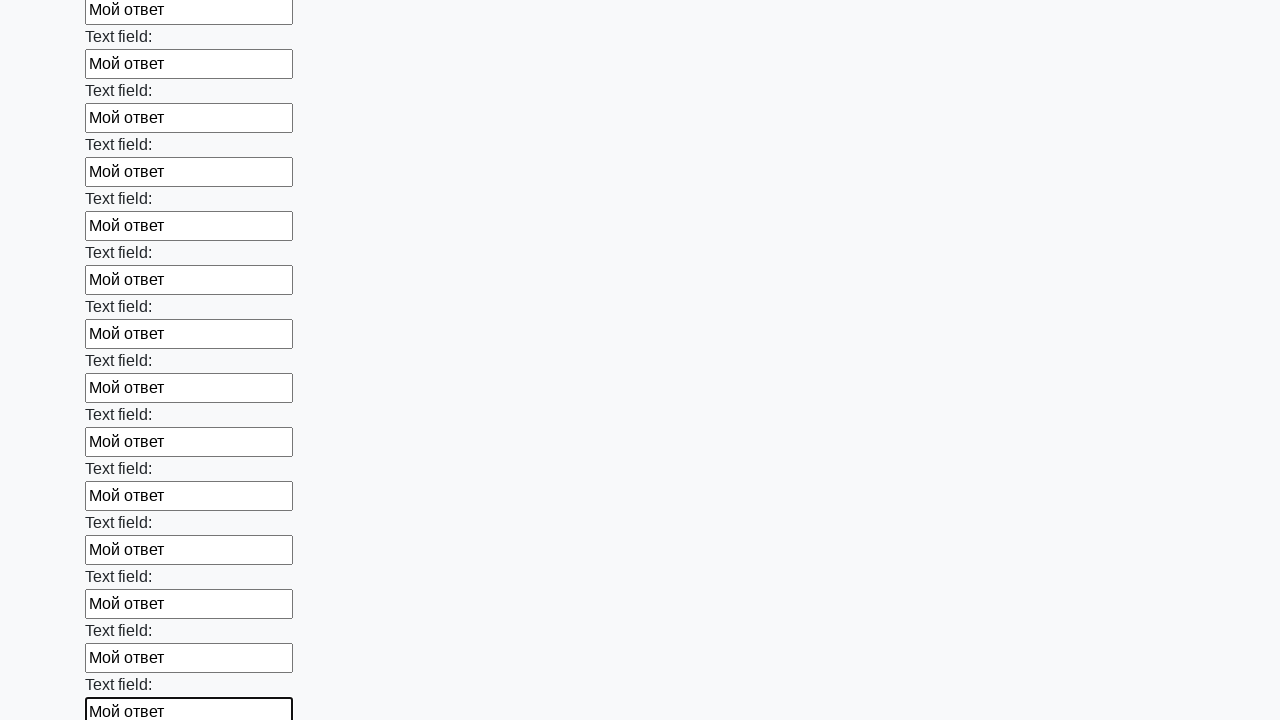

Filled input field with 'Мой ответ' on input >> nth=40
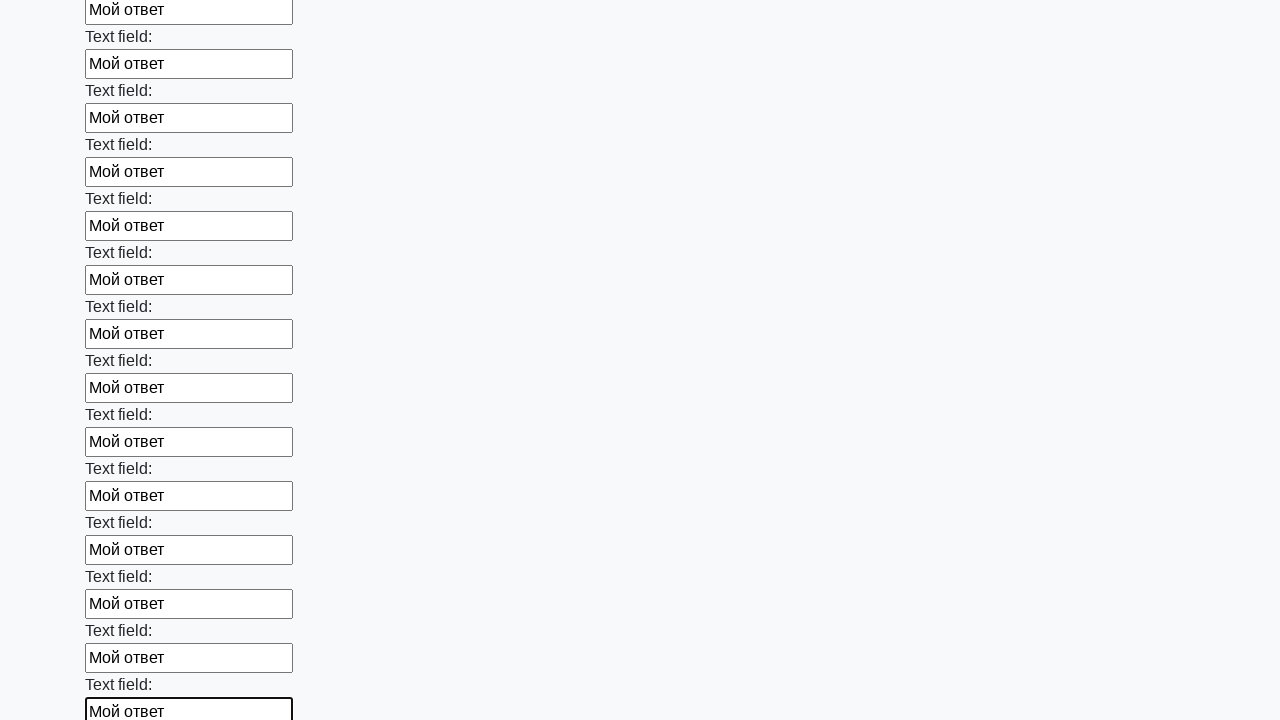

Filled input field with 'Мой ответ' on input >> nth=41
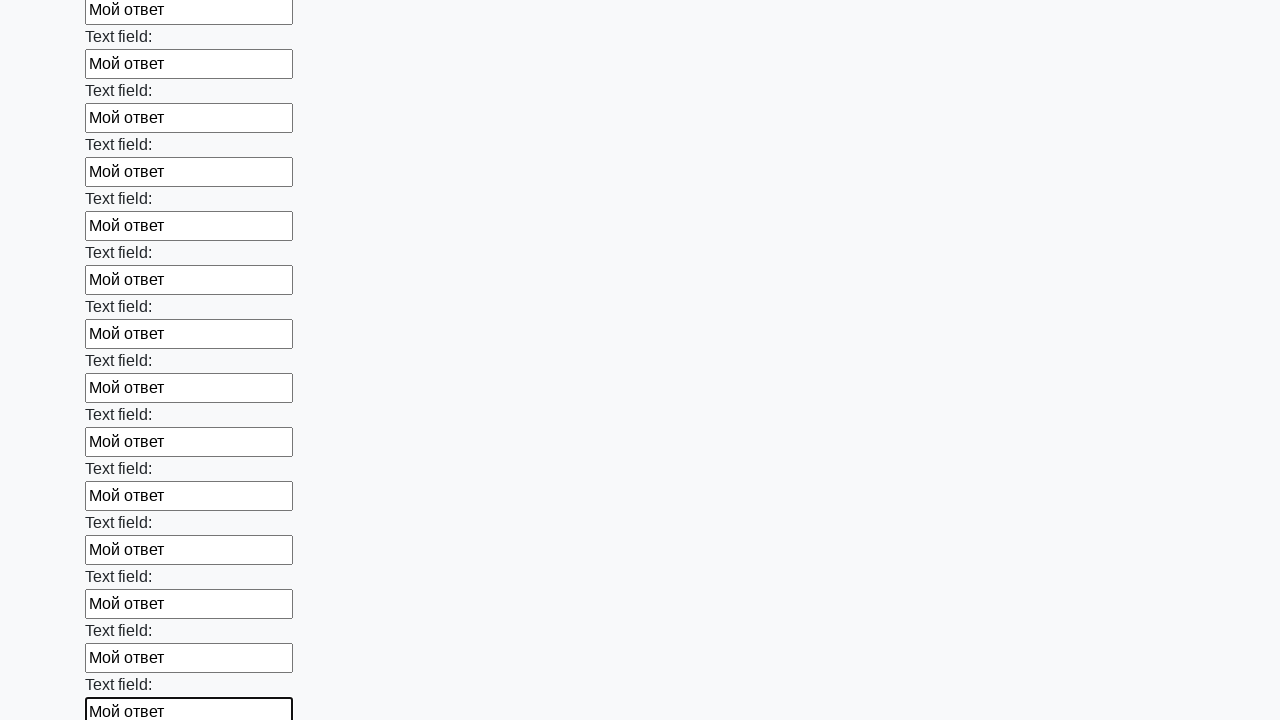

Filled input field with 'Мой ответ' on input >> nth=42
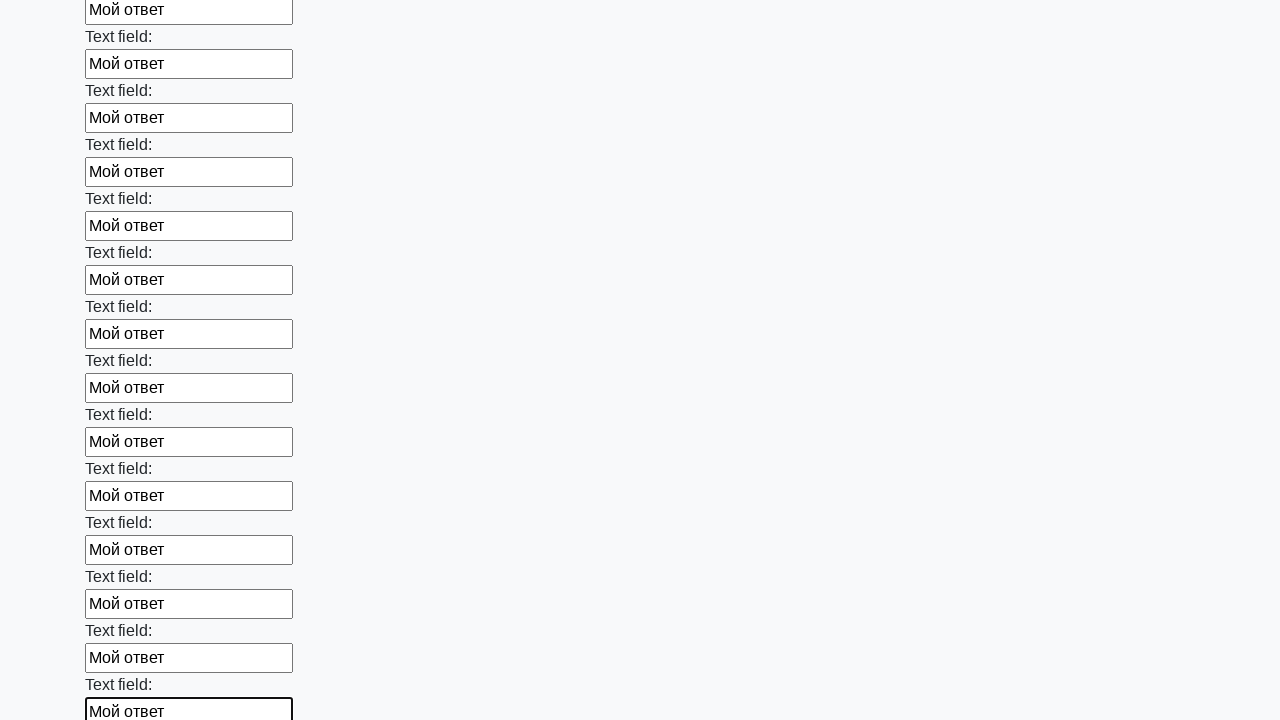

Filled input field with 'Мой ответ' on input >> nth=43
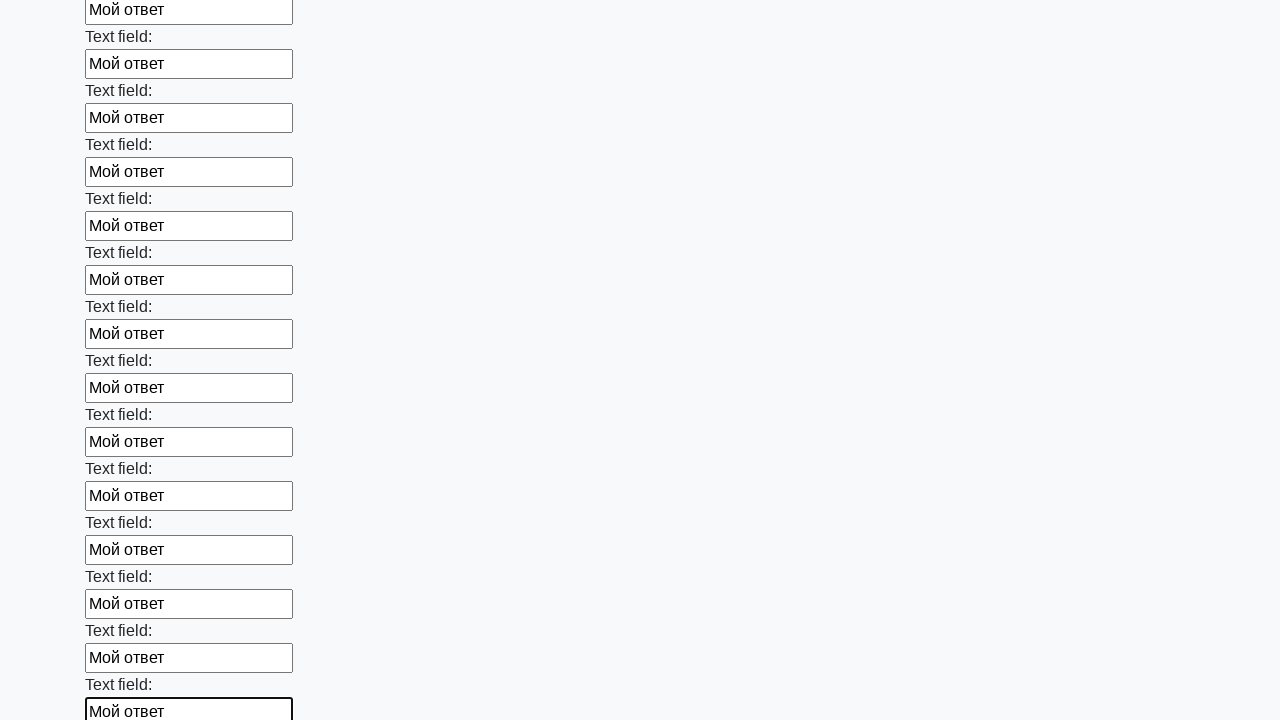

Filled input field with 'Мой ответ' on input >> nth=44
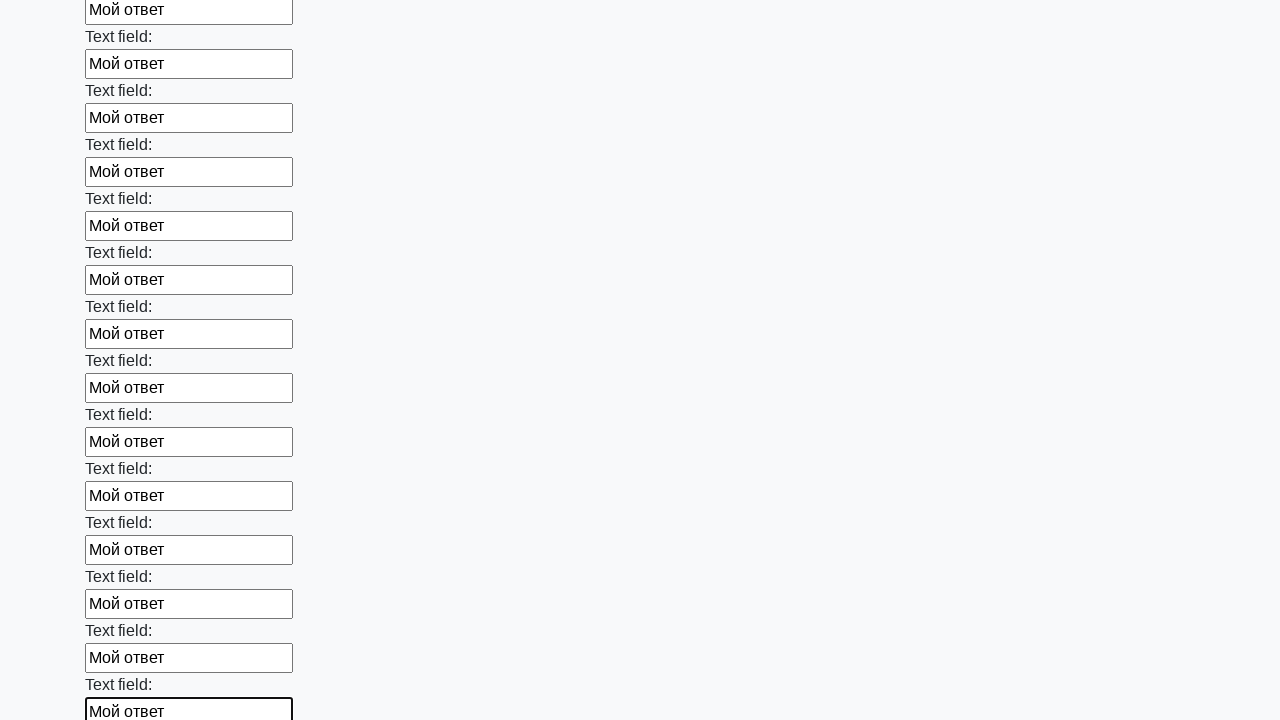

Filled input field with 'Мой ответ' on input >> nth=45
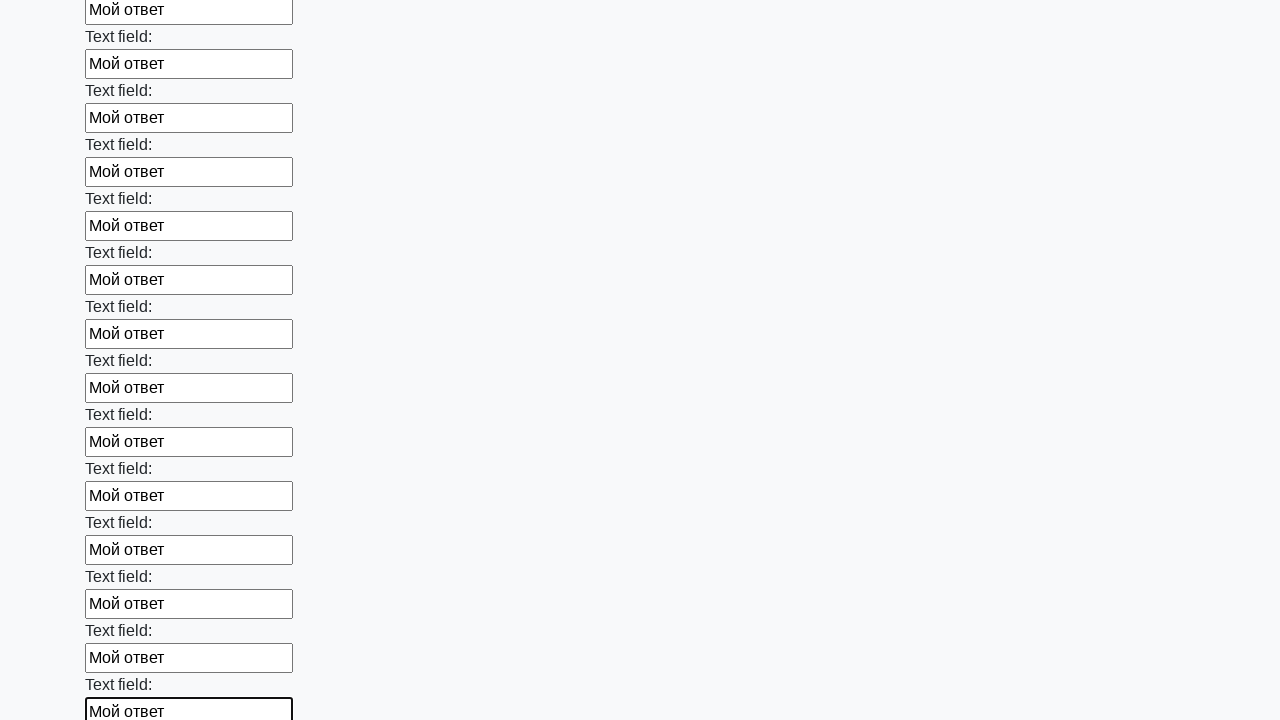

Filled input field with 'Мой ответ' on input >> nth=46
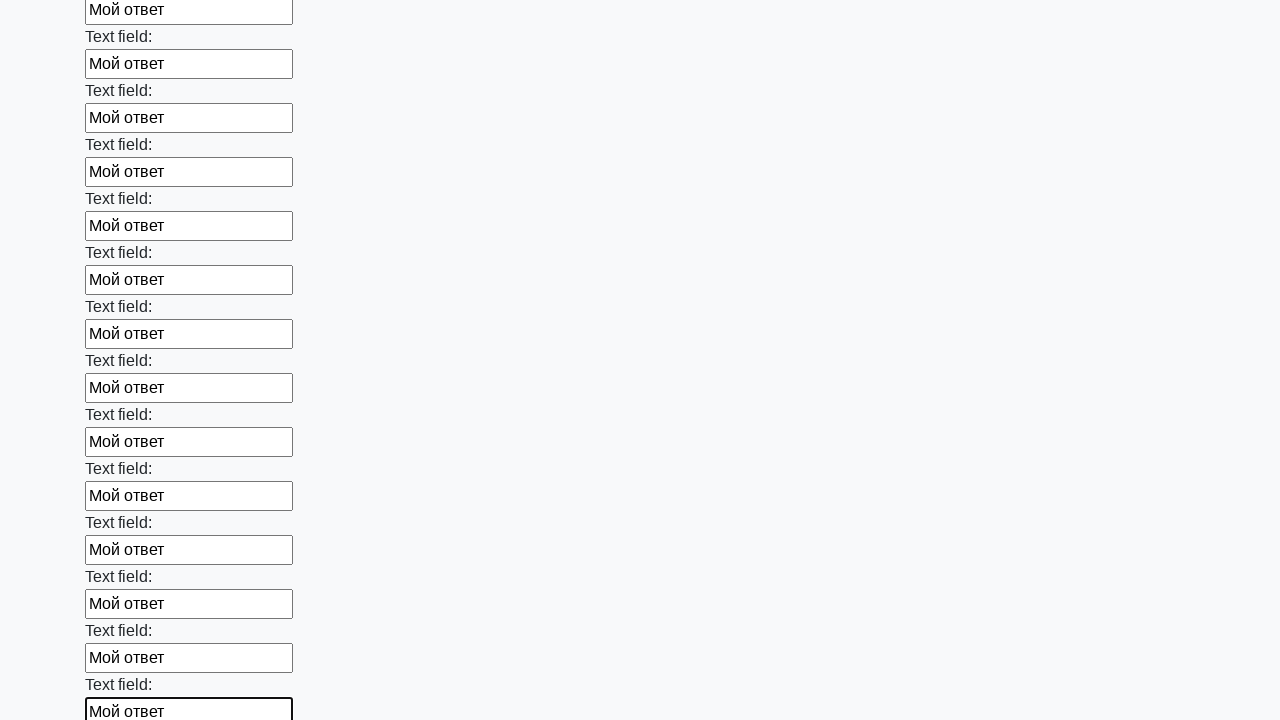

Filled input field with 'Мой ответ' on input >> nth=47
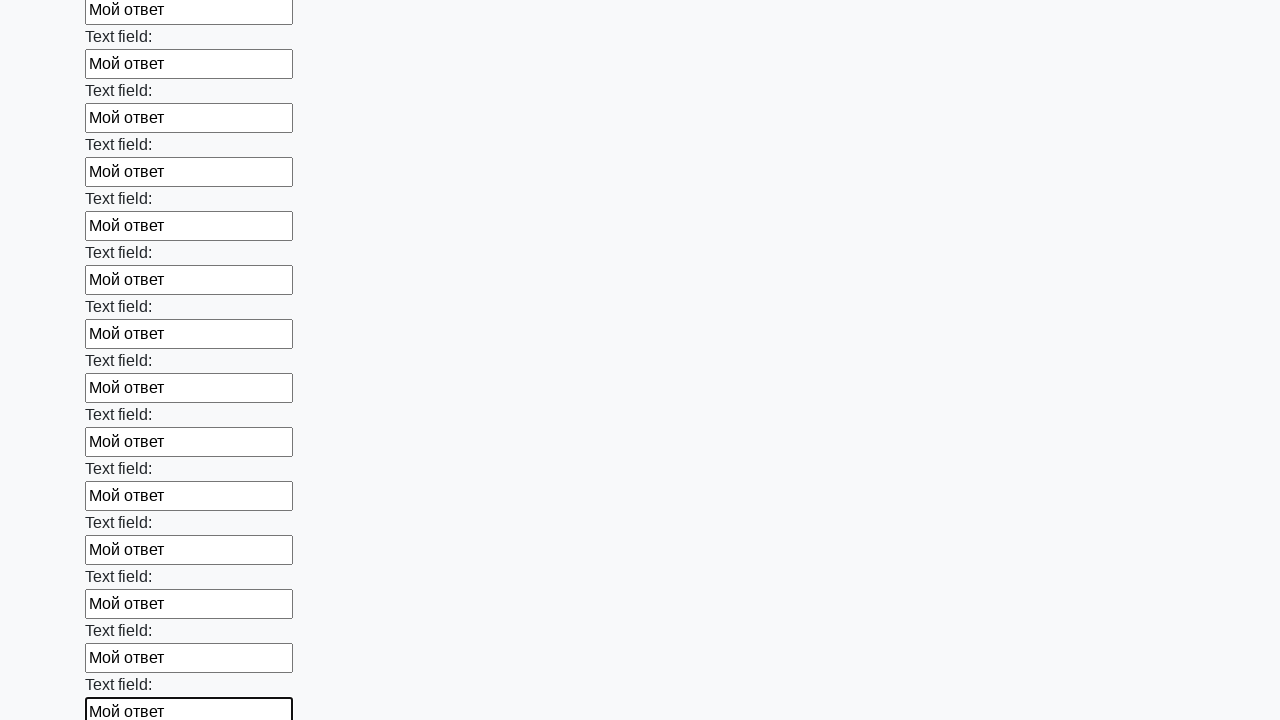

Filled input field with 'Мой ответ' on input >> nth=48
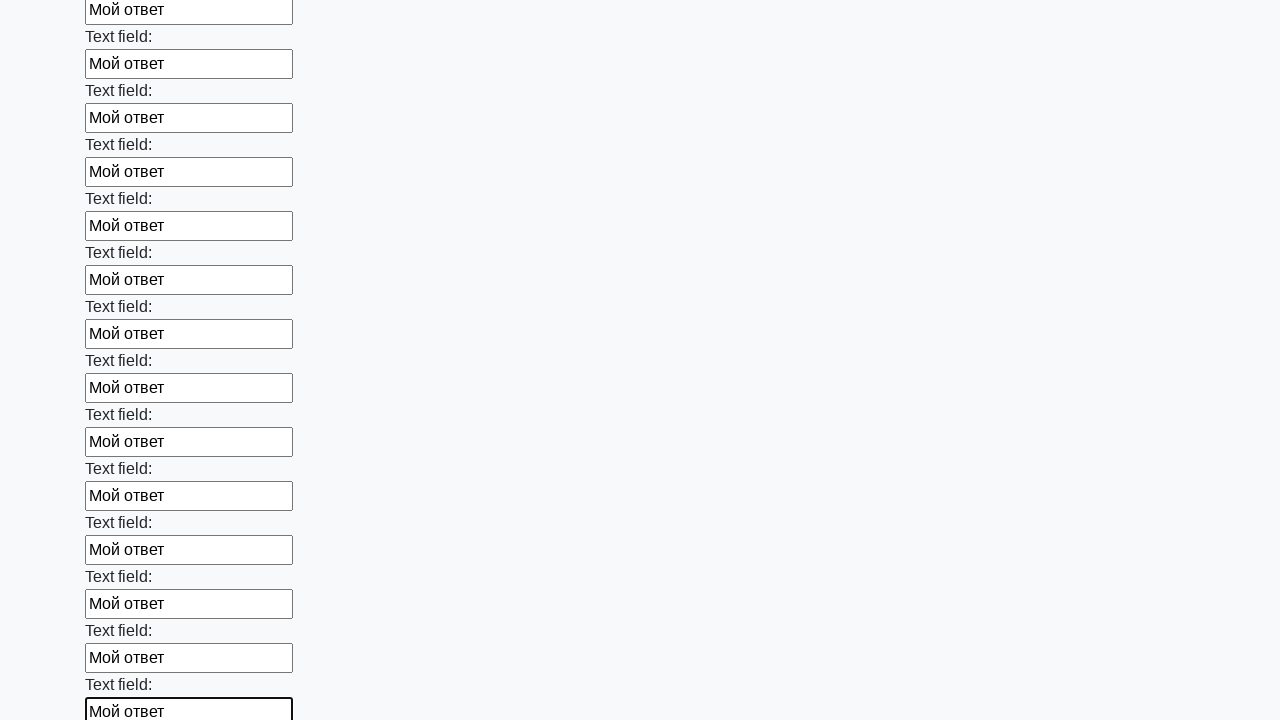

Filled input field with 'Мой ответ' on input >> nth=49
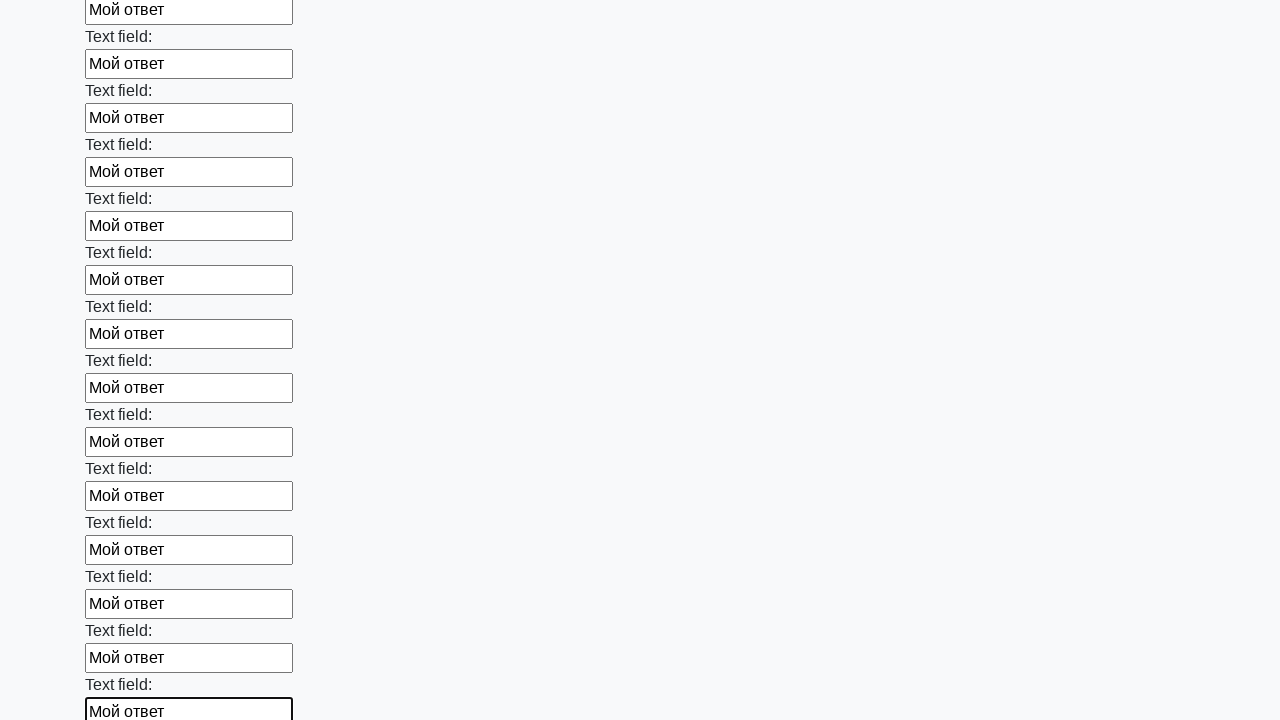

Filled input field with 'Мой ответ' on input >> nth=50
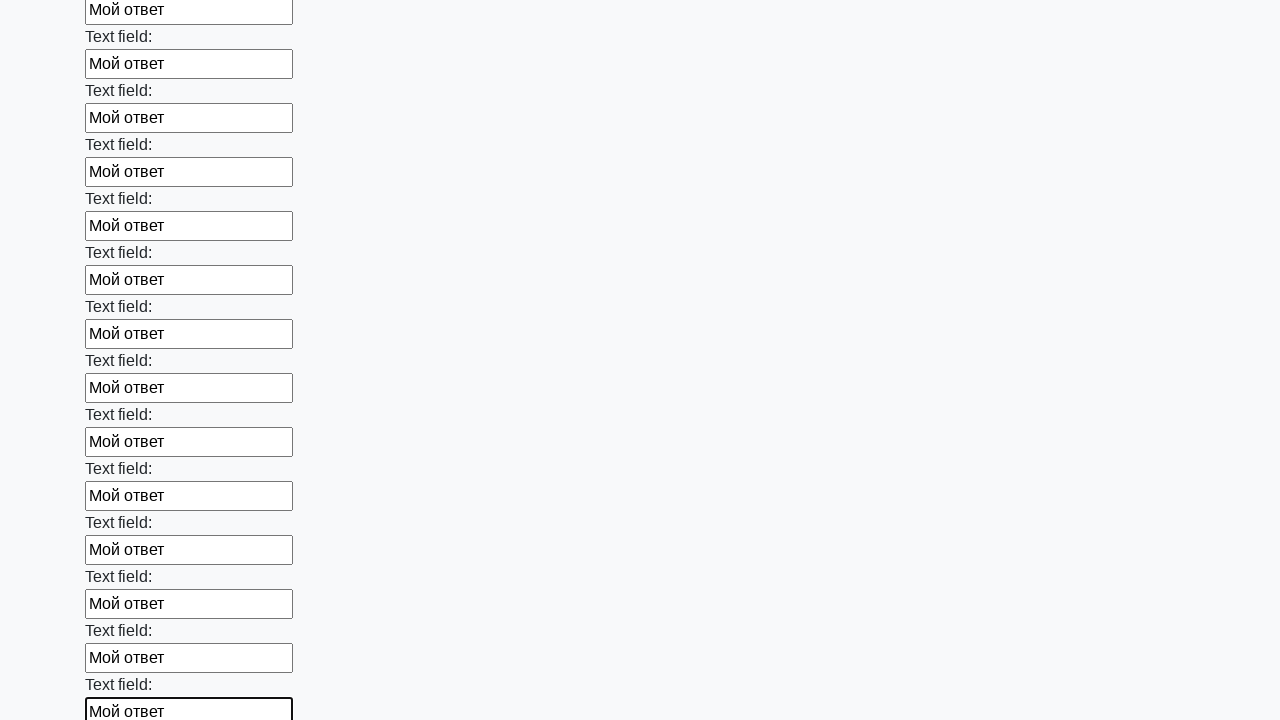

Filled input field with 'Мой ответ' on input >> nth=51
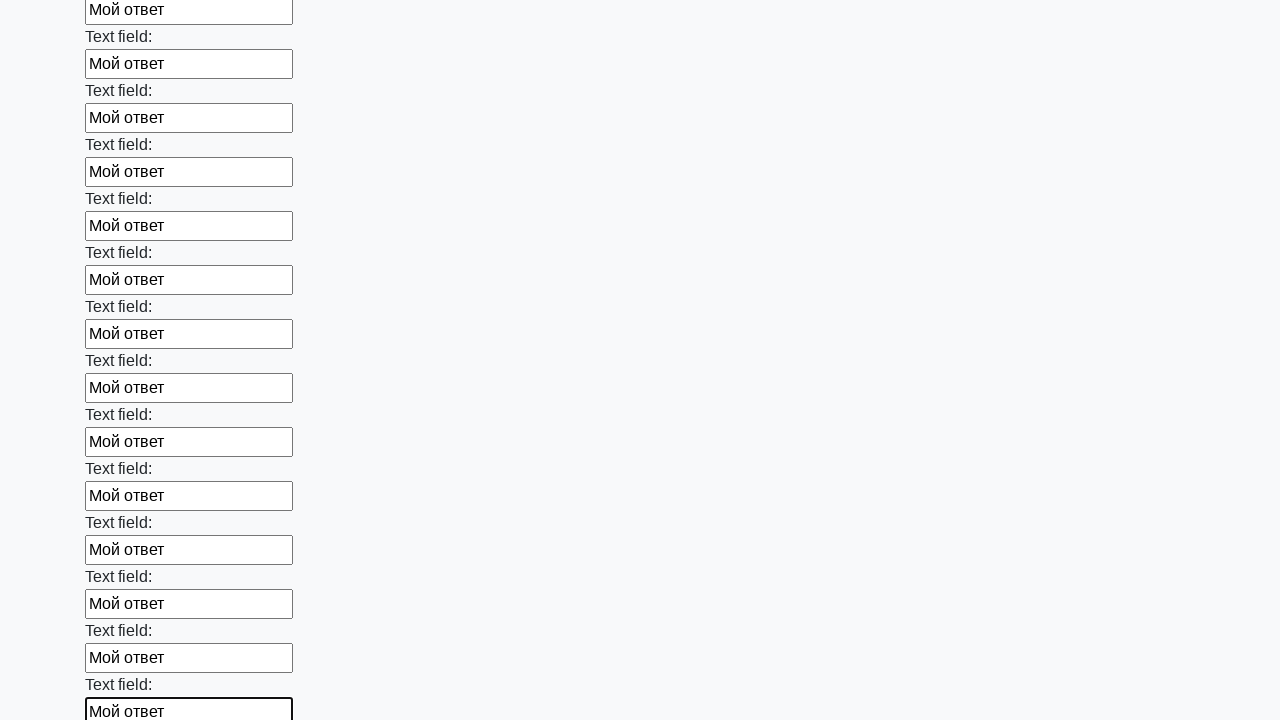

Filled input field with 'Мой ответ' on input >> nth=52
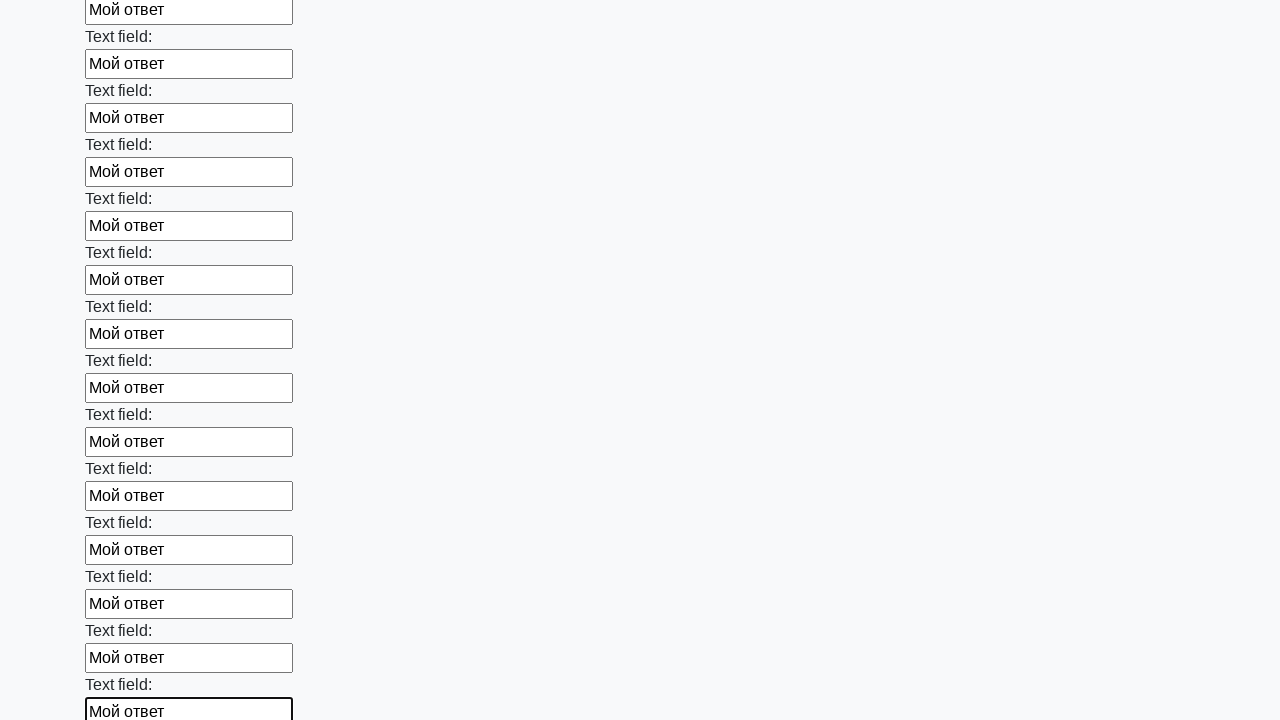

Filled input field with 'Мой ответ' on input >> nth=53
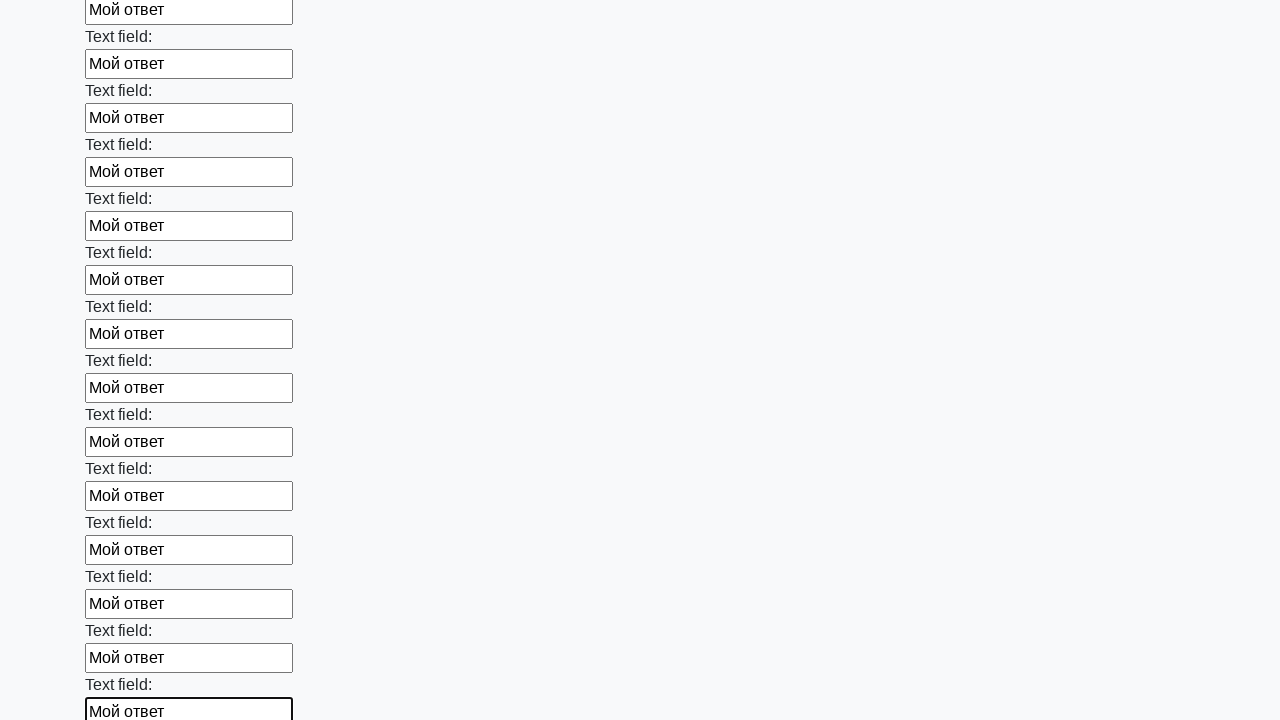

Filled input field with 'Мой ответ' on input >> nth=54
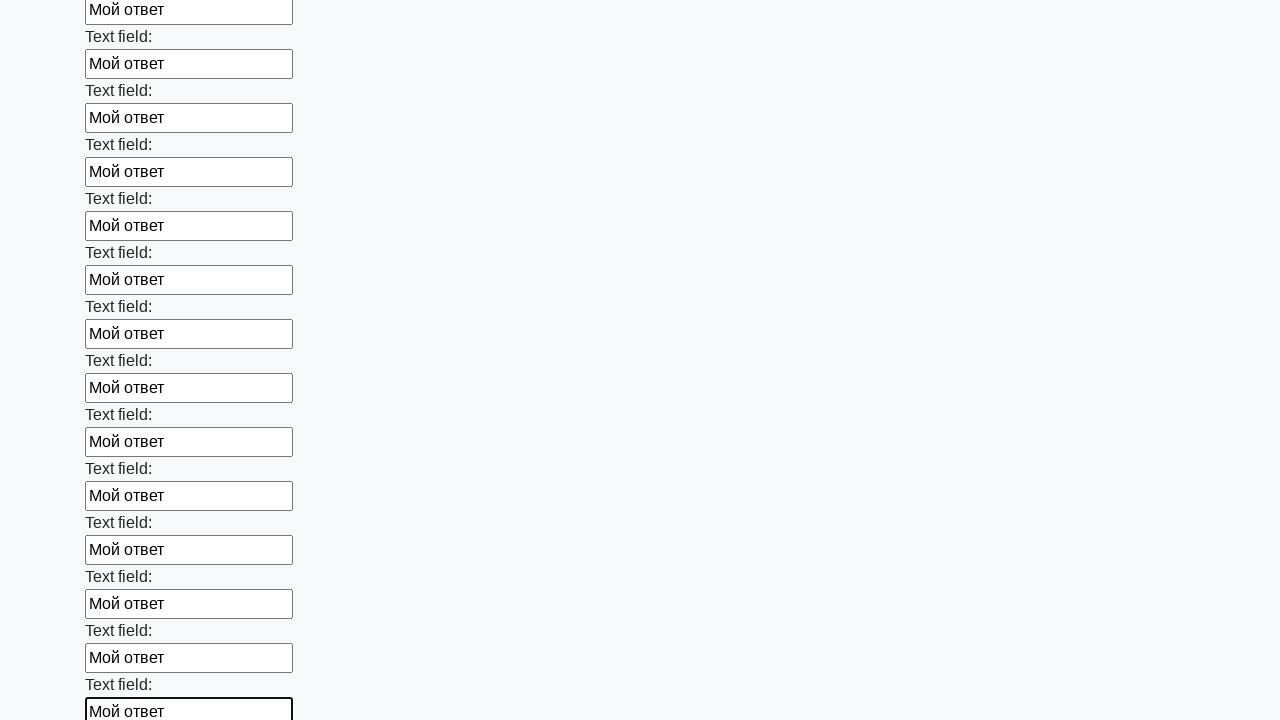

Filled input field with 'Мой ответ' on input >> nth=55
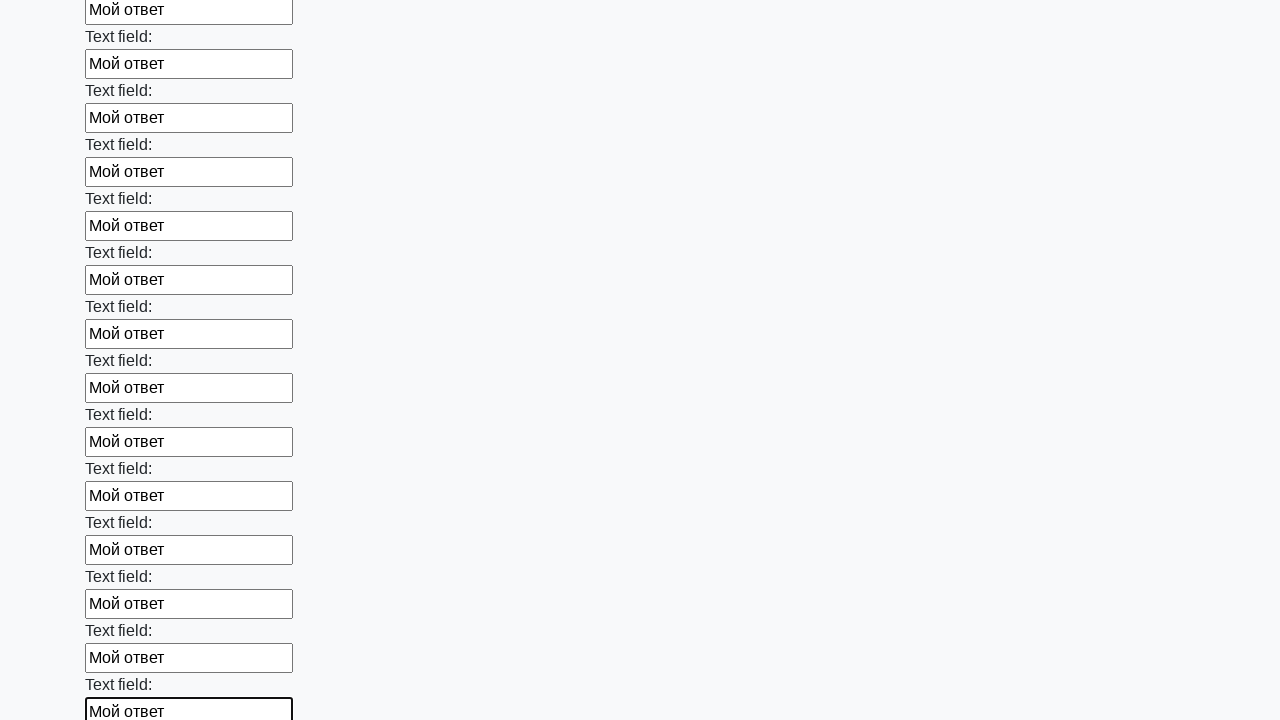

Filled input field with 'Мой ответ' on input >> nth=56
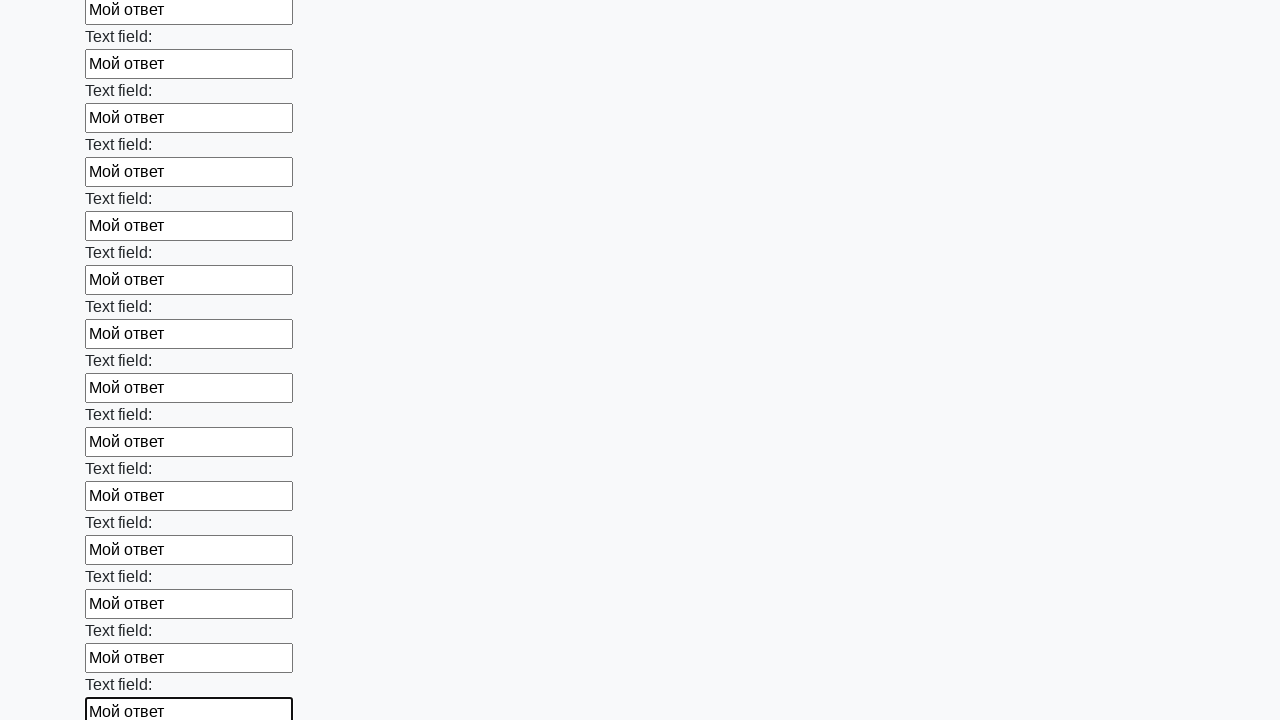

Filled input field with 'Мой ответ' on input >> nth=57
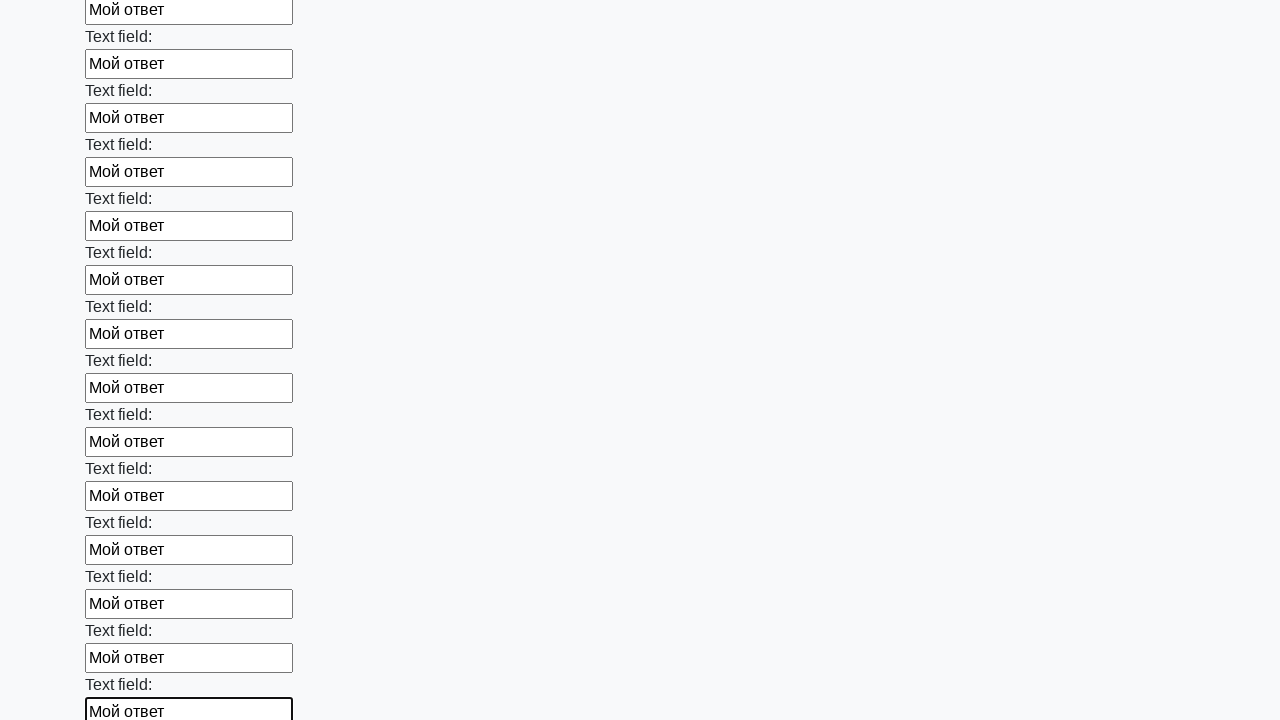

Filled input field with 'Мой ответ' on input >> nth=58
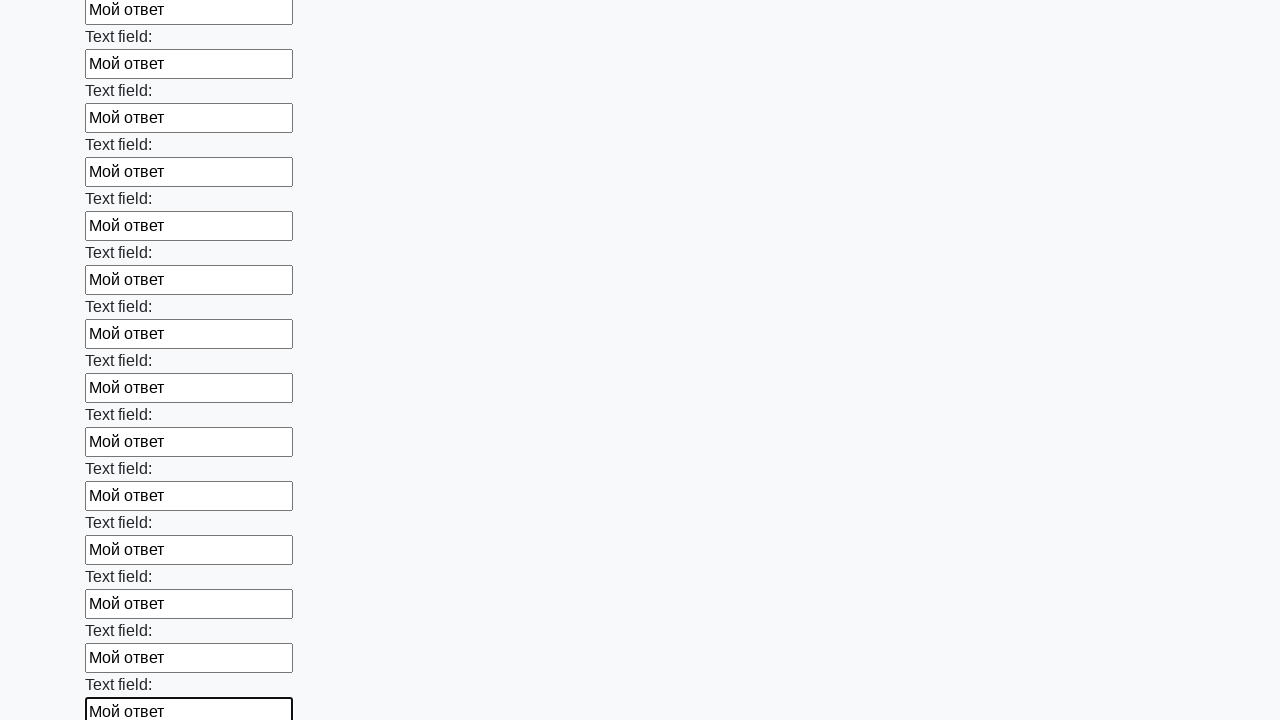

Filled input field with 'Мой ответ' on input >> nth=59
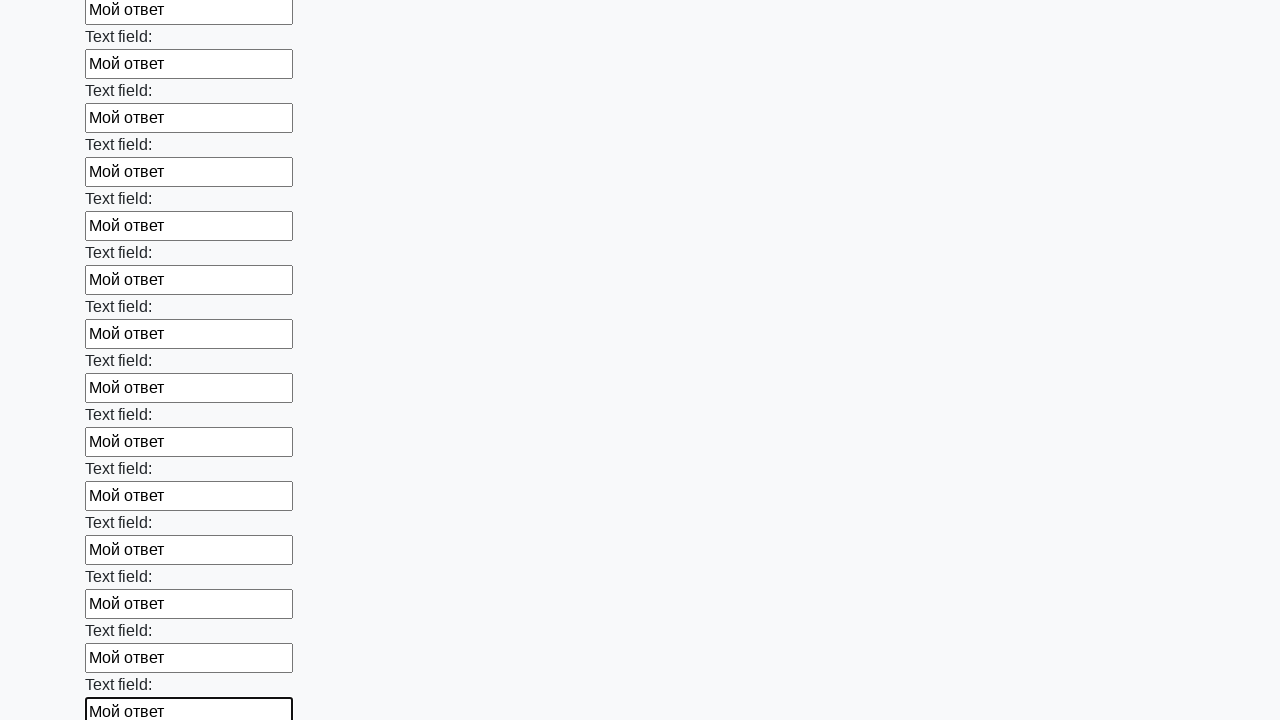

Filled input field with 'Мой ответ' on input >> nth=60
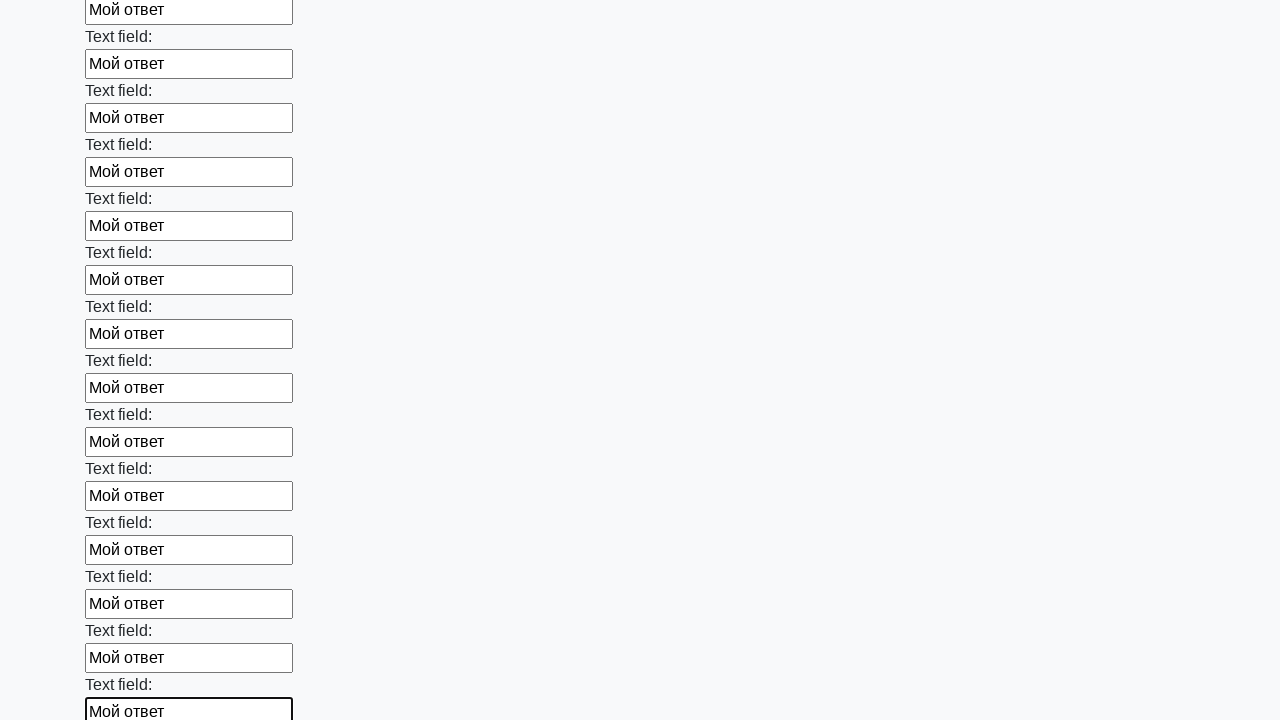

Filled input field with 'Мой ответ' on input >> nth=61
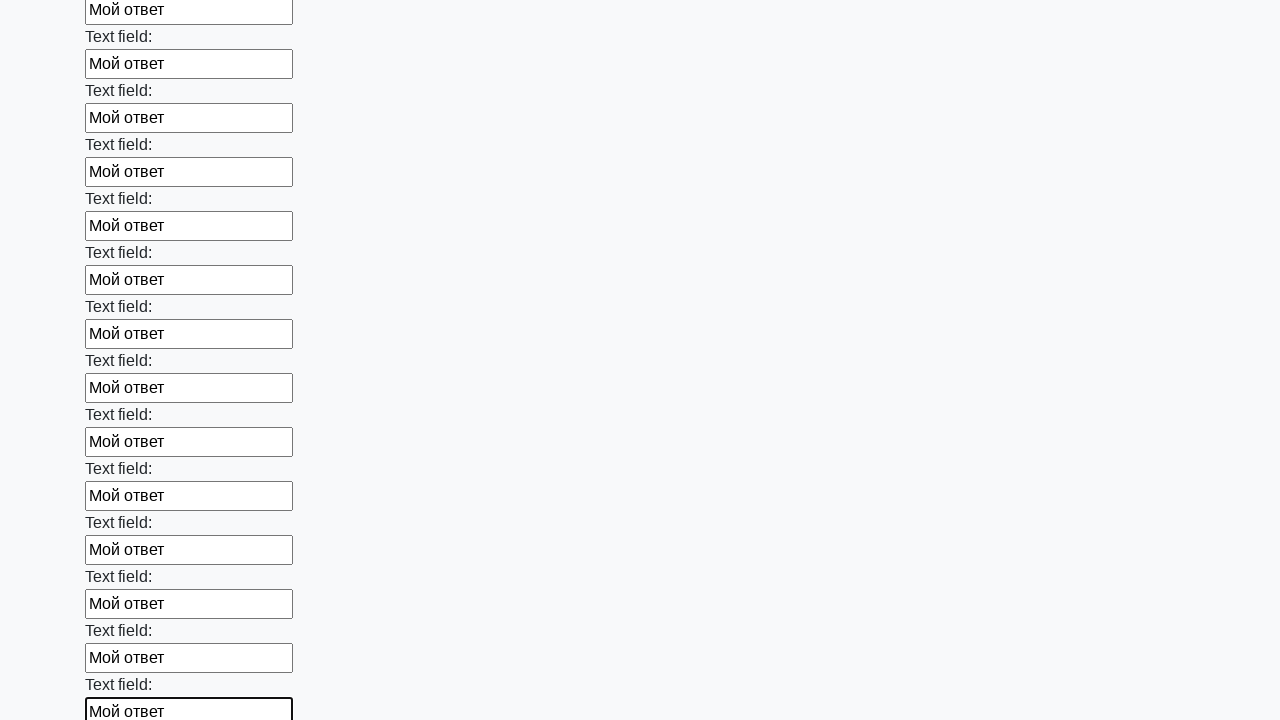

Filled input field with 'Мой ответ' on input >> nth=62
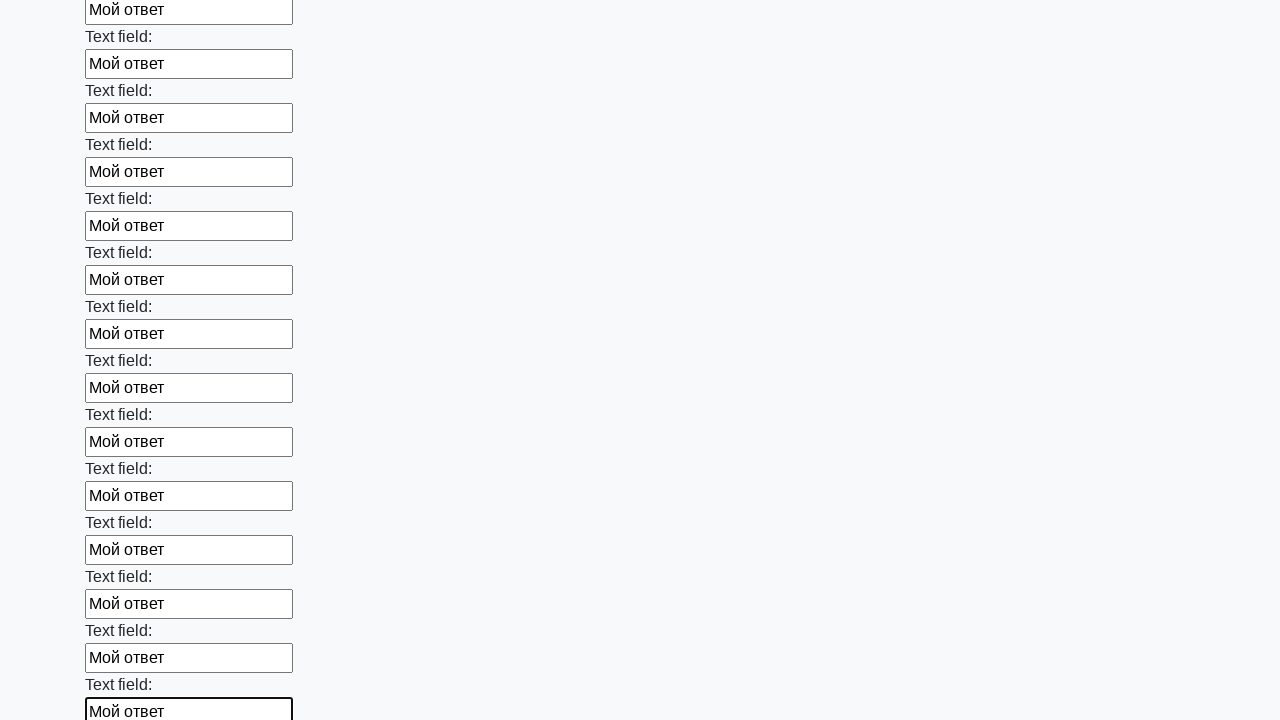

Filled input field with 'Мой ответ' on input >> nth=63
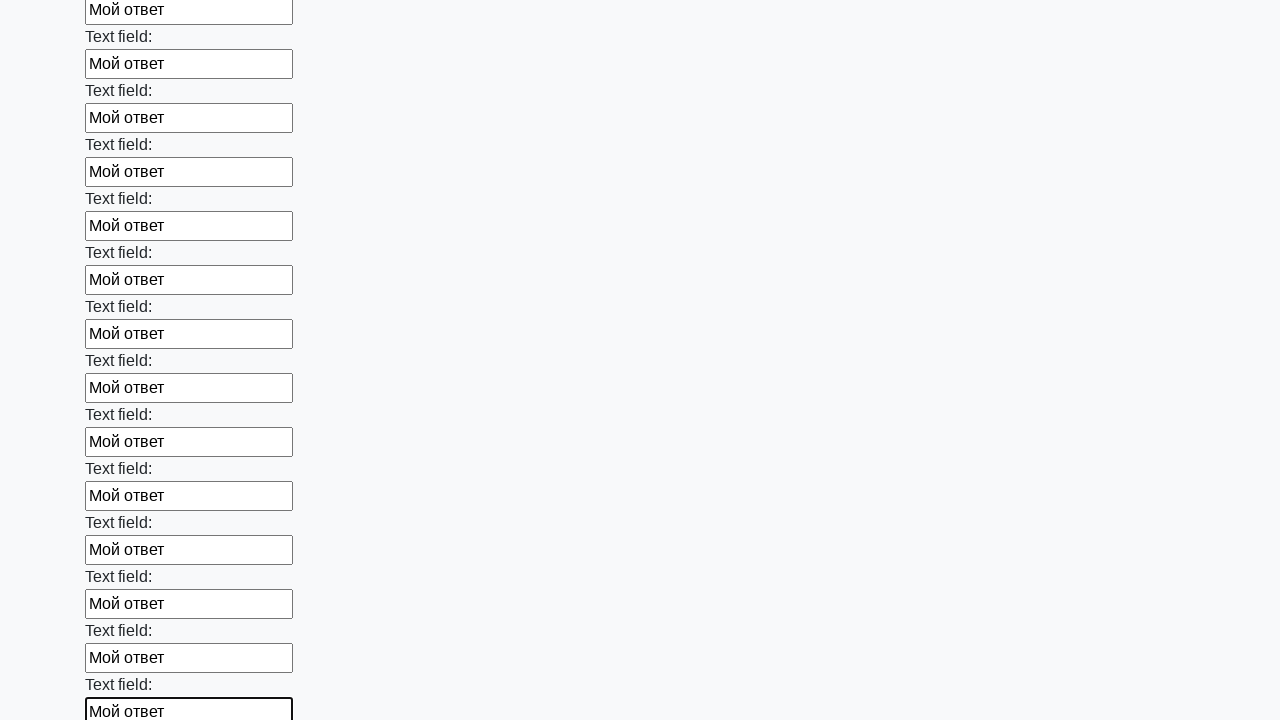

Filled input field with 'Мой ответ' on input >> nth=64
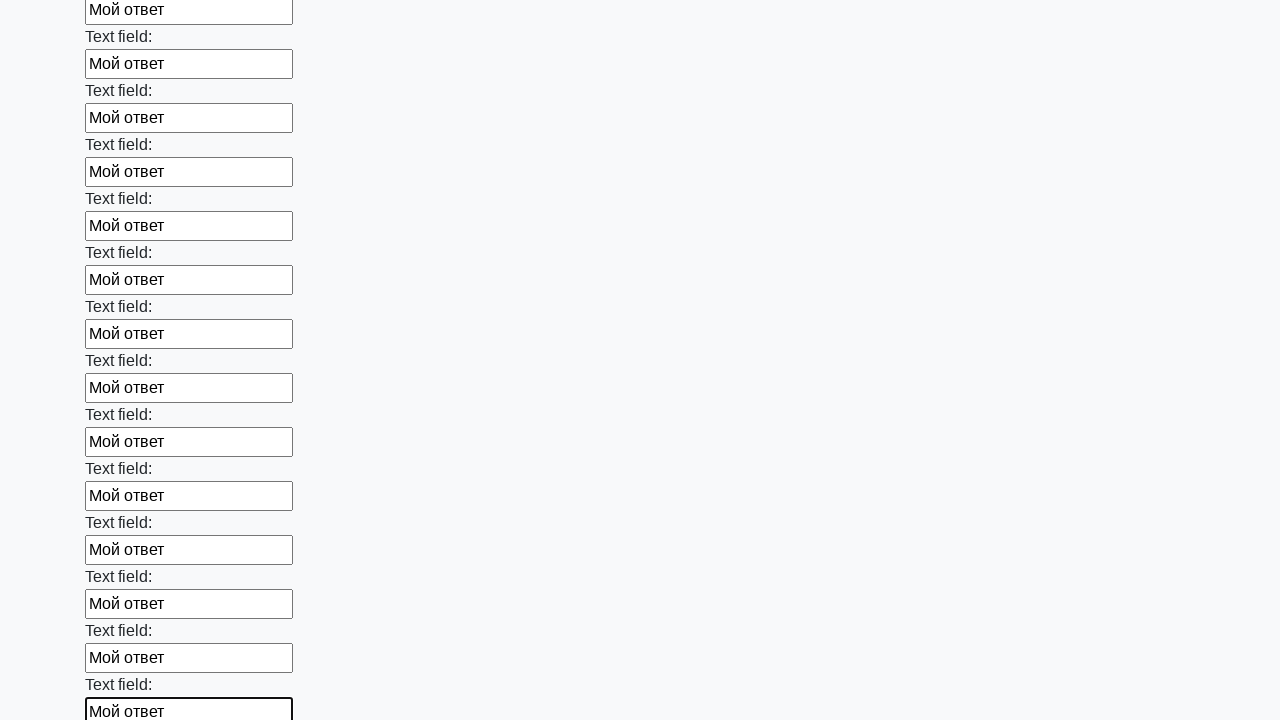

Filled input field with 'Мой ответ' on input >> nth=65
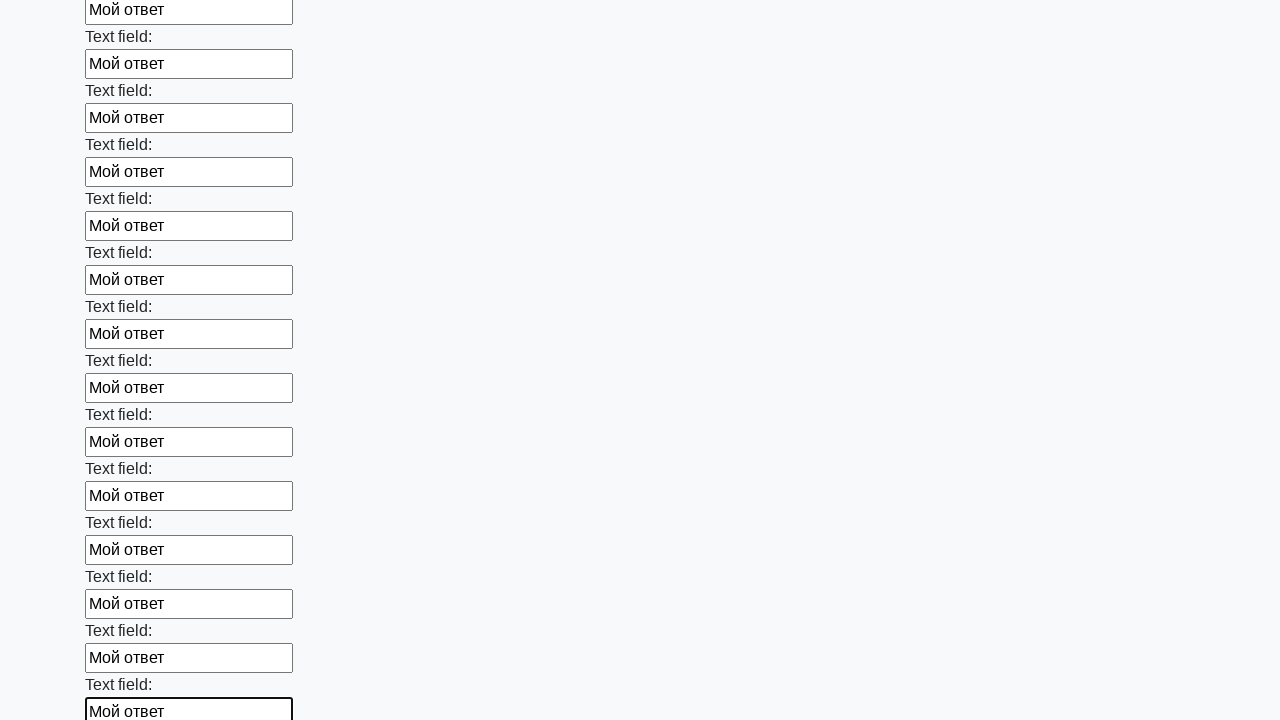

Filled input field with 'Мой ответ' on input >> nth=66
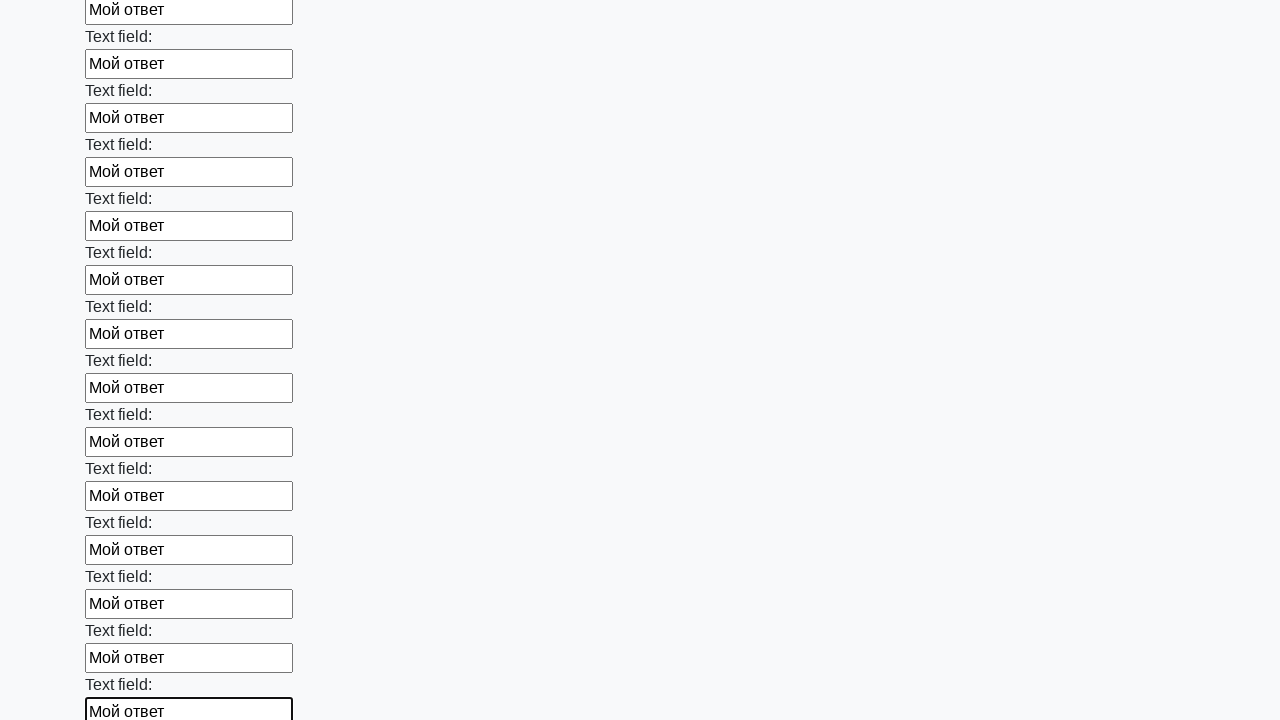

Filled input field with 'Мой ответ' on input >> nth=67
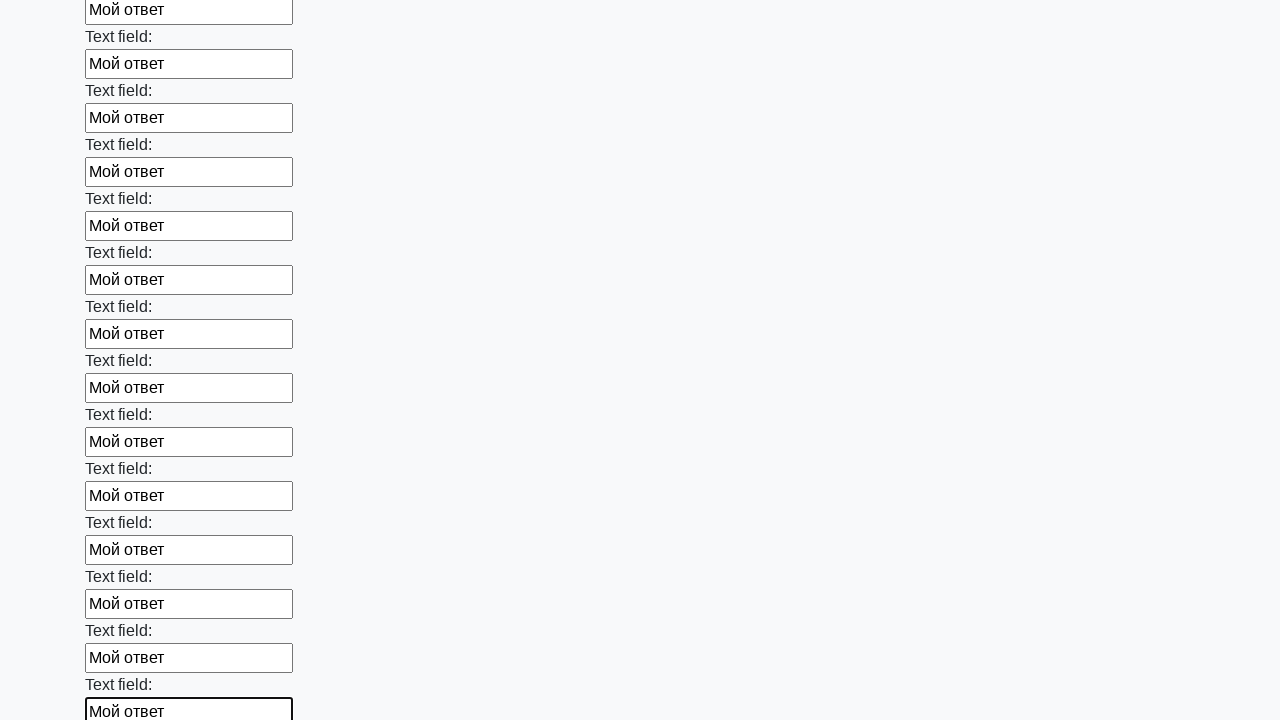

Filled input field with 'Мой ответ' on input >> nth=68
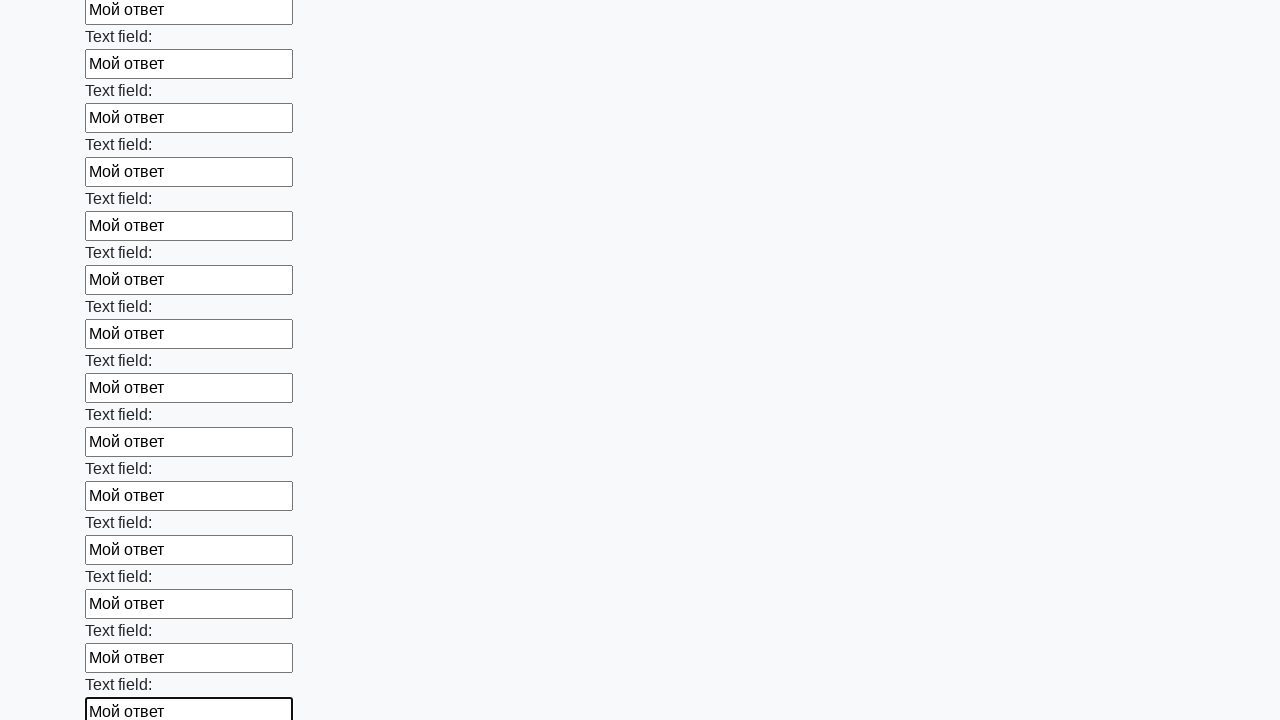

Filled input field with 'Мой ответ' on input >> nth=69
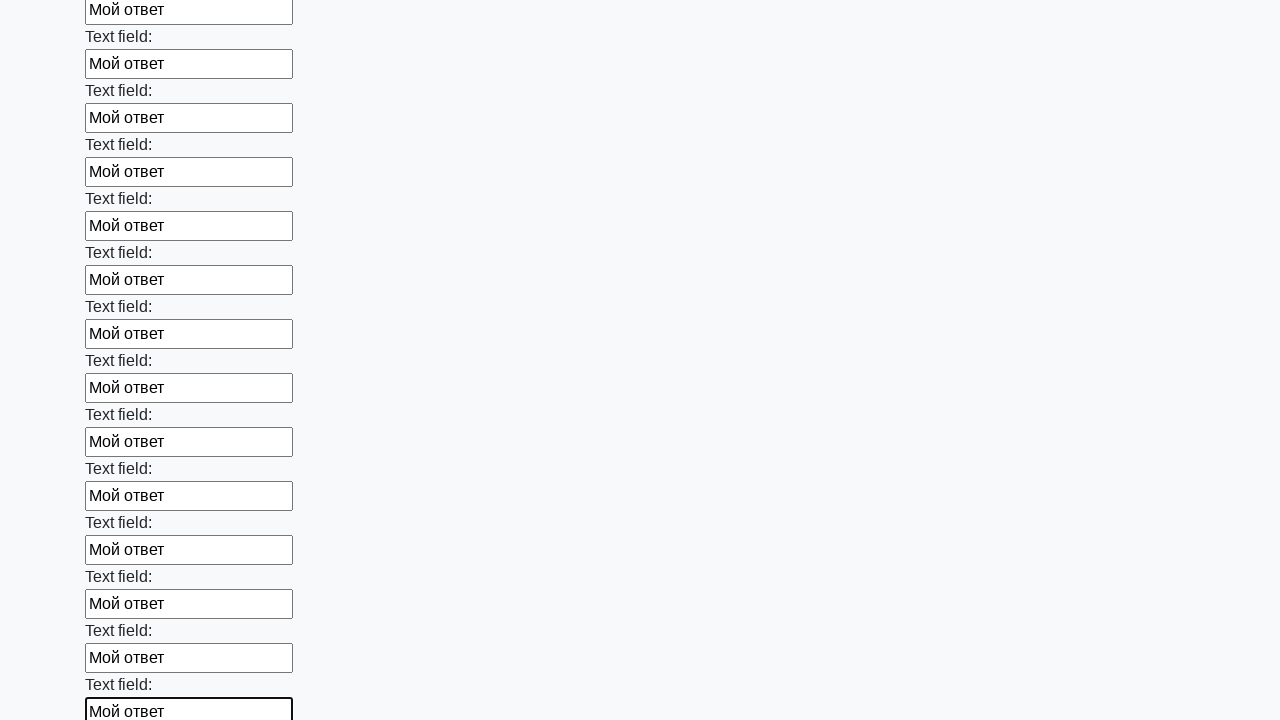

Filled input field with 'Мой ответ' on input >> nth=70
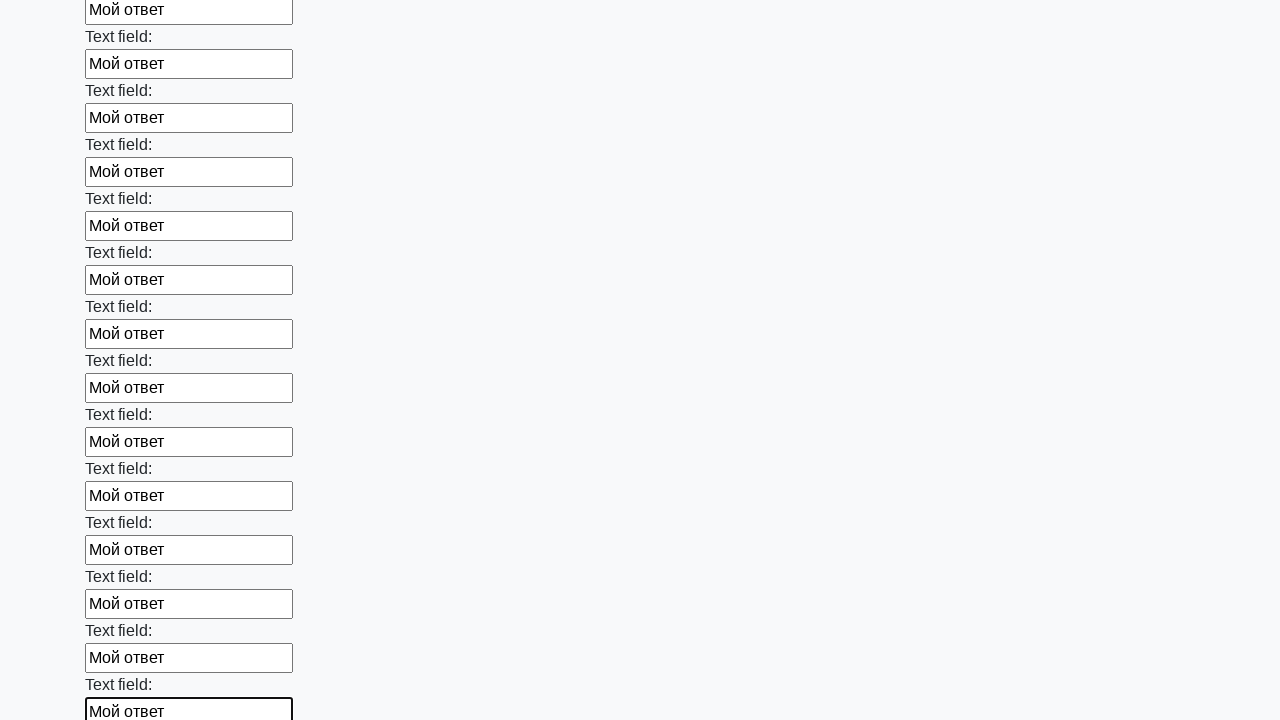

Filled input field with 'Мой ответ' on input >> nth=71
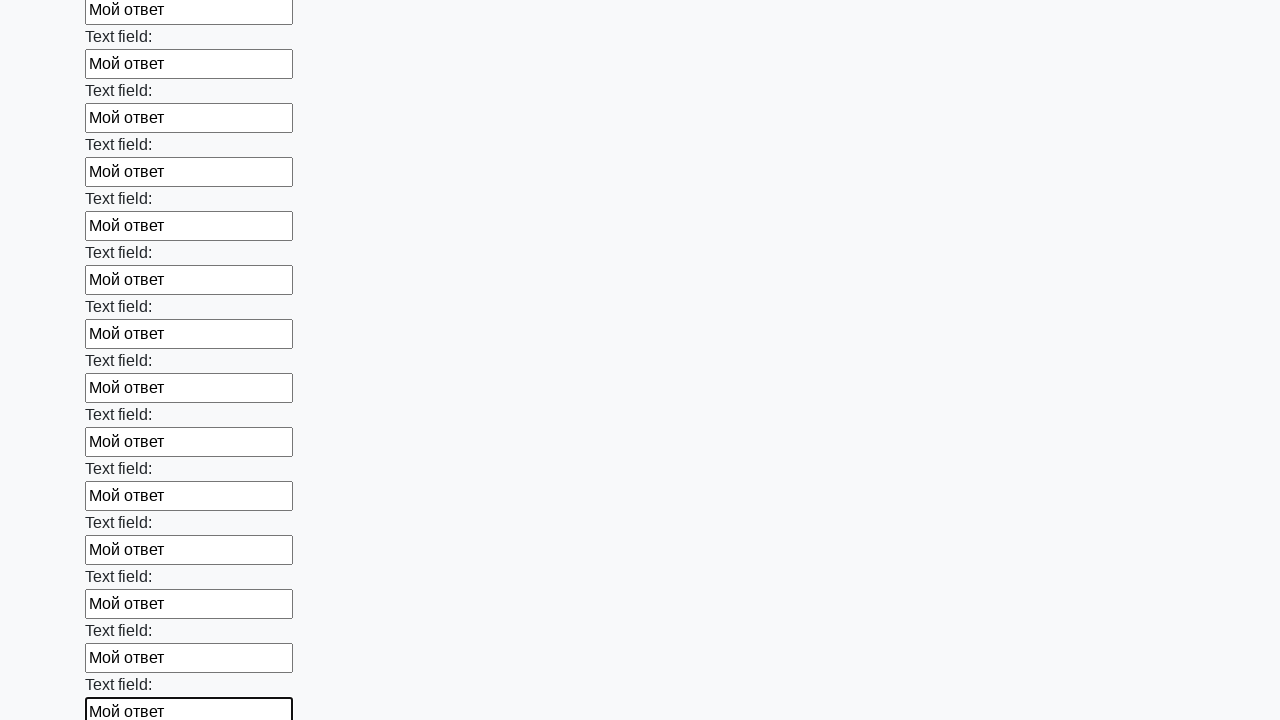

Filled input field with 'Мой ответ' on input >> nth=72
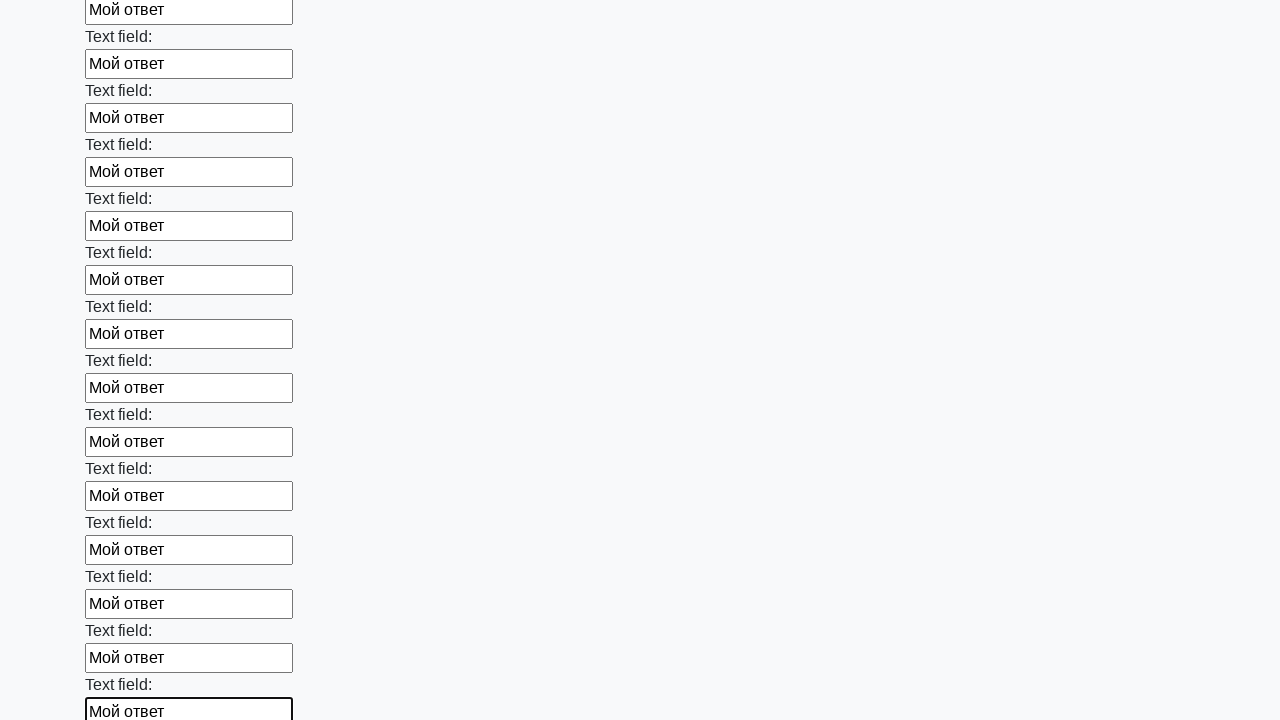

Filled input field with 'Мой ответ' on input >> nth=73
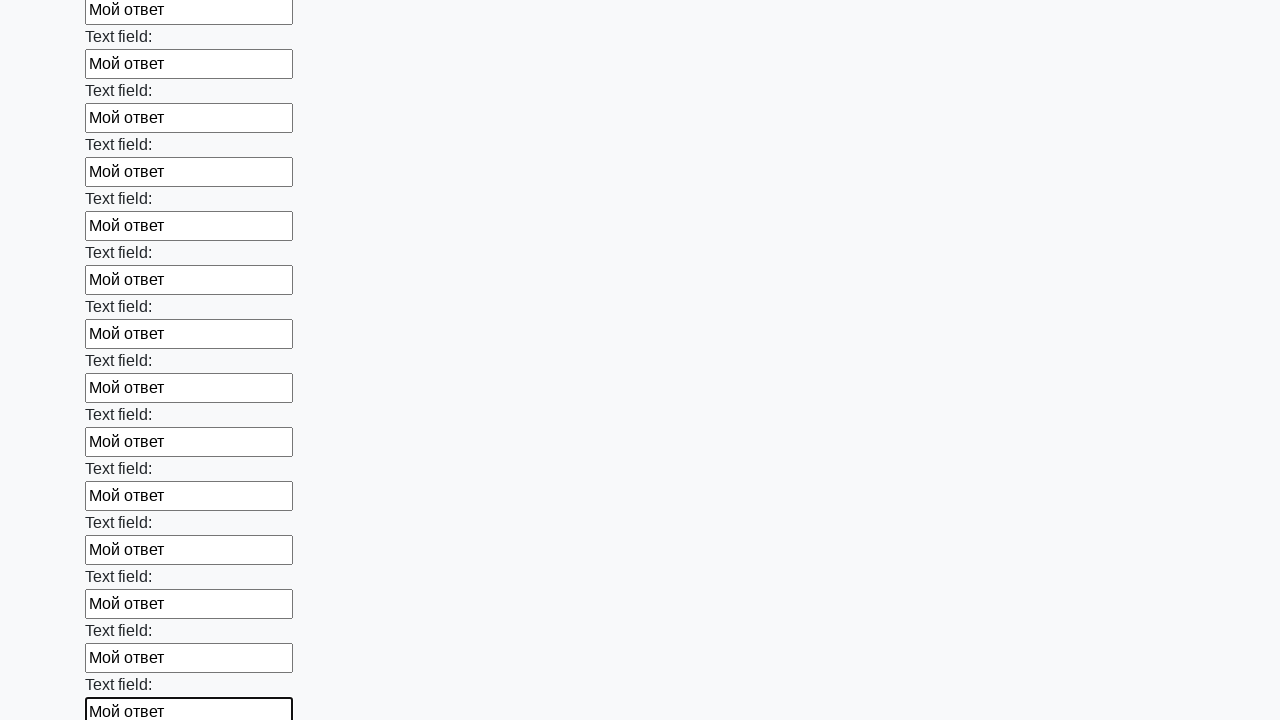

Filled input field with 'Мой ответ' on input >> nth=74
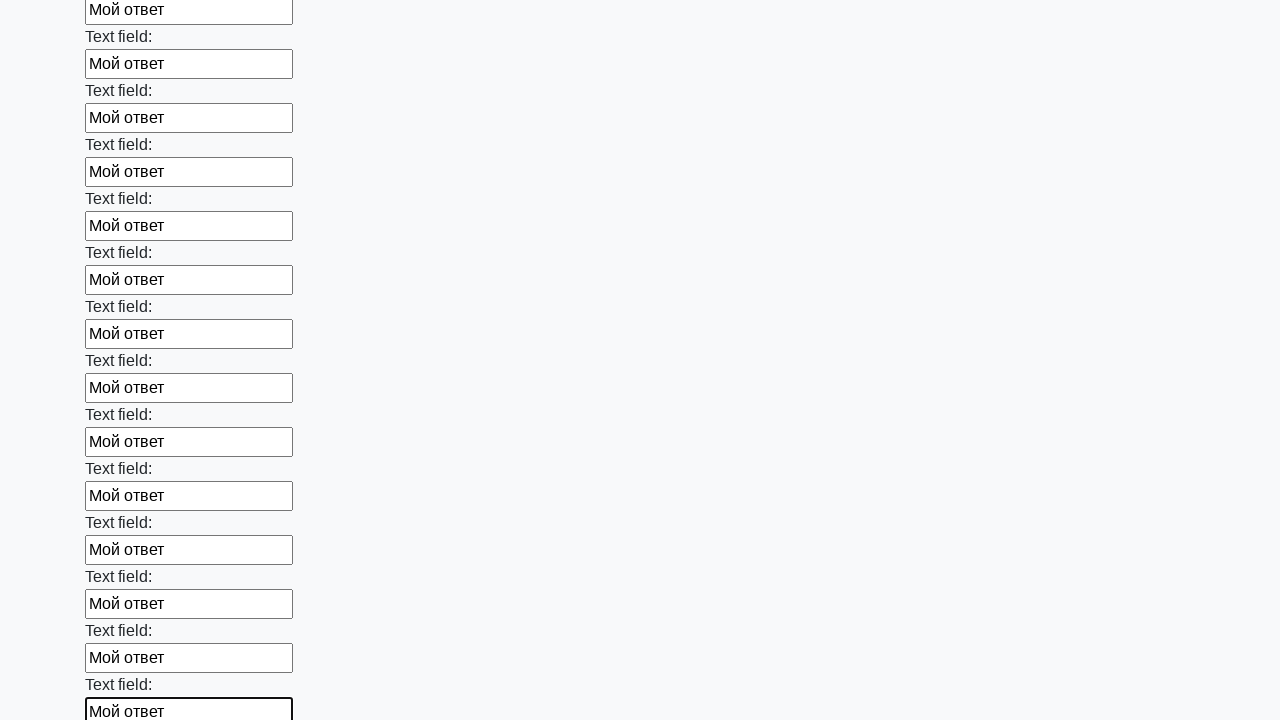

Filled input field with 'Мой ответ' on input >> nth=75
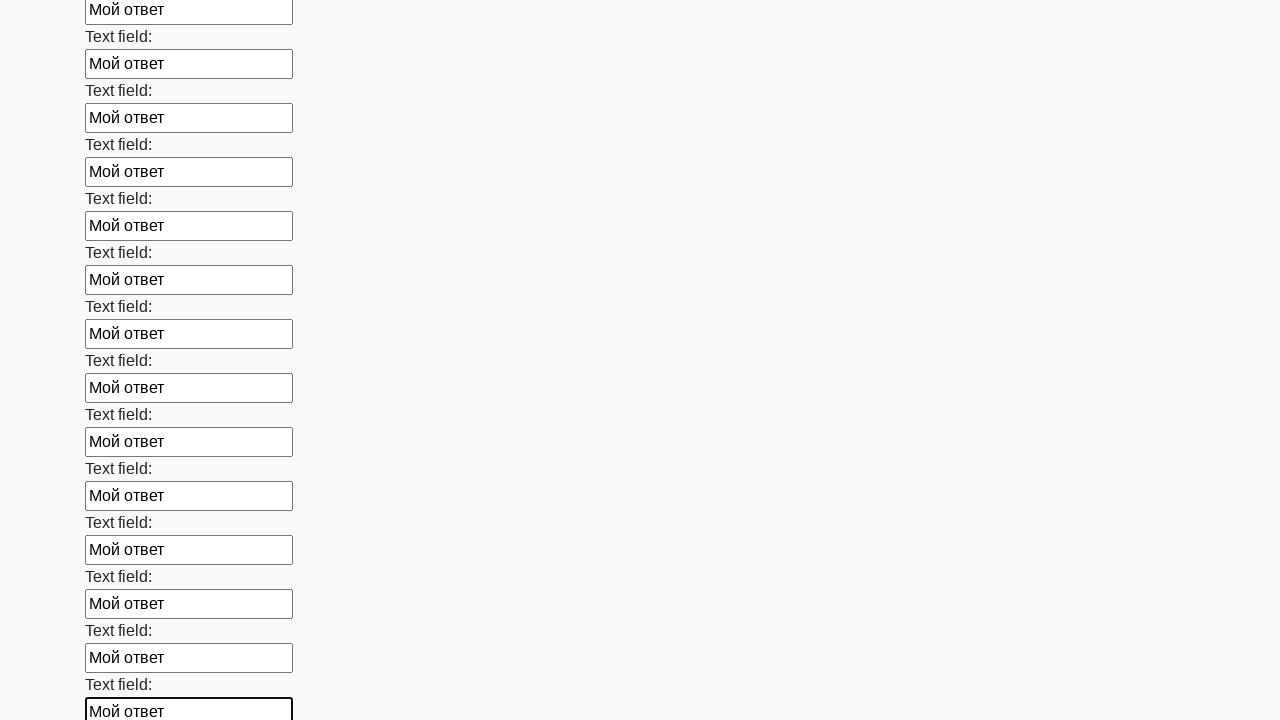

Filled input field with 'Мой ответ' on input >> nth=76
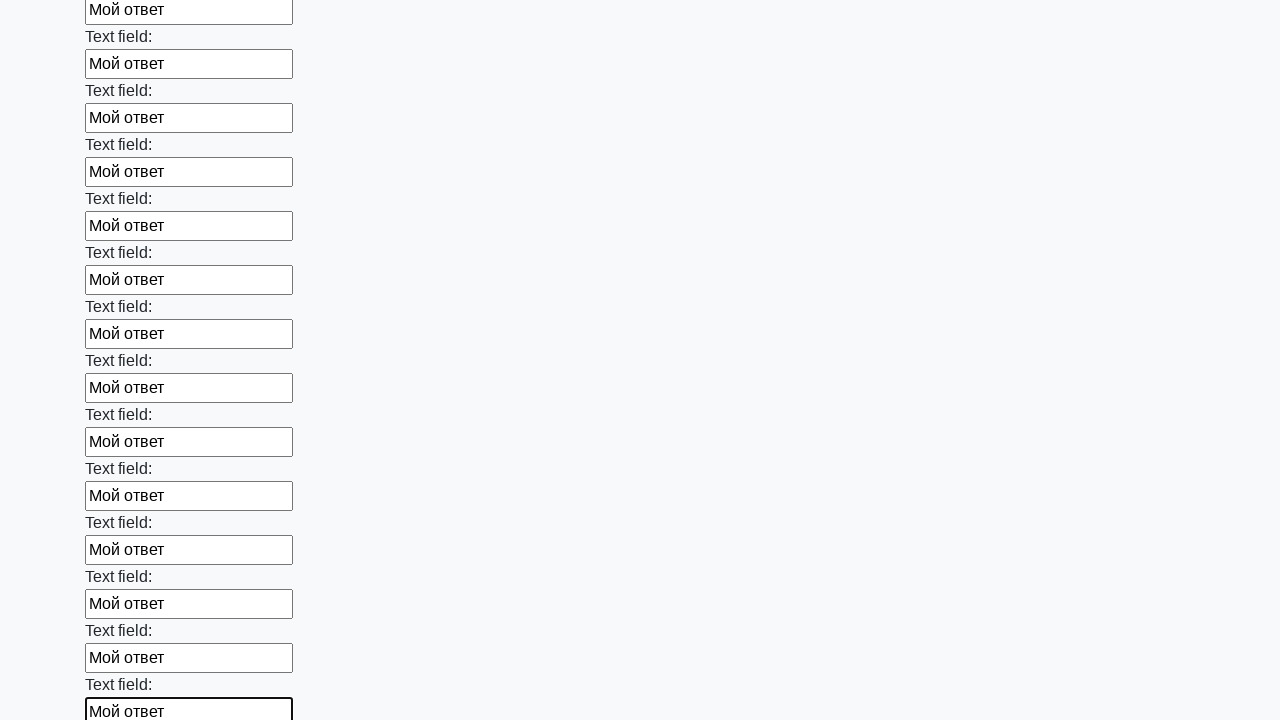

Filled input field with 'Мой ответ' on input >> nth=77
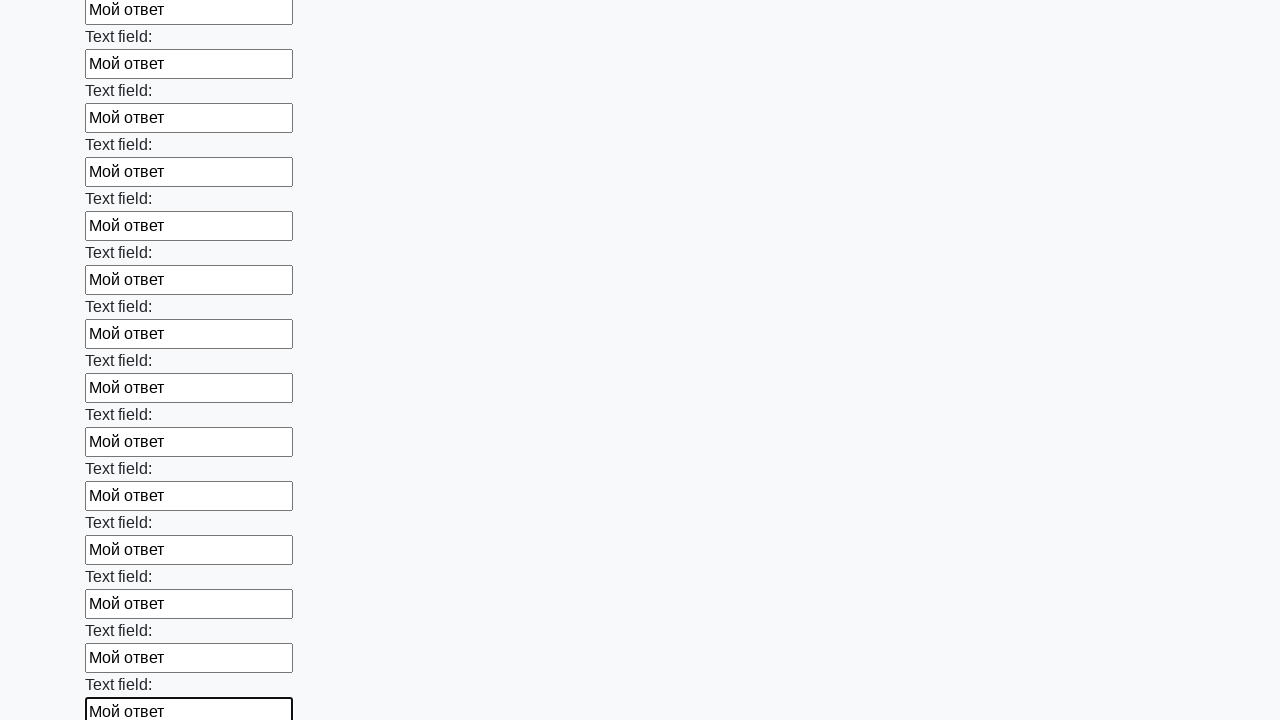

Filled input field with 'Мой ответ' on input >> nth=78
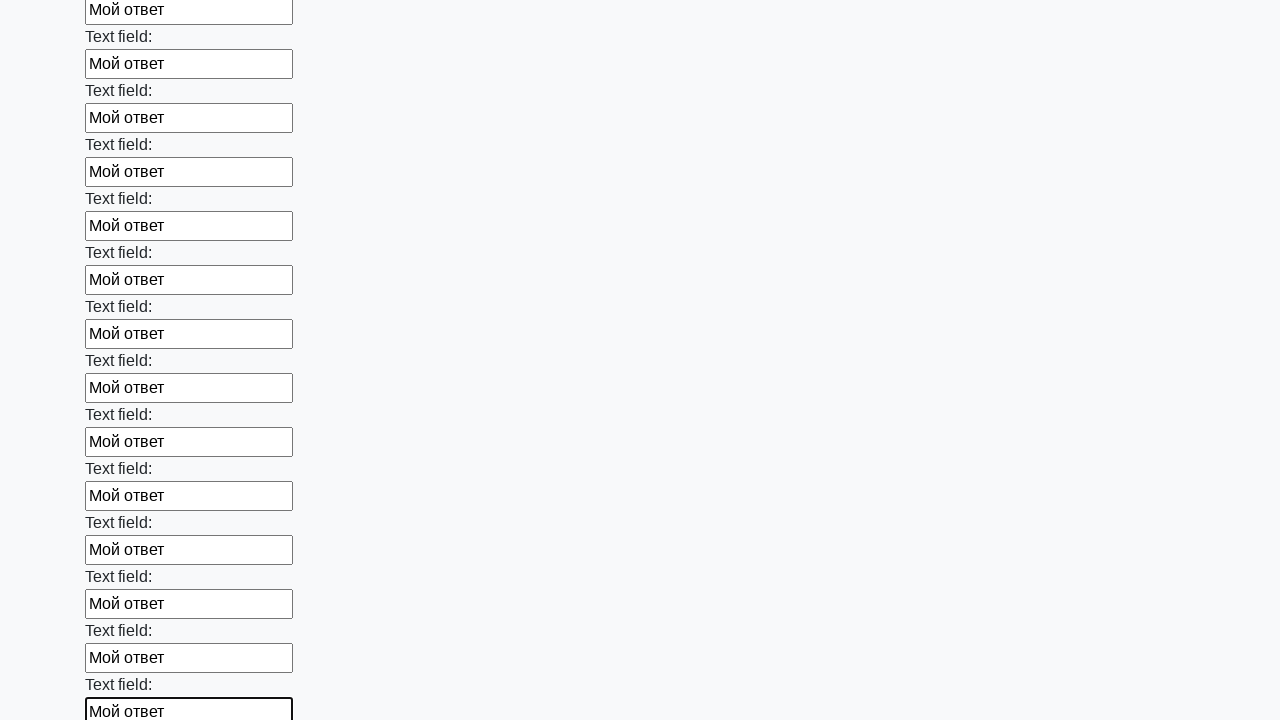

Filled input field with 'Мой ответ' on input >> nth=79
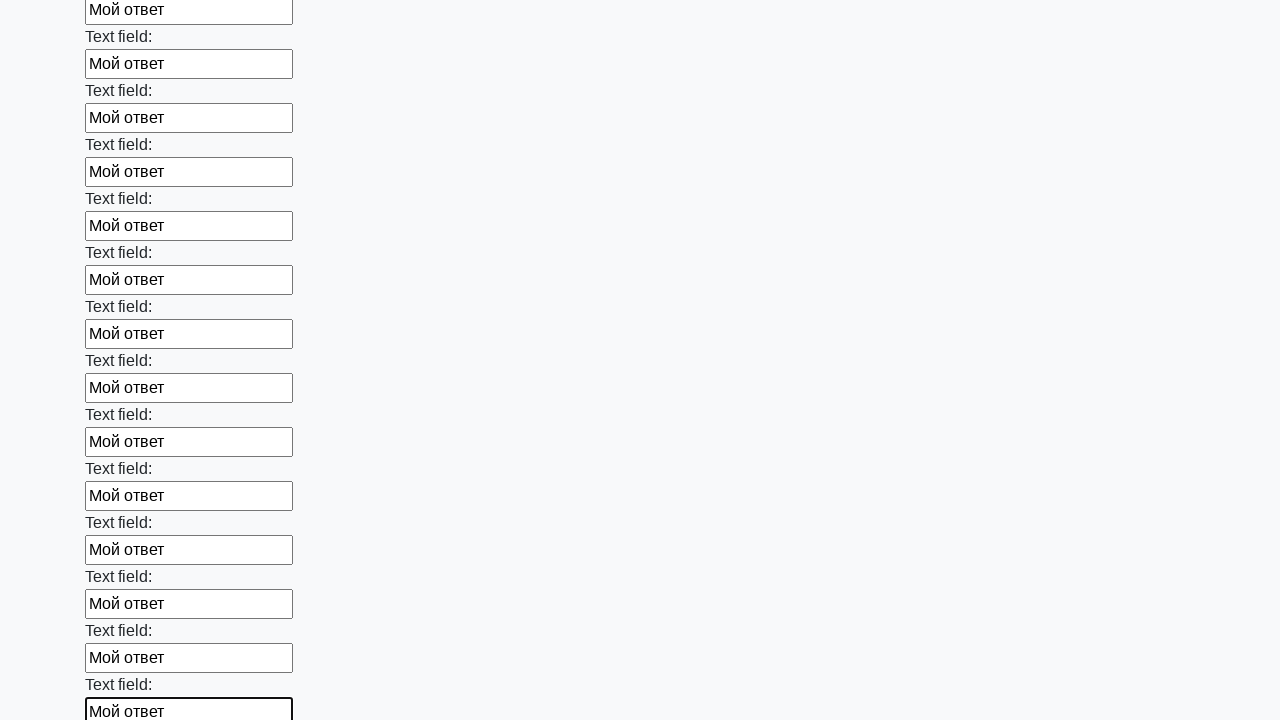

Filled input field with 'Мой ответ' on input >> nth=80
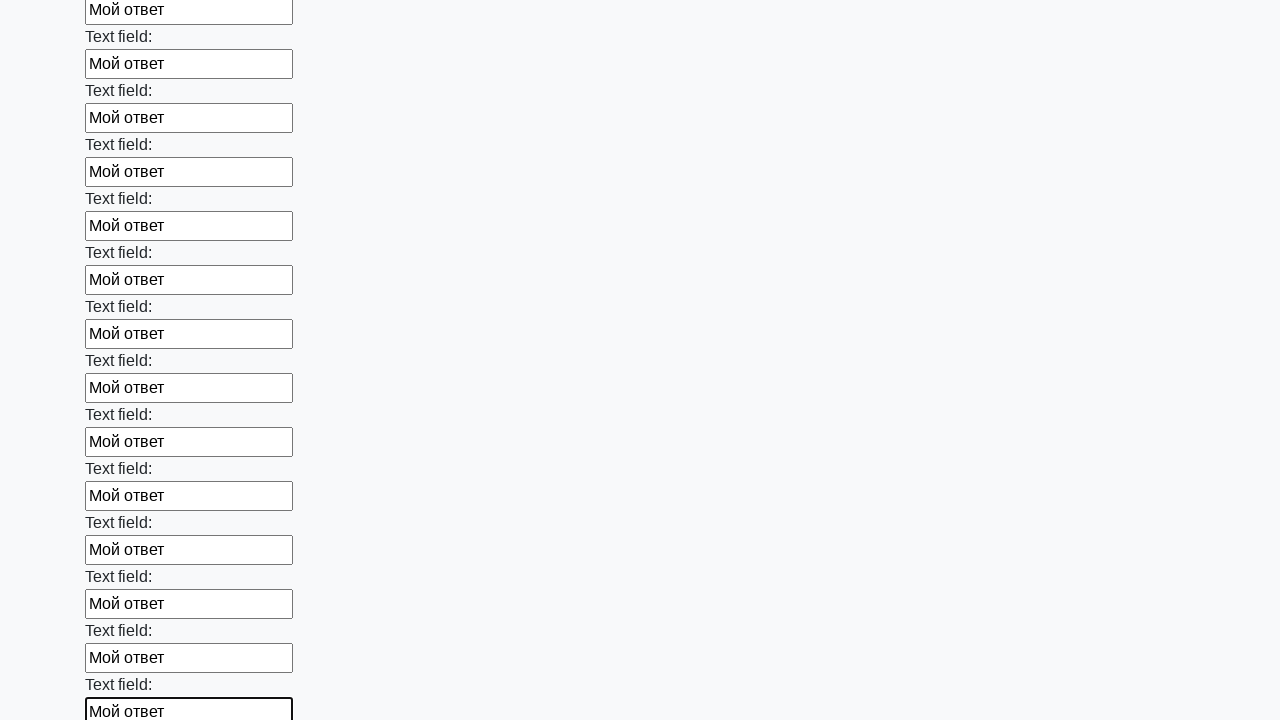

Filled input field with 'Мой ответ' on input >> nth=81
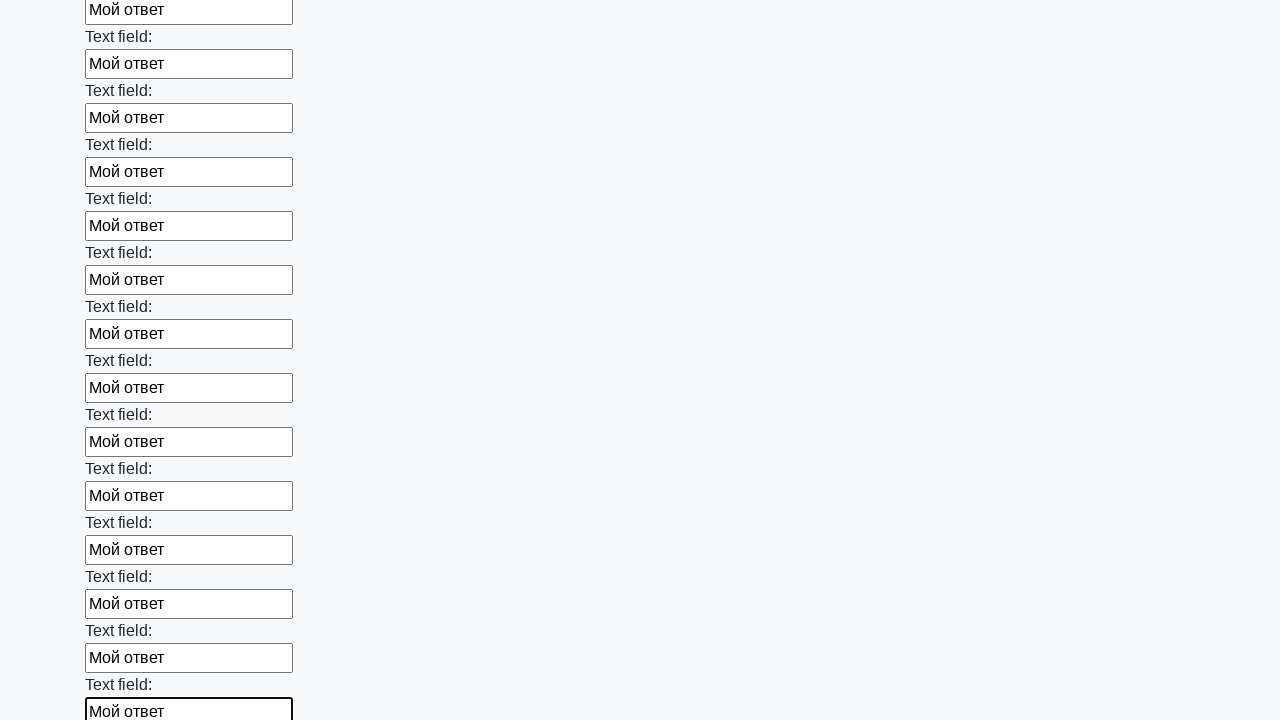

Filled input field with 'Мой ответ' on input >> nth=82
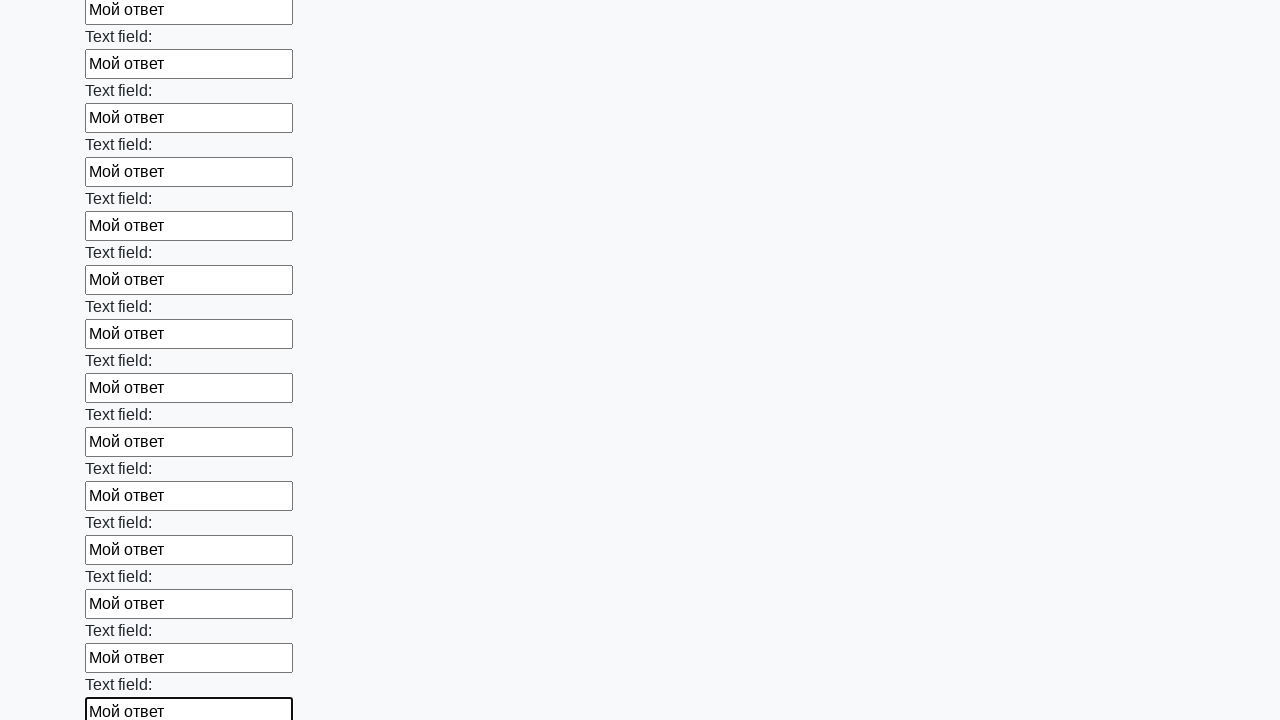

Filled input field with 'Мой ответ' on input >> nth=83
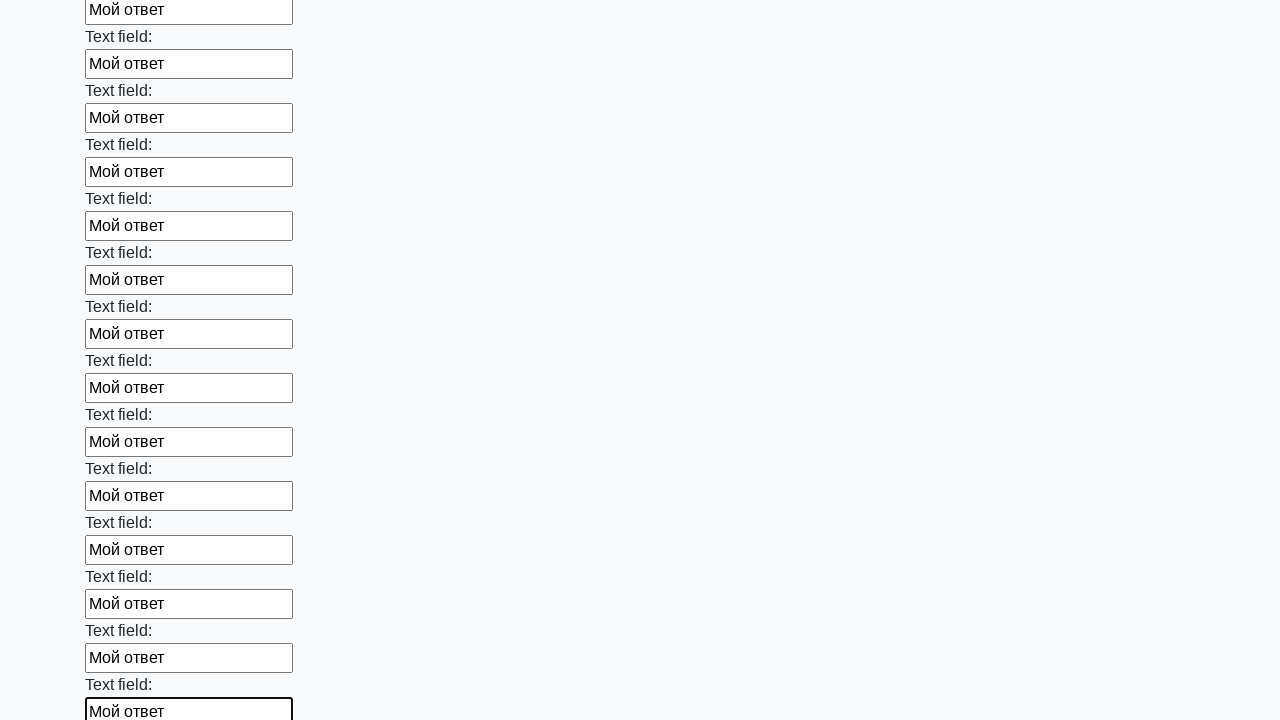

Filled input field with 'Мой ответ' on input >> nth=84
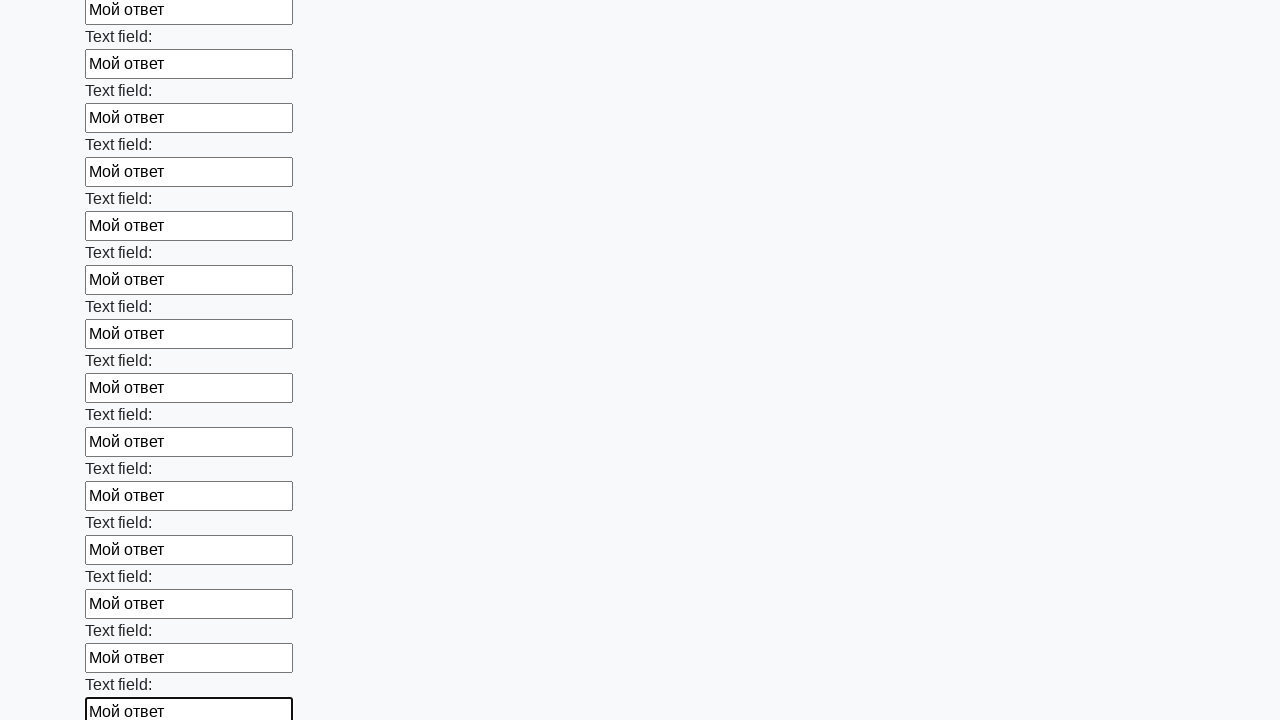

Filled input field with 'Мой ответ' on input >> nth=85
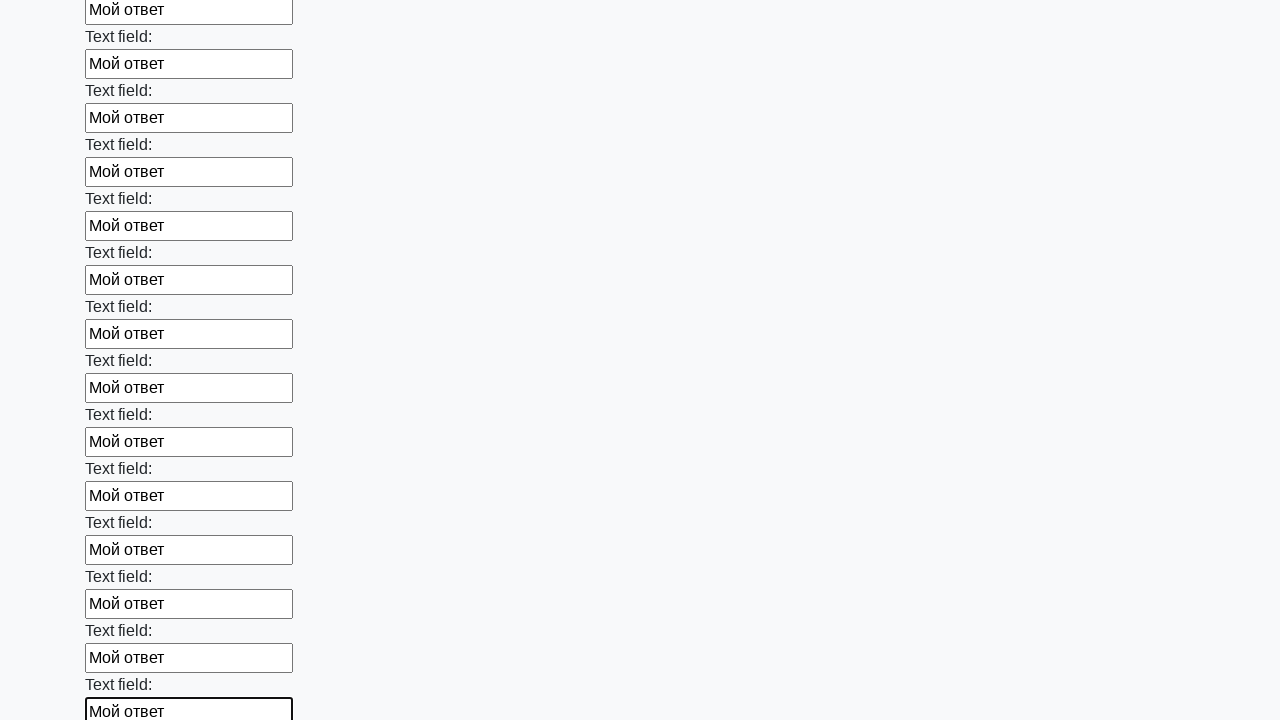

Filled input field with 'Мой ответ' on input >> nth=86
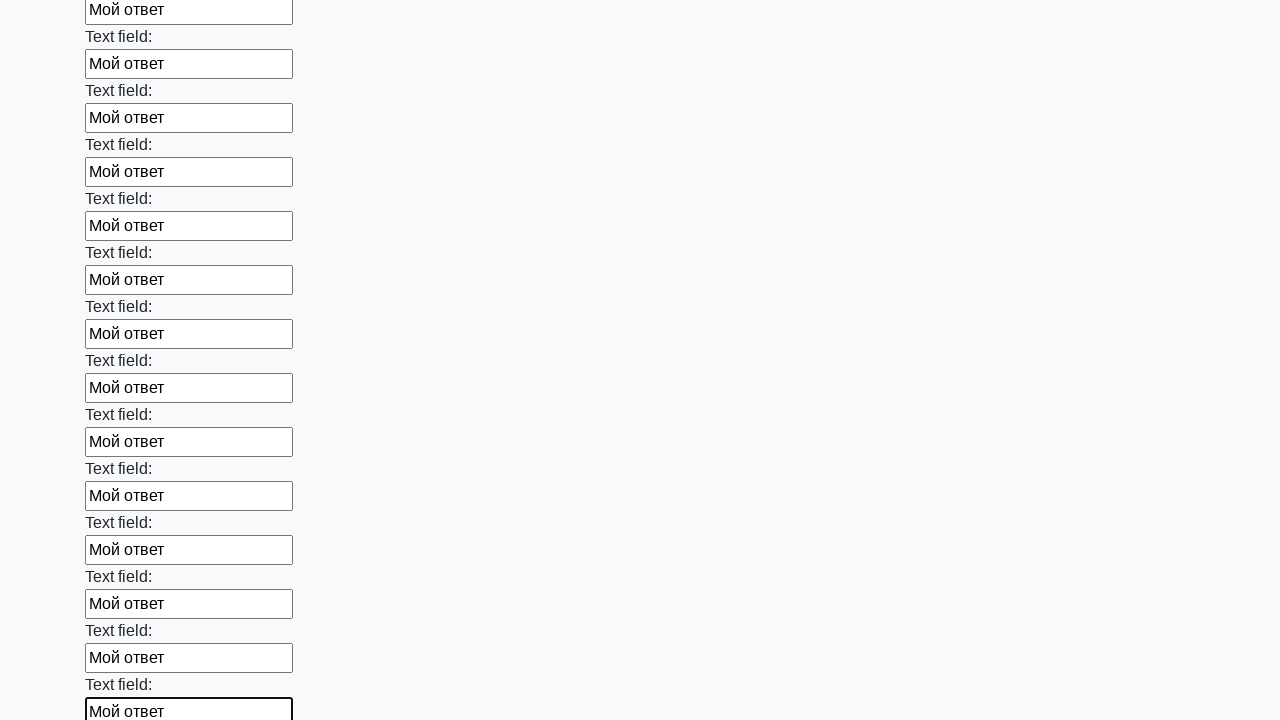

Filled input field with 'Мой ответ' on input >> nth=87
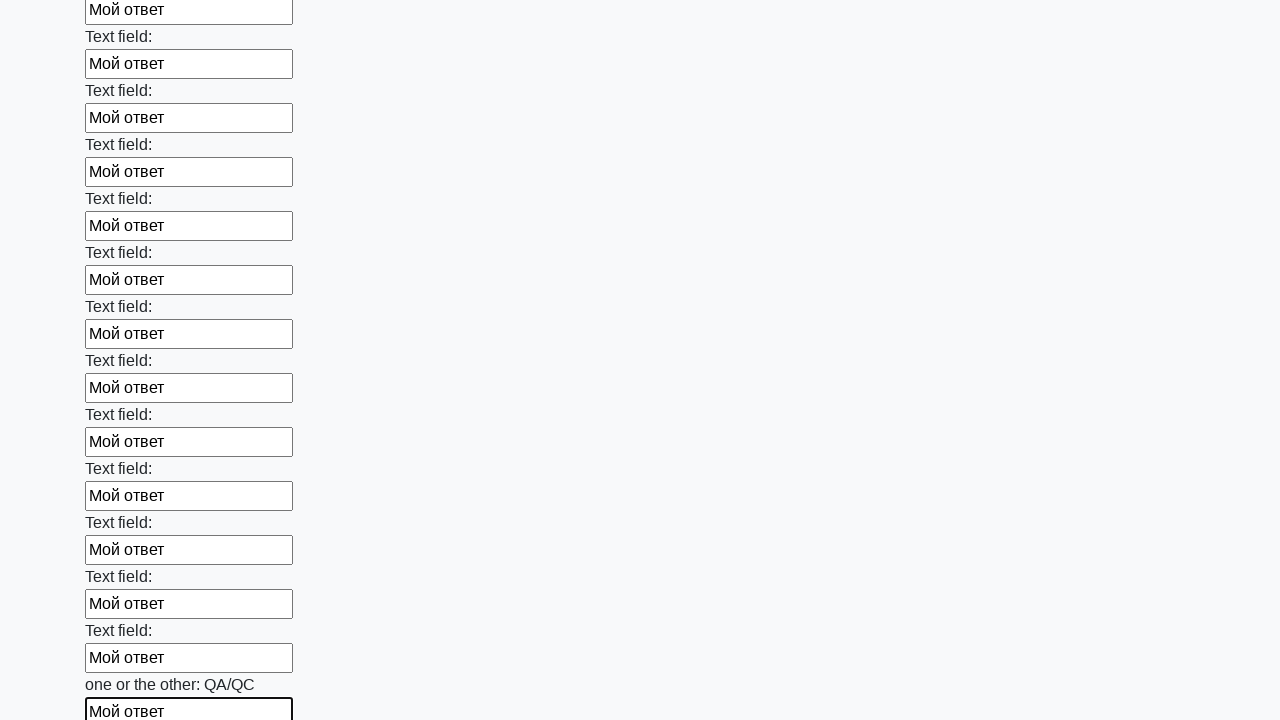

Filled input field with 'Мой ответ' on input >> nth=88
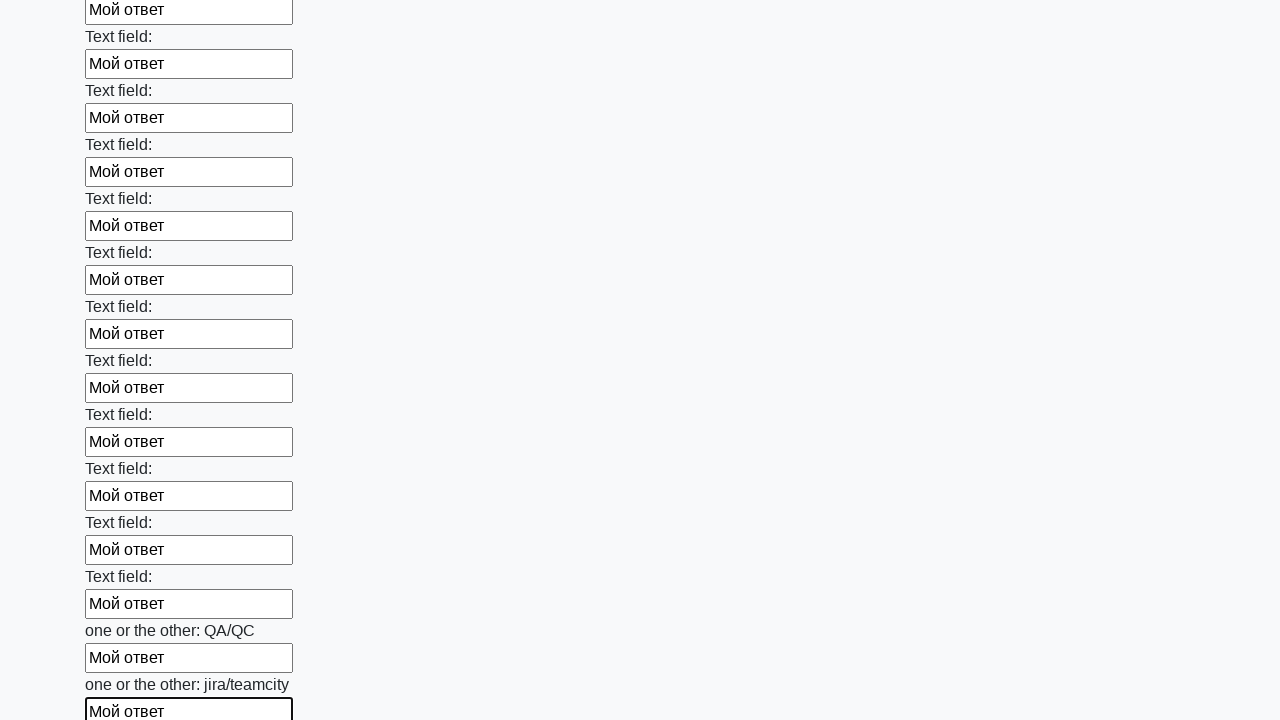

Filled input field with 'Мой ответ' on input >> nth=89
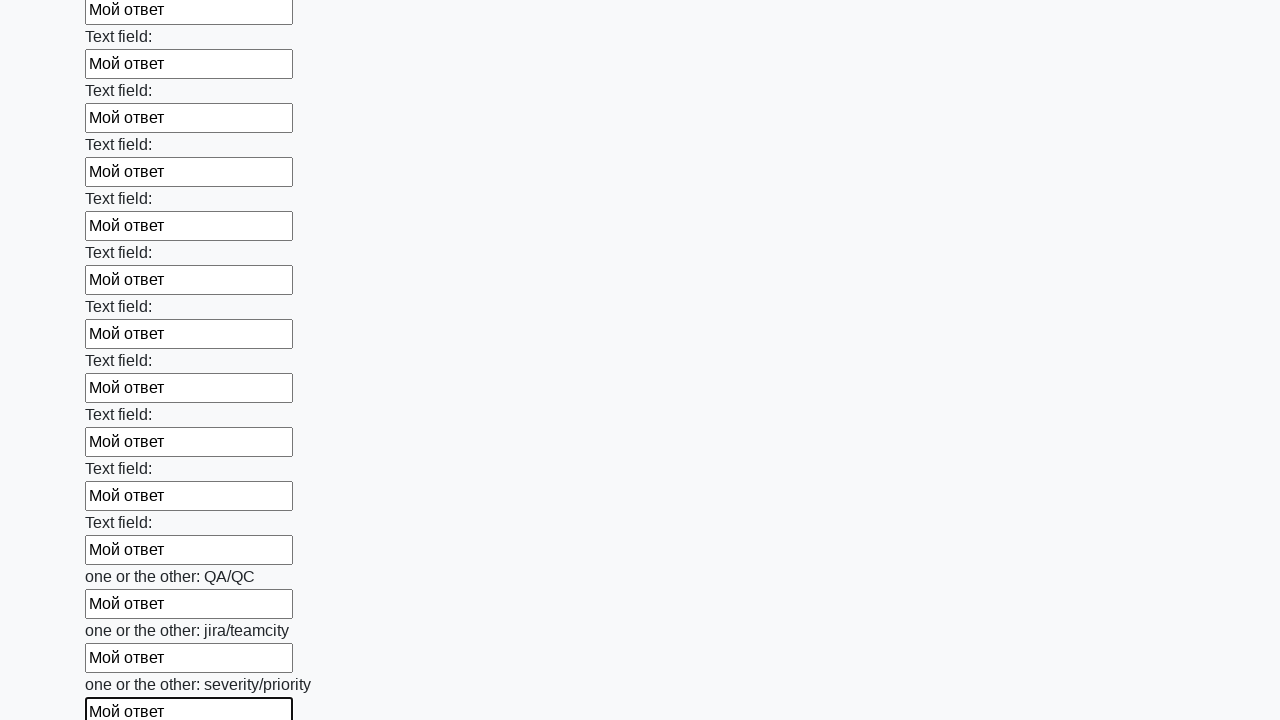

Filled input field with 'Мой ответ' on input >> nth=90
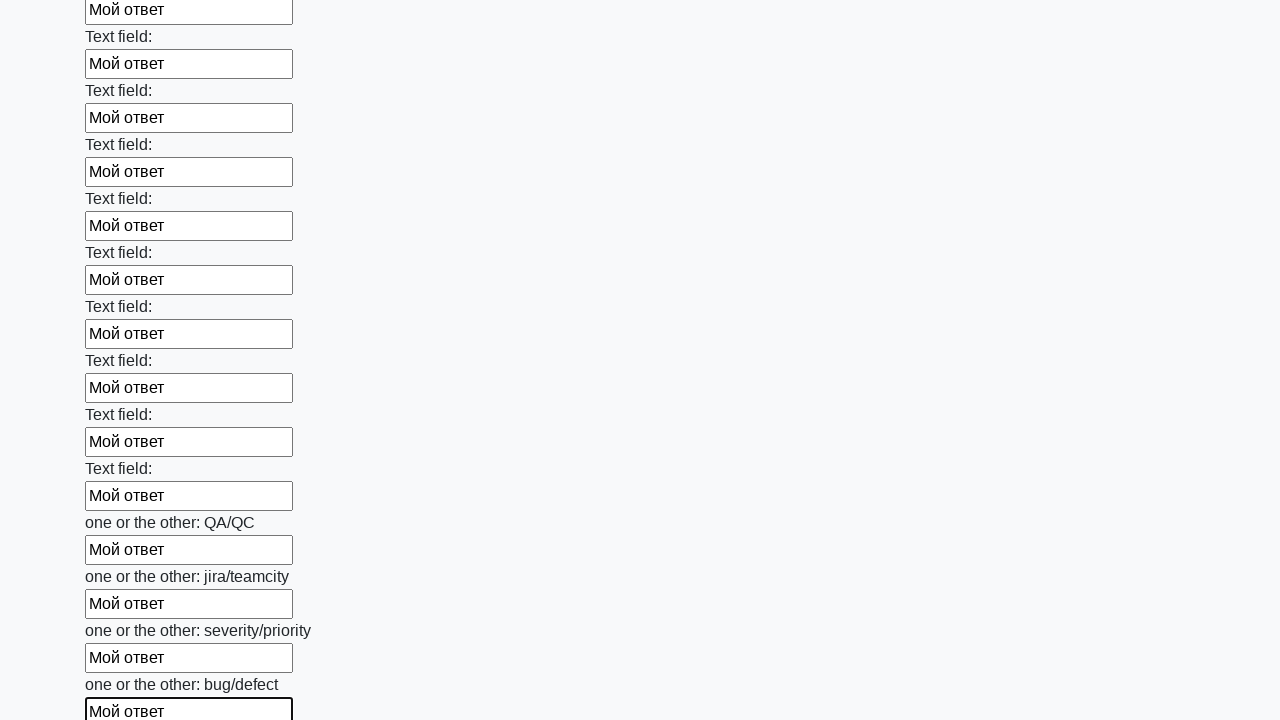

Filled input field with 'Мой ответ' on input >> nth=91
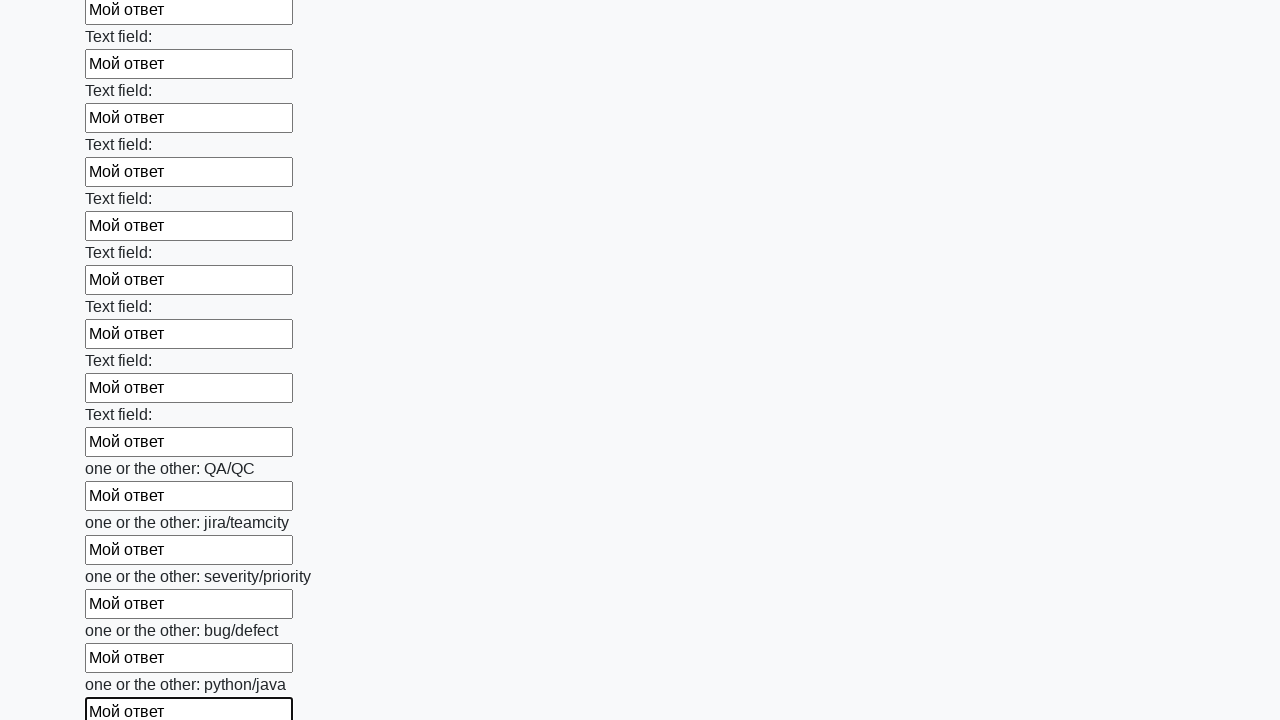

Filled input field with 'Мой ответ' on input >> nth=92
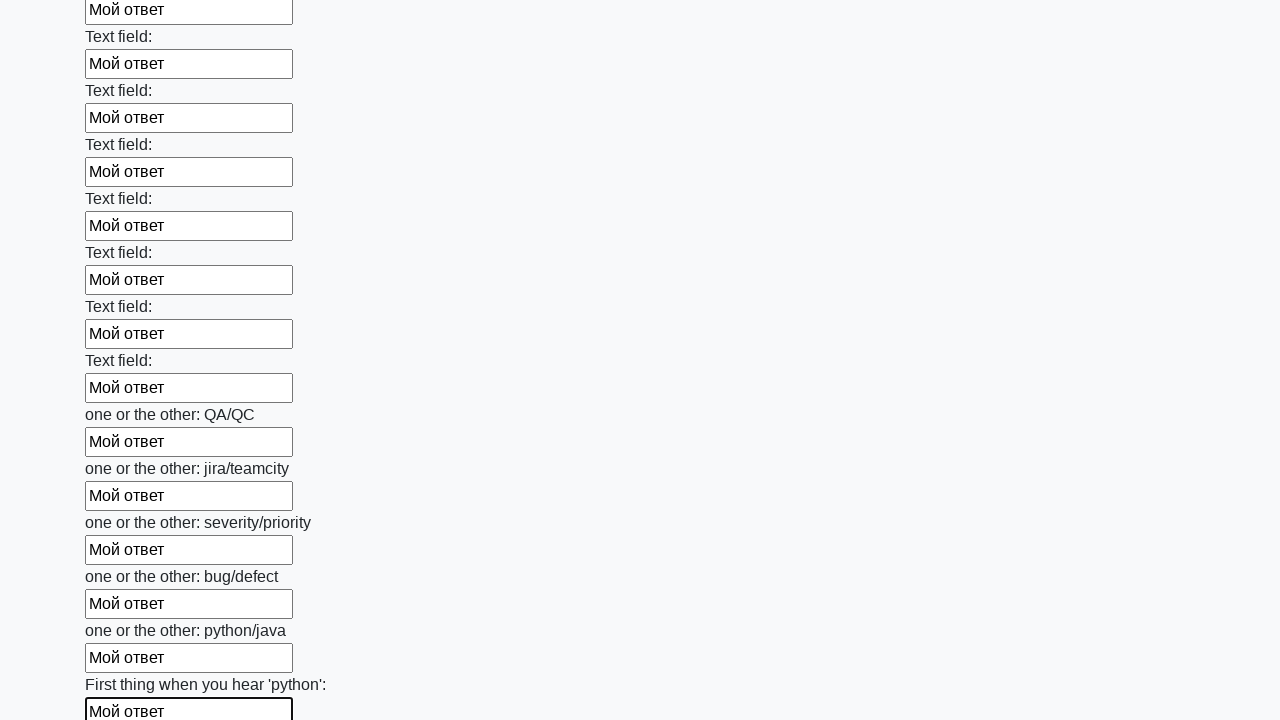

Filled input field with 'Мой ответ' on input >> nth=93
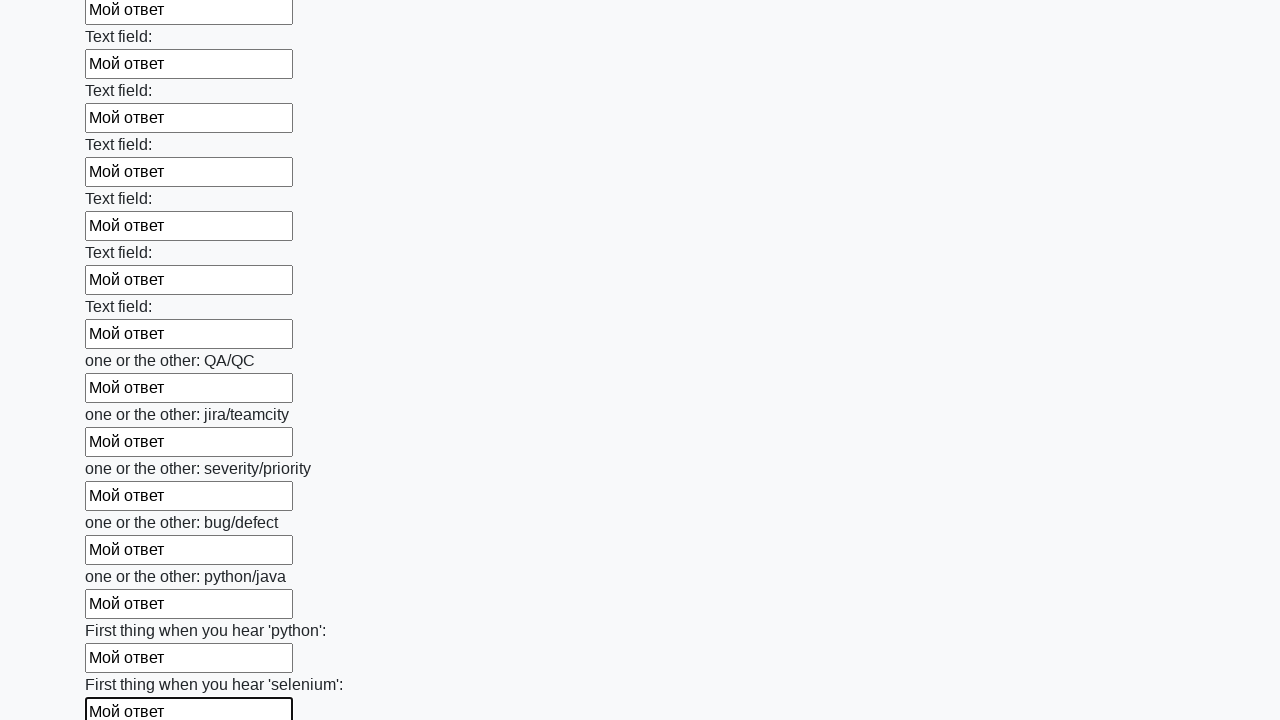

Filled input field with 'Мой ответ' on input >> nth=94
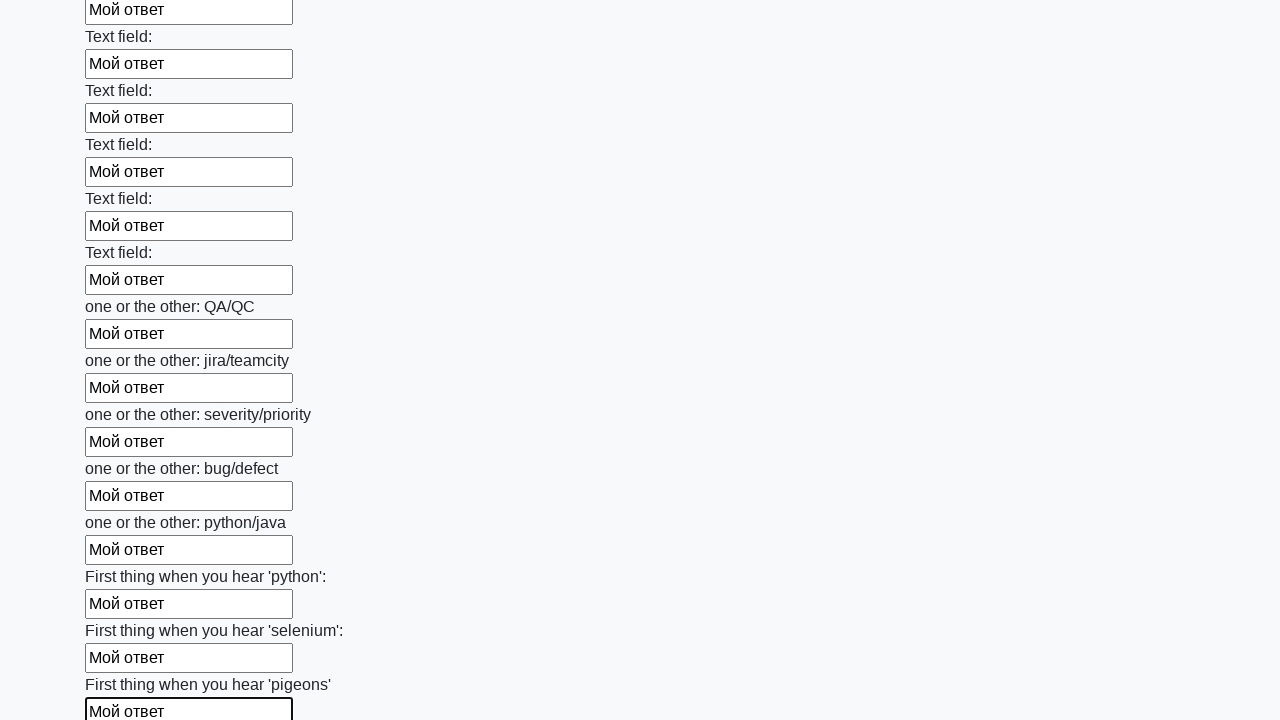

Filled input field with 'Мой ответ' on input >> nth=95
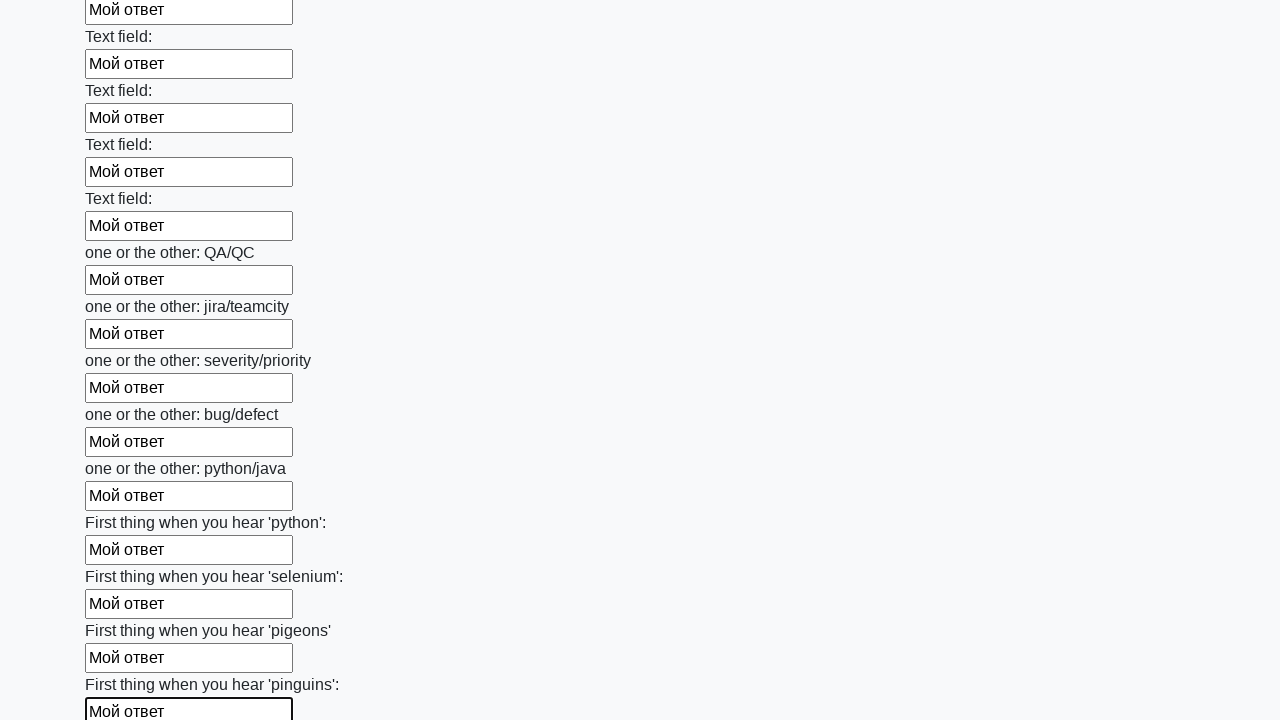

Filled input field with 'Мой ответ' on input >> nth=96
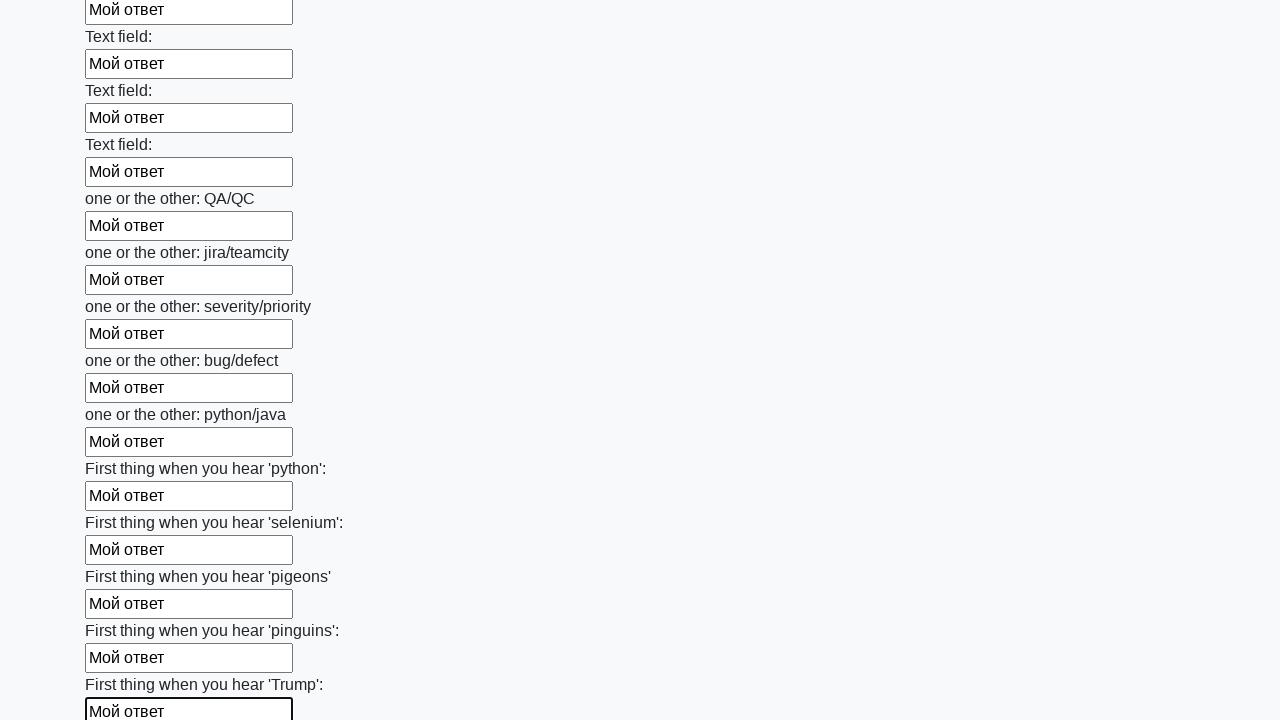

Filled input field with 'Мой ответ' on input >> nth=97
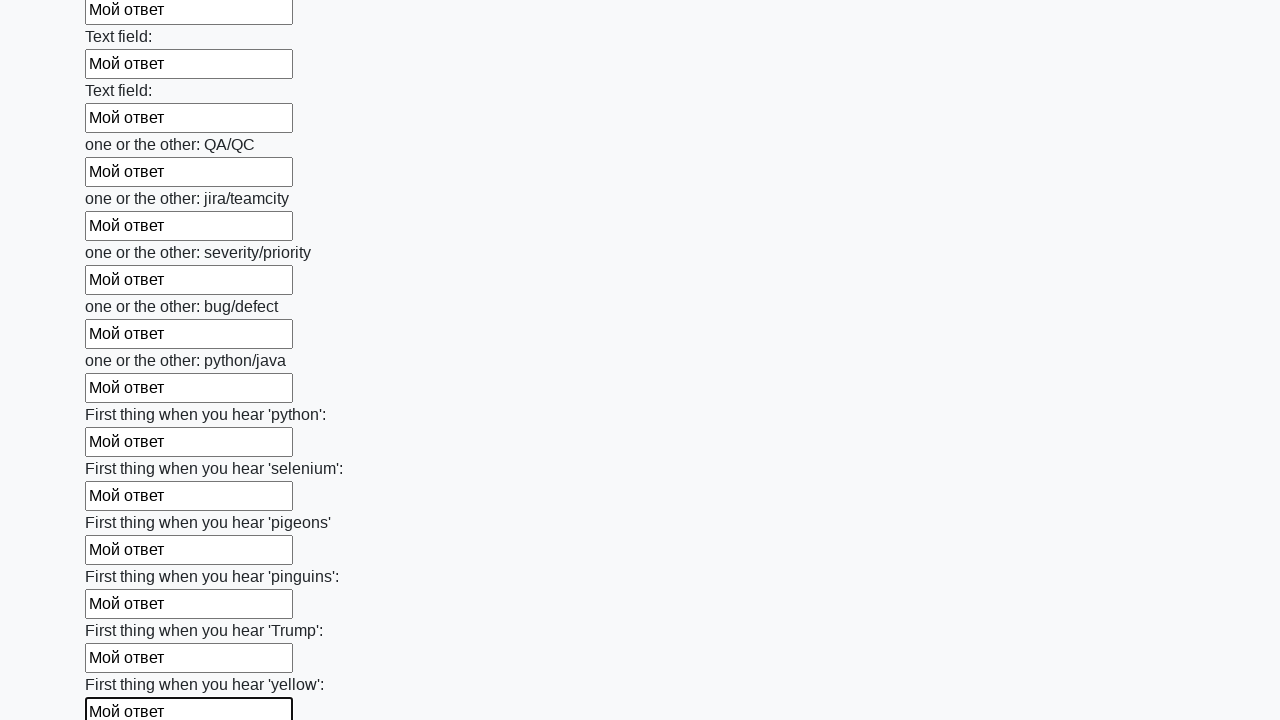

Filled input field with 'Мой ответ' on input >> nth=98
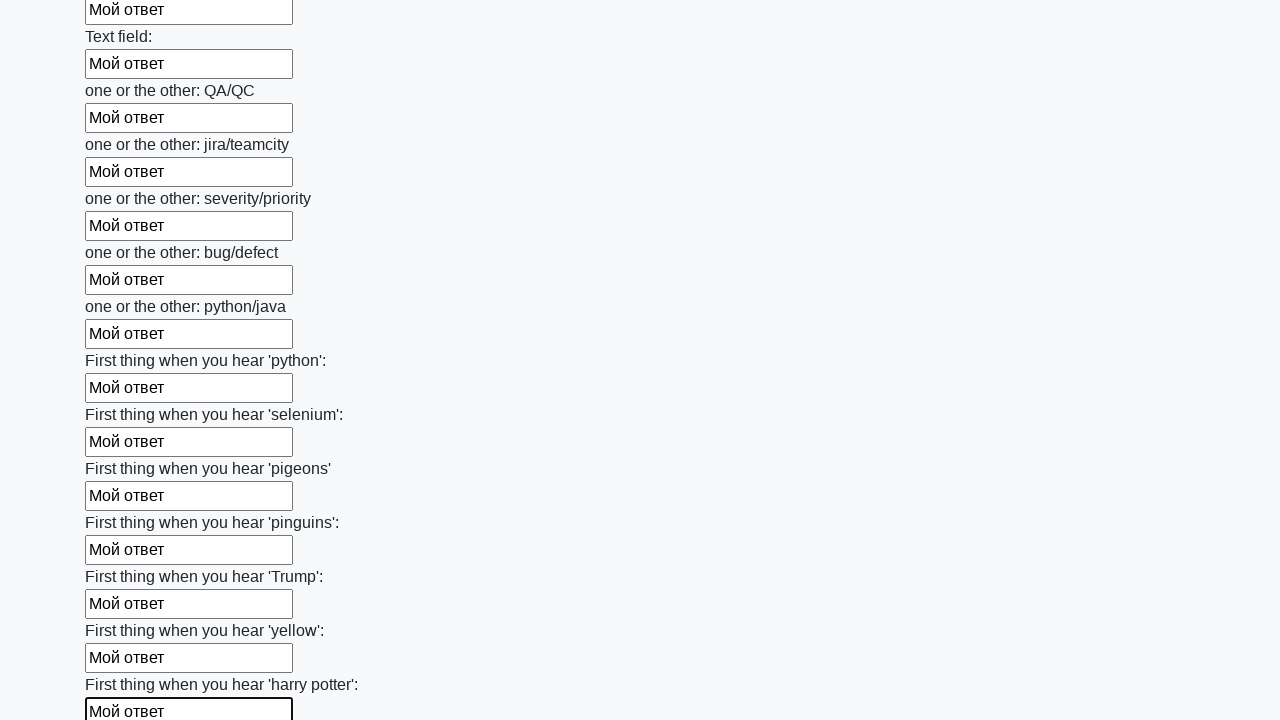

Filled input field with 'Мой ответ' on input >> nth=99
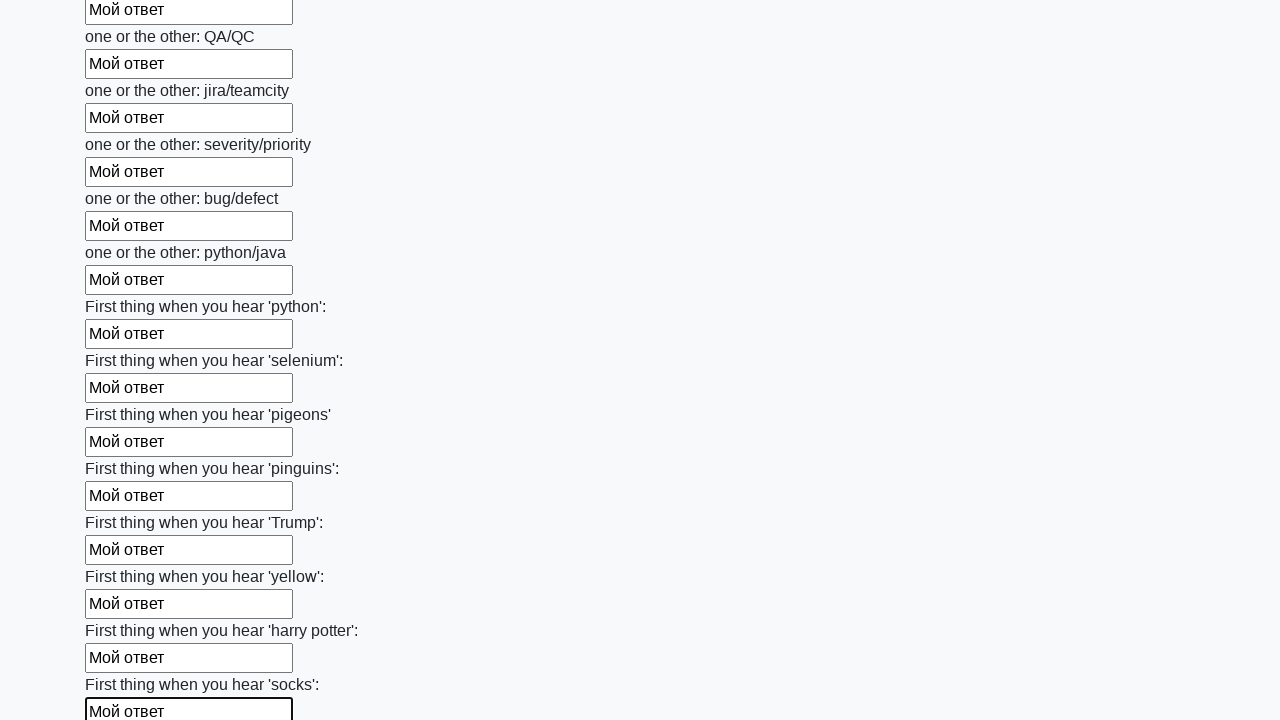

Clicked the submit button at (123, 611) on button.btn
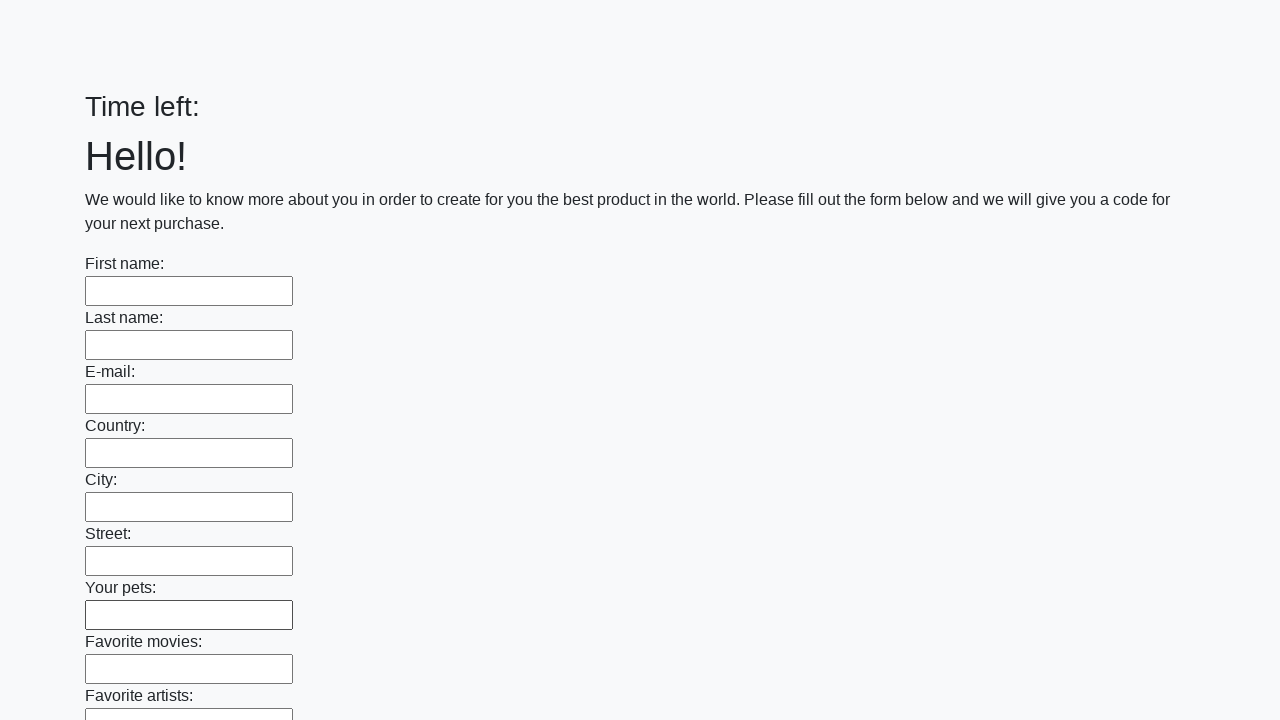

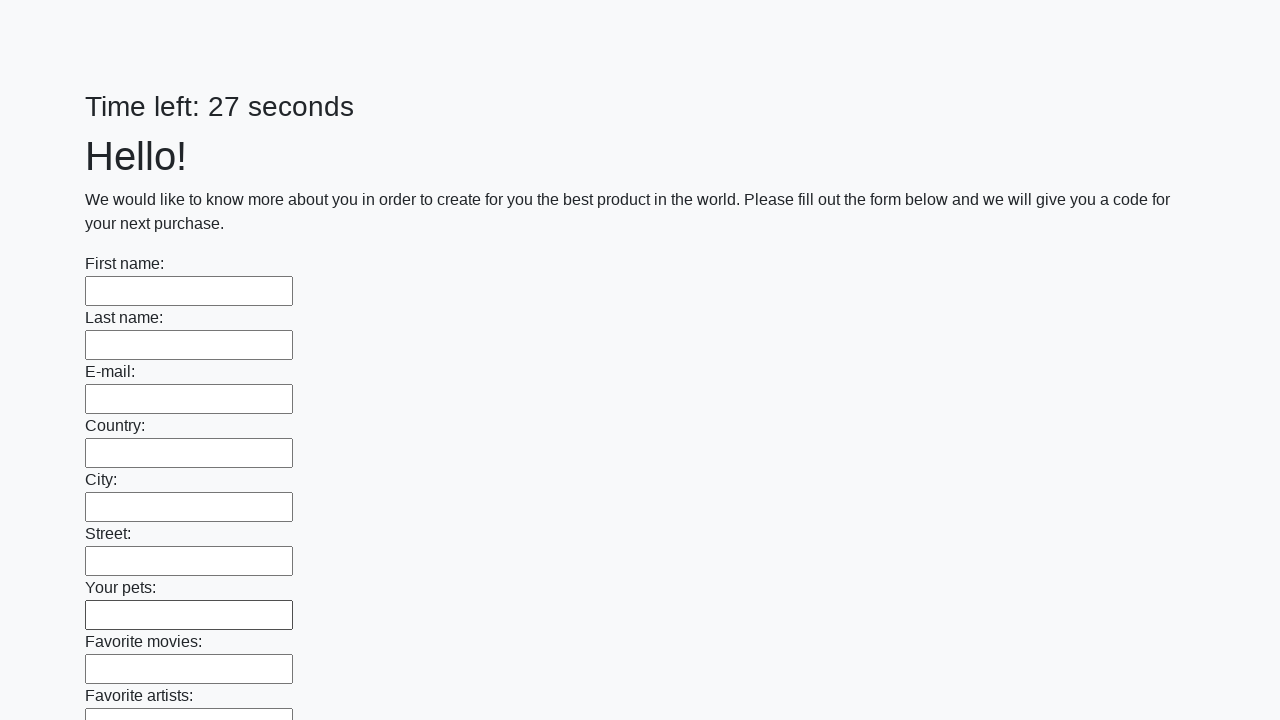